Tests filling a large form by entering text into all input fields and submitting the form by clicking the submit button

Starting URL: http://suninjuly.github.io/huge_form.html

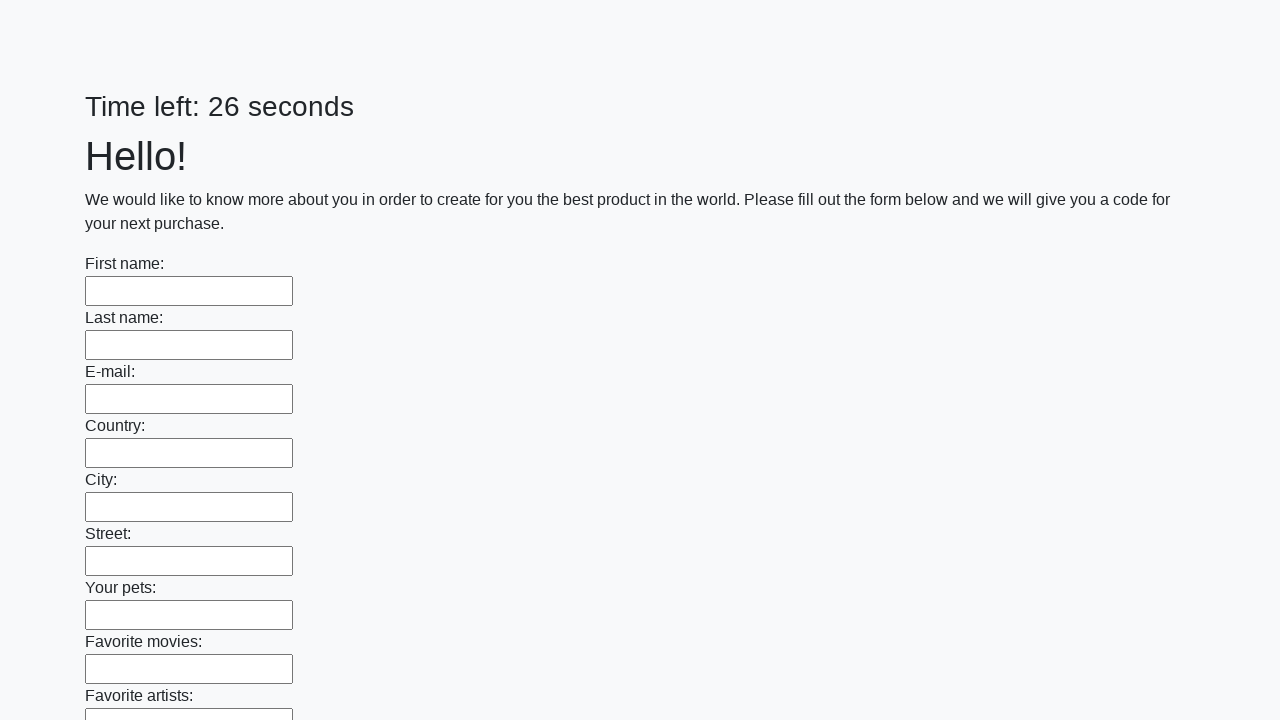

Located all input fields on the huge form
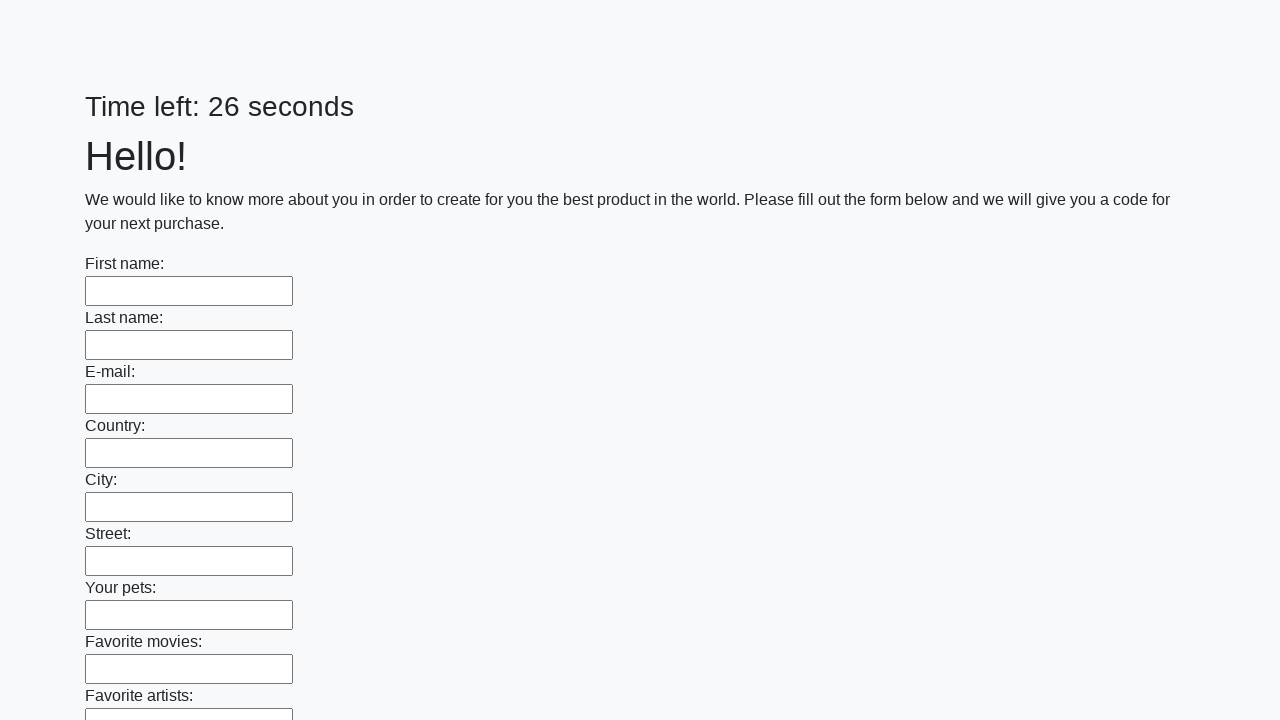

Filled an input field with test data on input >> nth=0
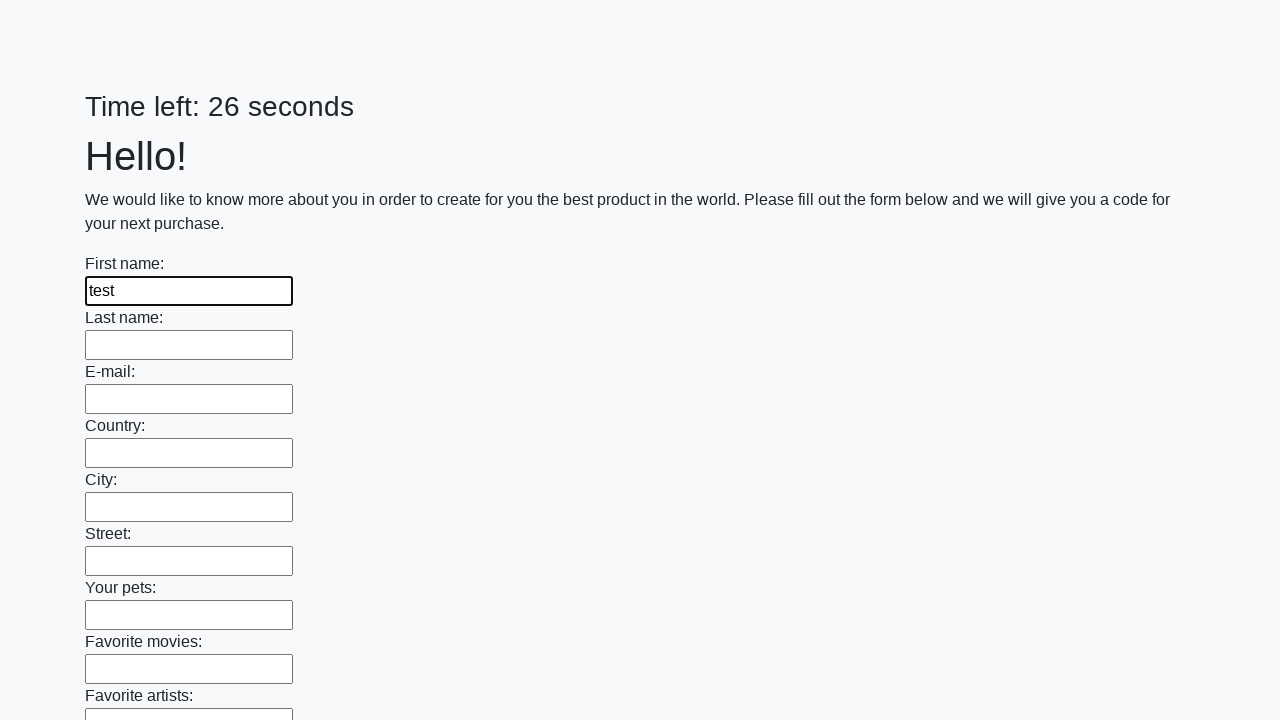

Filled an input field with test data on input >> nth=1
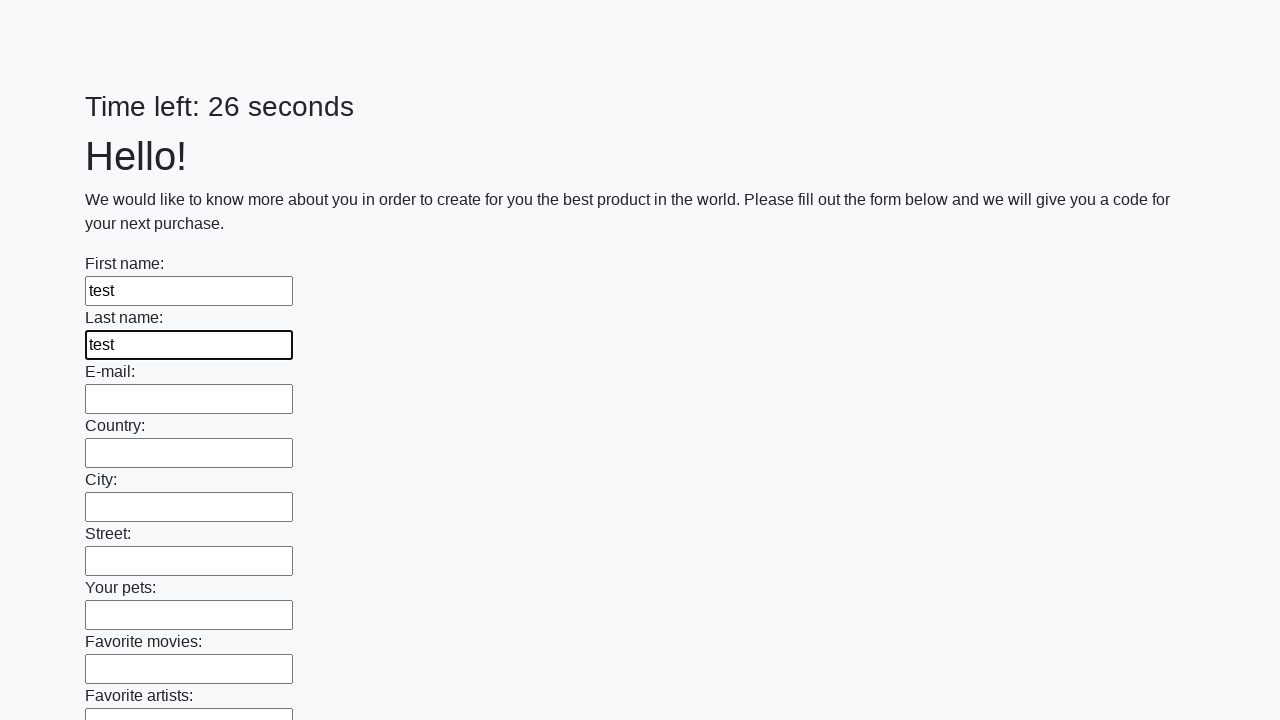

Filled an input field with test data on input >> nth=2
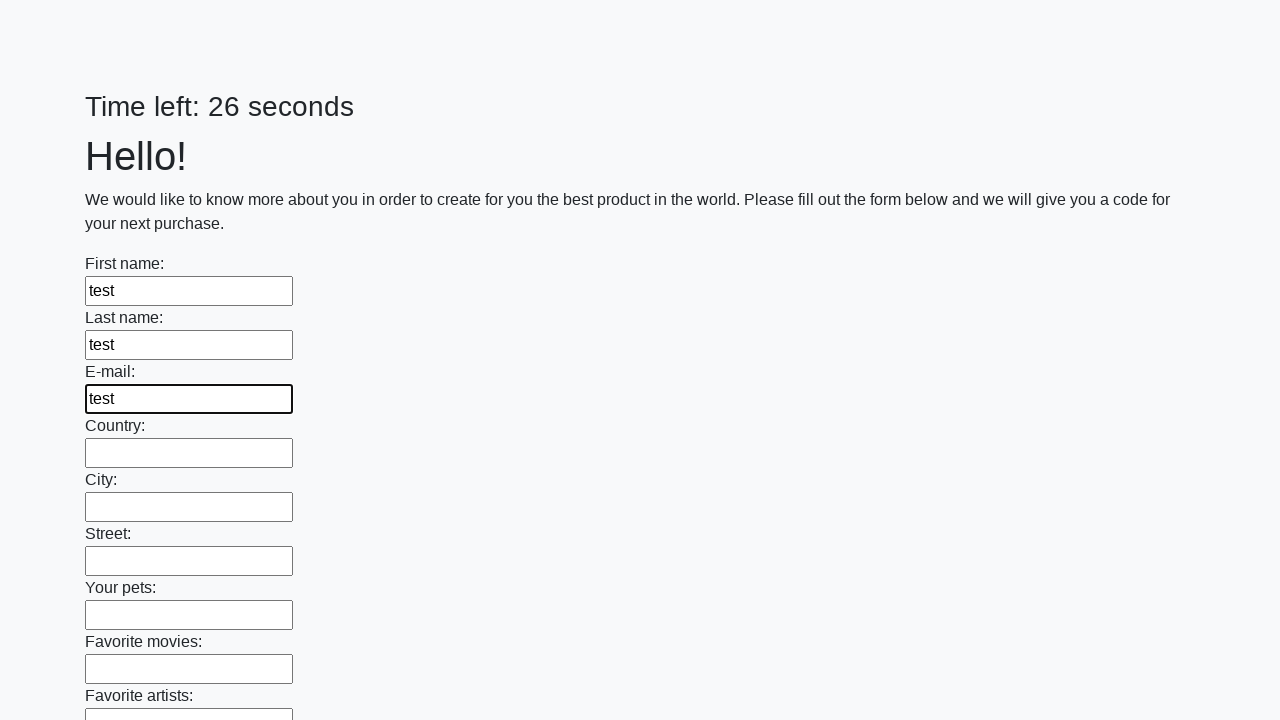

Filled an input field with test data on input >> nth=3
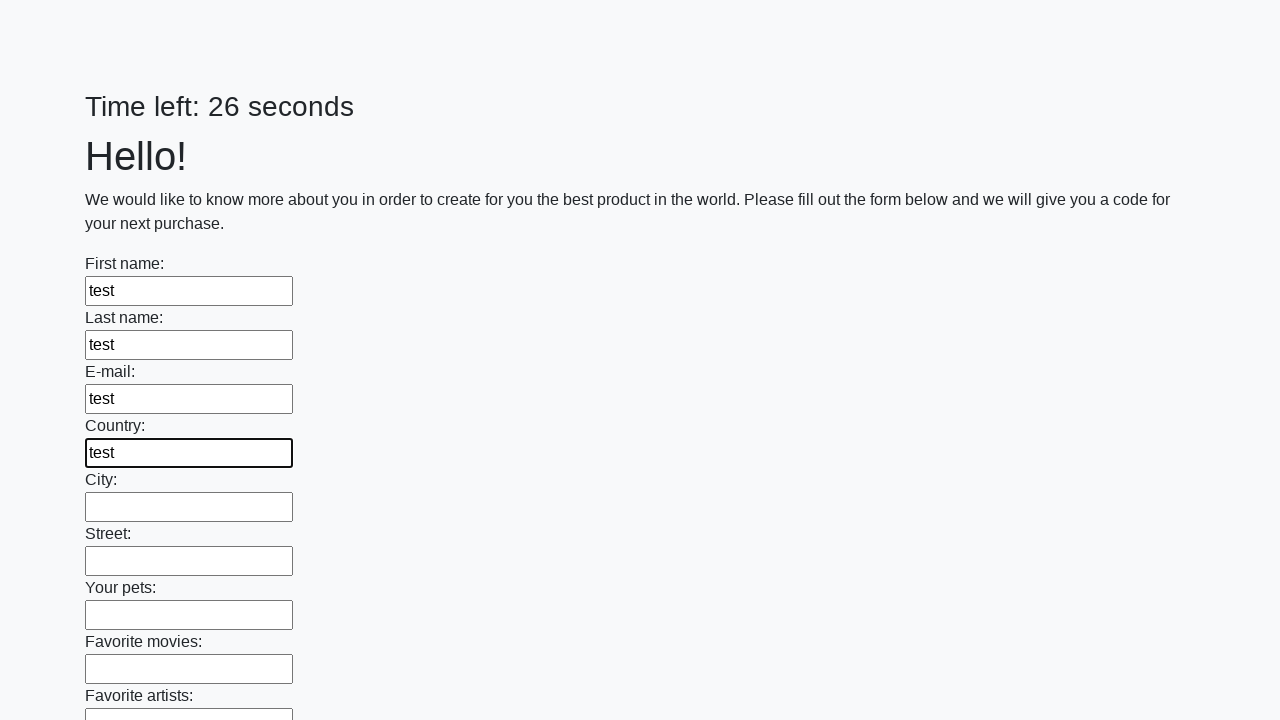

Filled an input field with test data on input >> nth=4
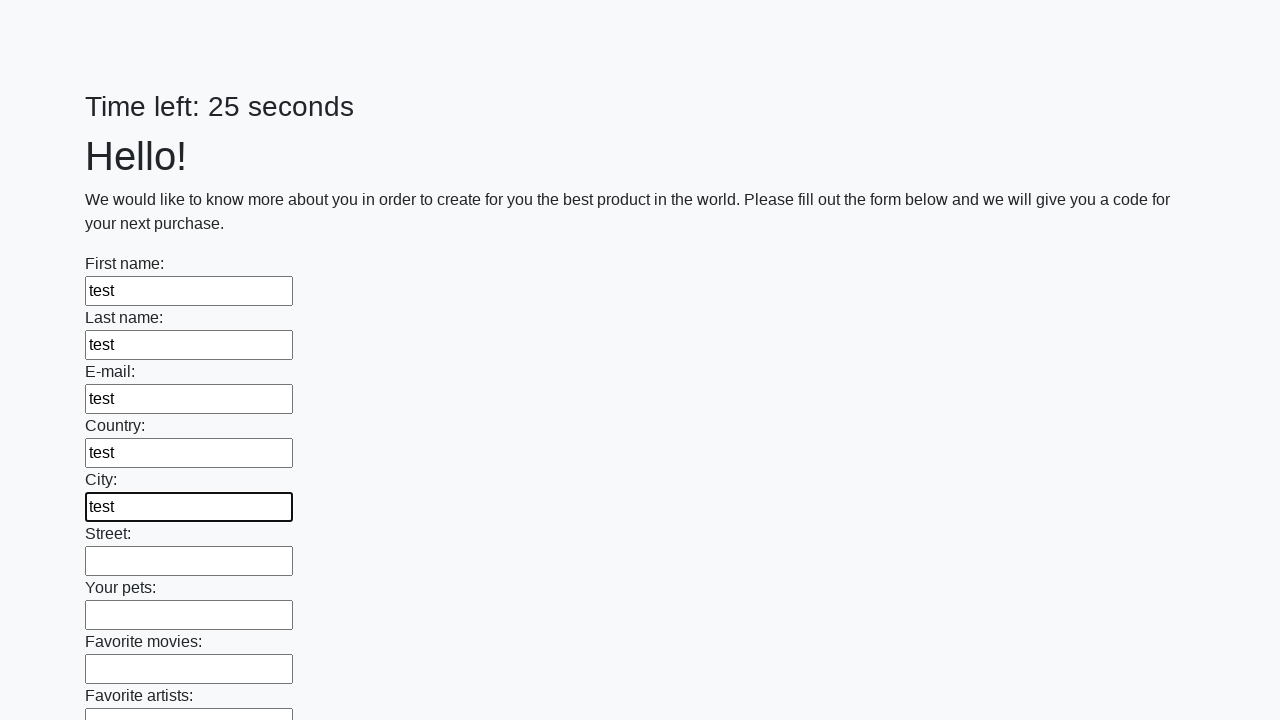

Filled an input field with test data on input >> nth=5
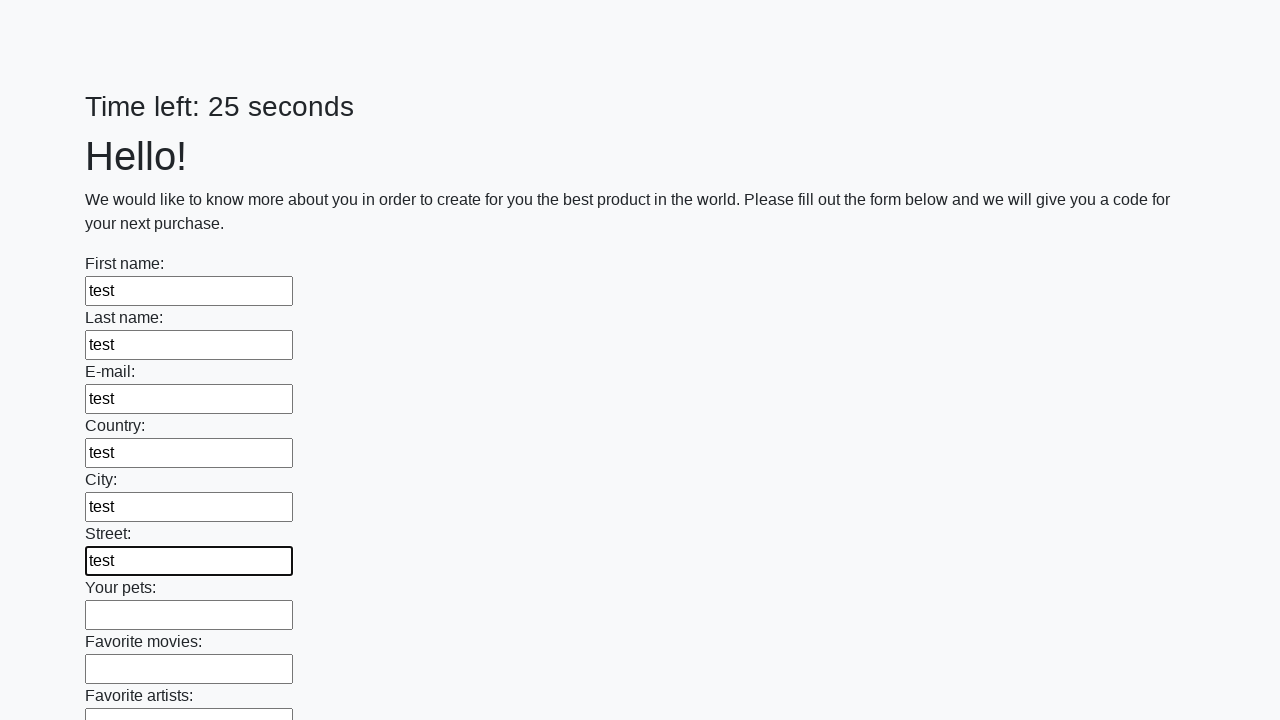

Filled an input field with test data on input >> nth=6
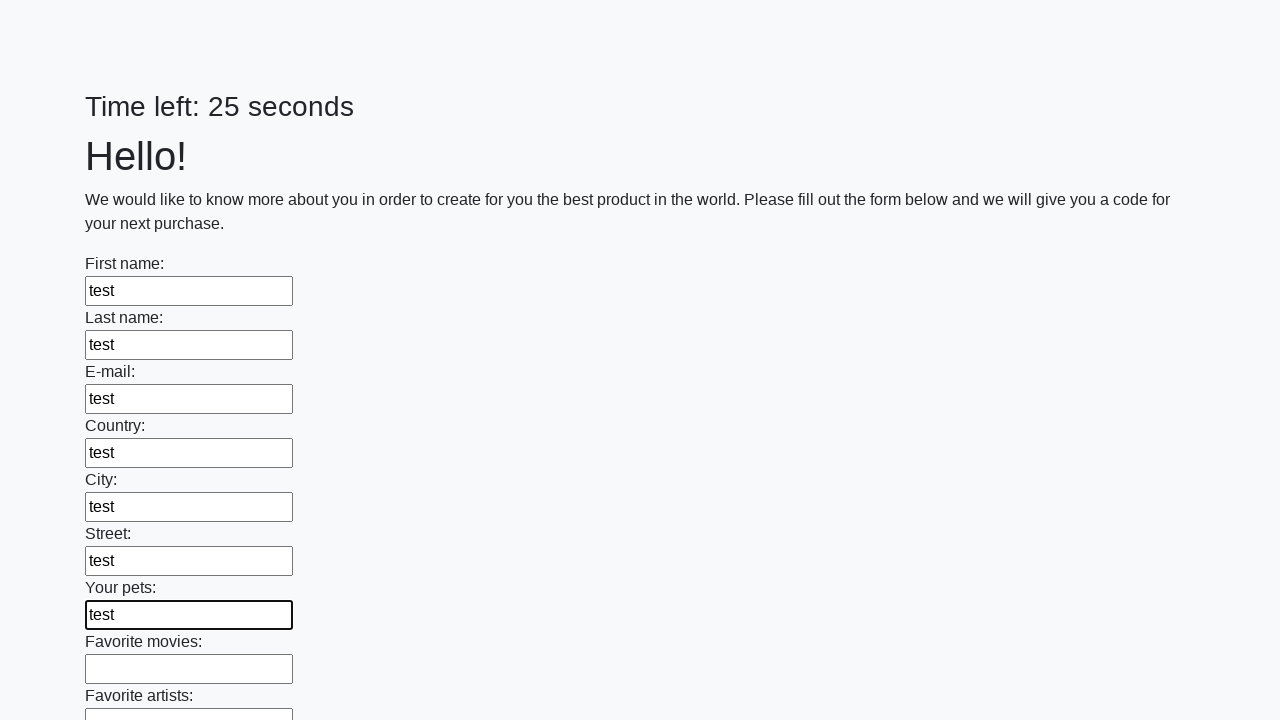

Filled an input field with test data on input >> nth=7
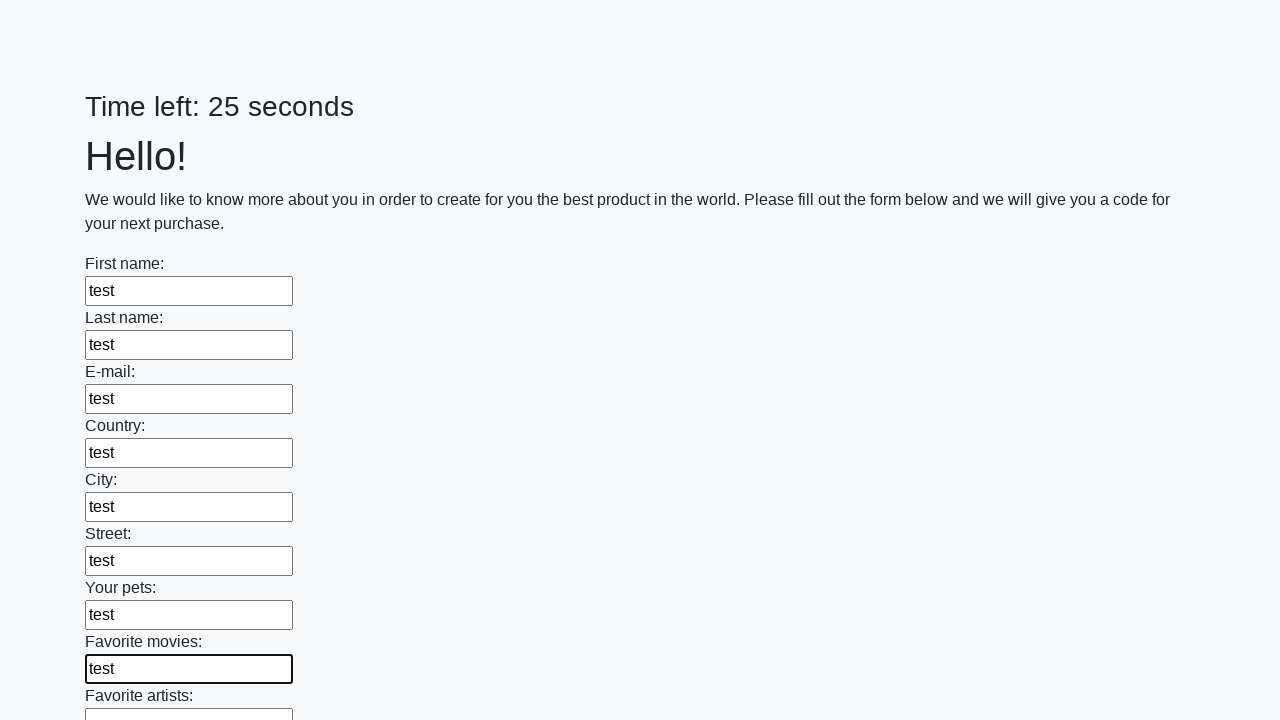

Filled an input field with test data on input >> nth=8
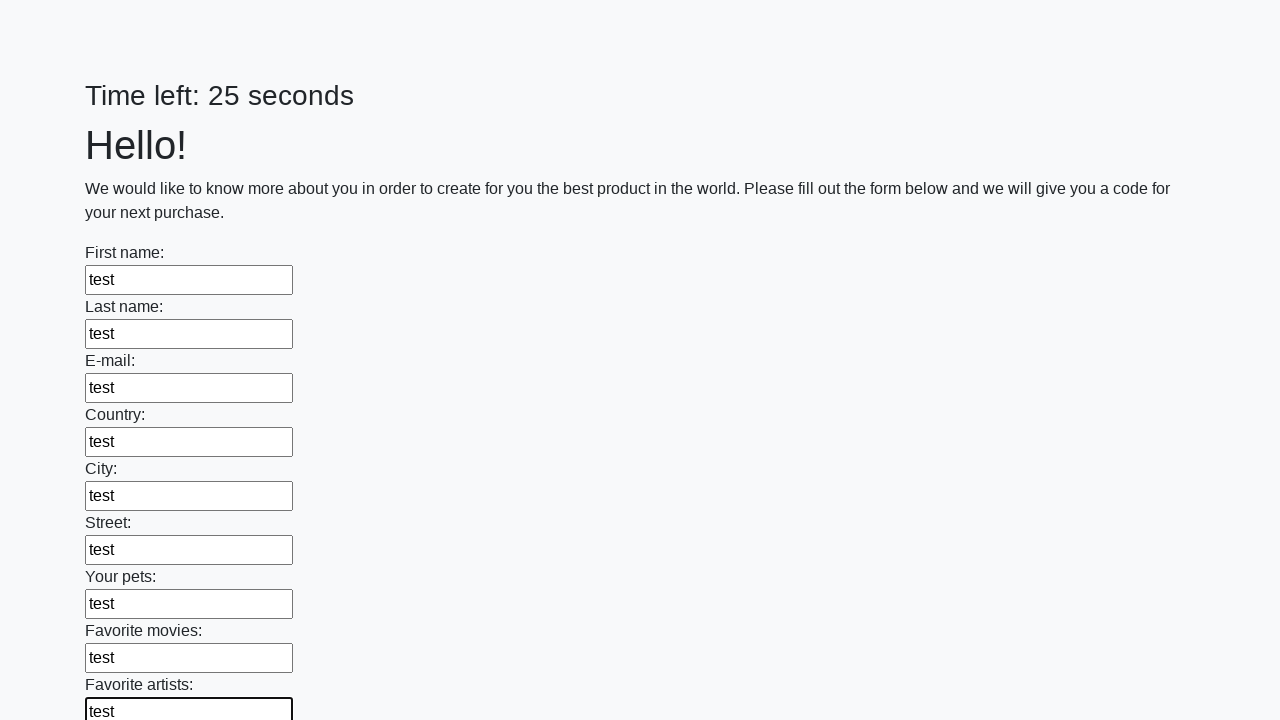

Filled an input field with test data on input >> nth=9
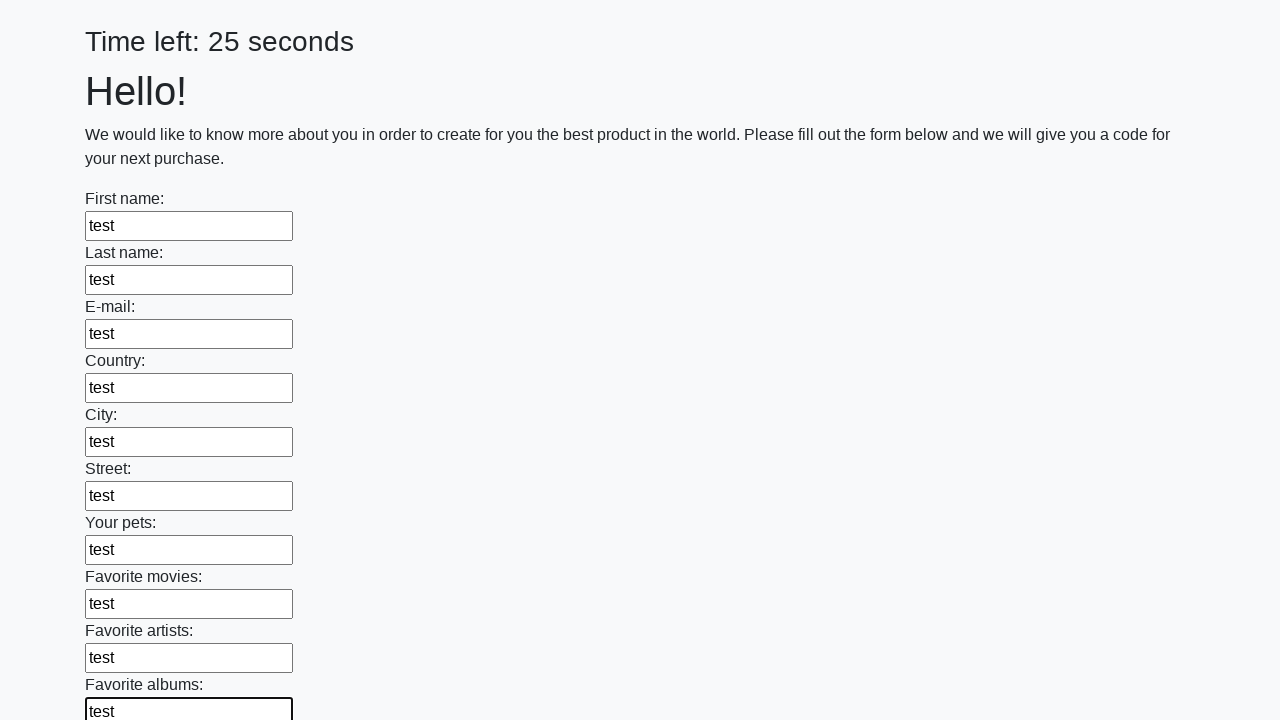

Filled an input field with test data on input >> nth=10
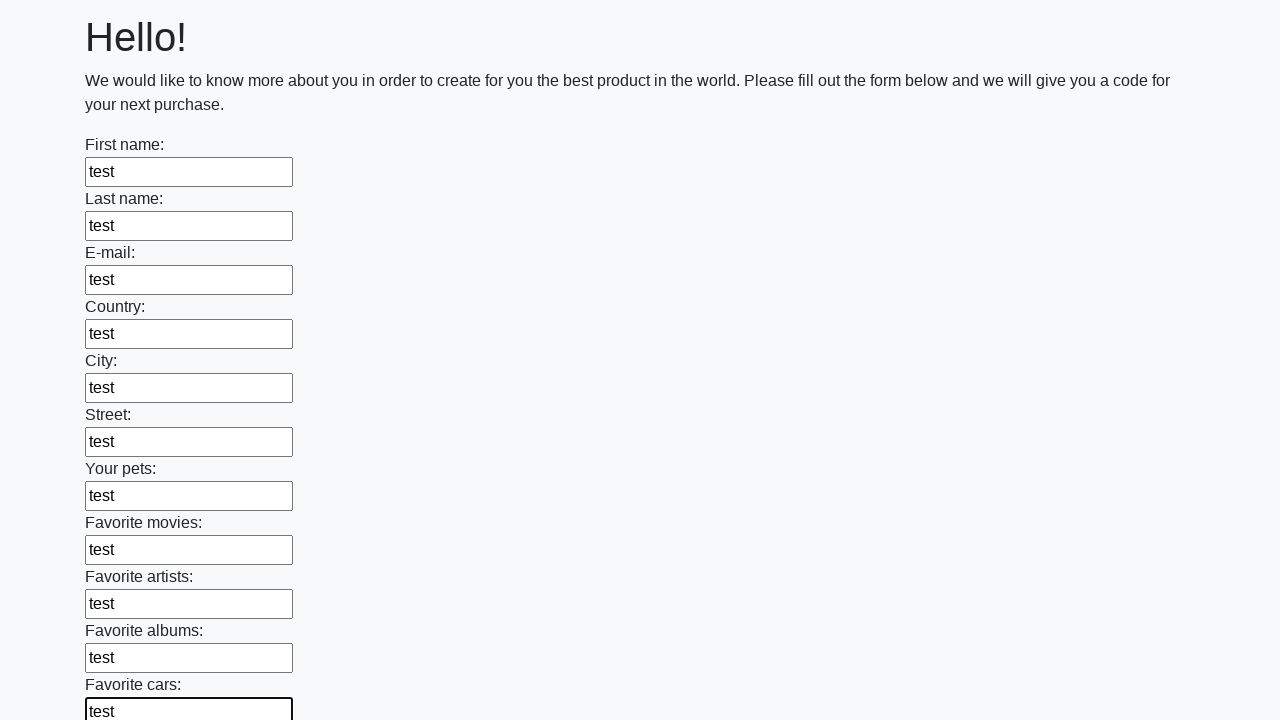

Filled an input field with test data on input >> nth=11
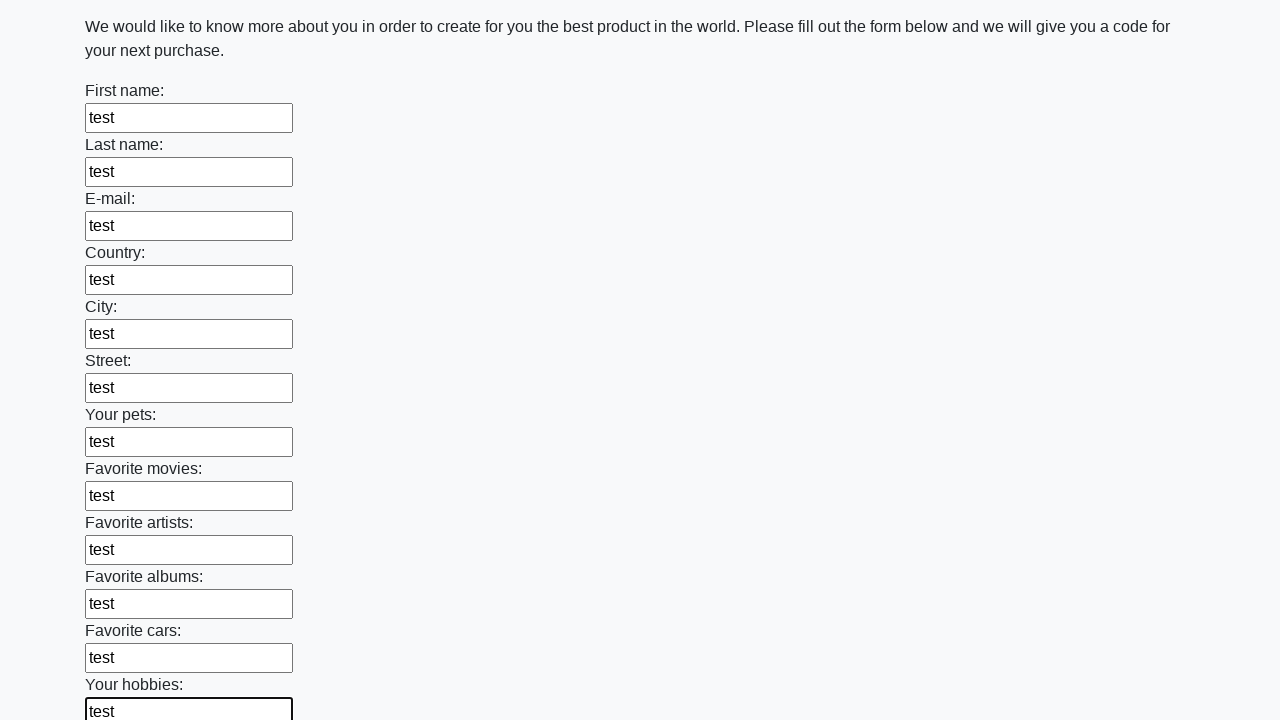

Filled an input field with test data on input >> nth=12
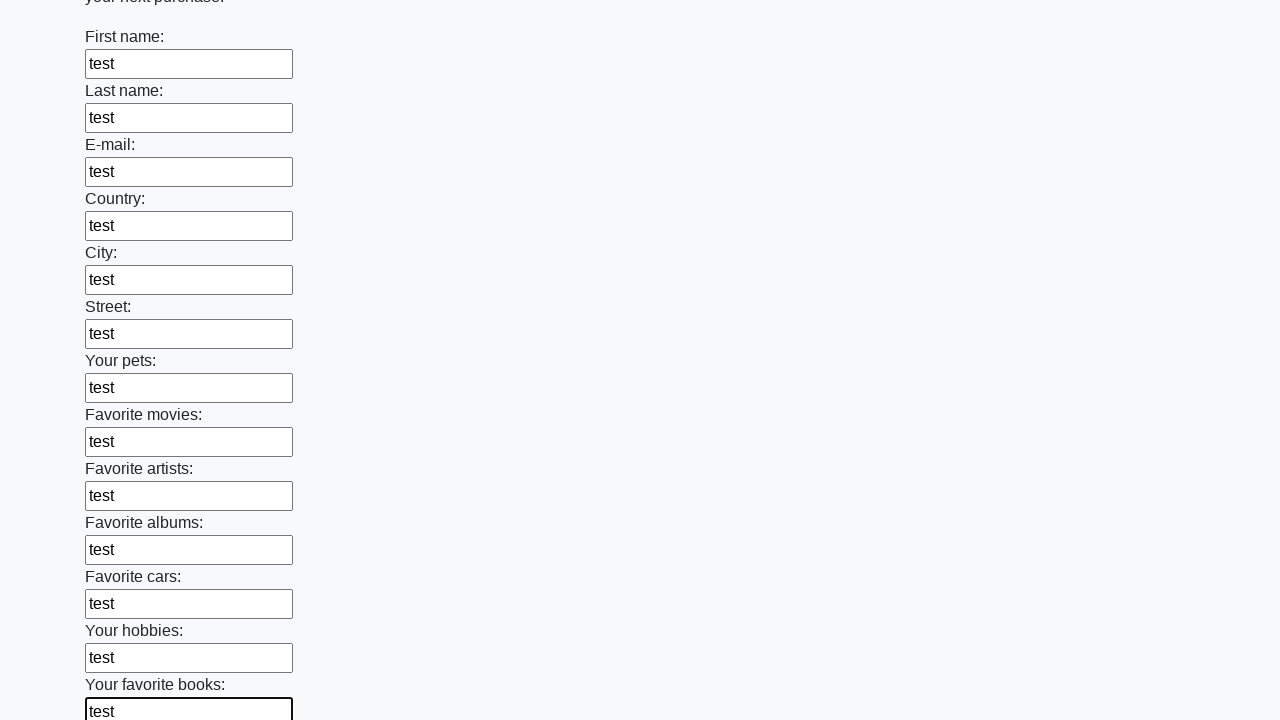

Filled an input field with test data on input >> nth=13
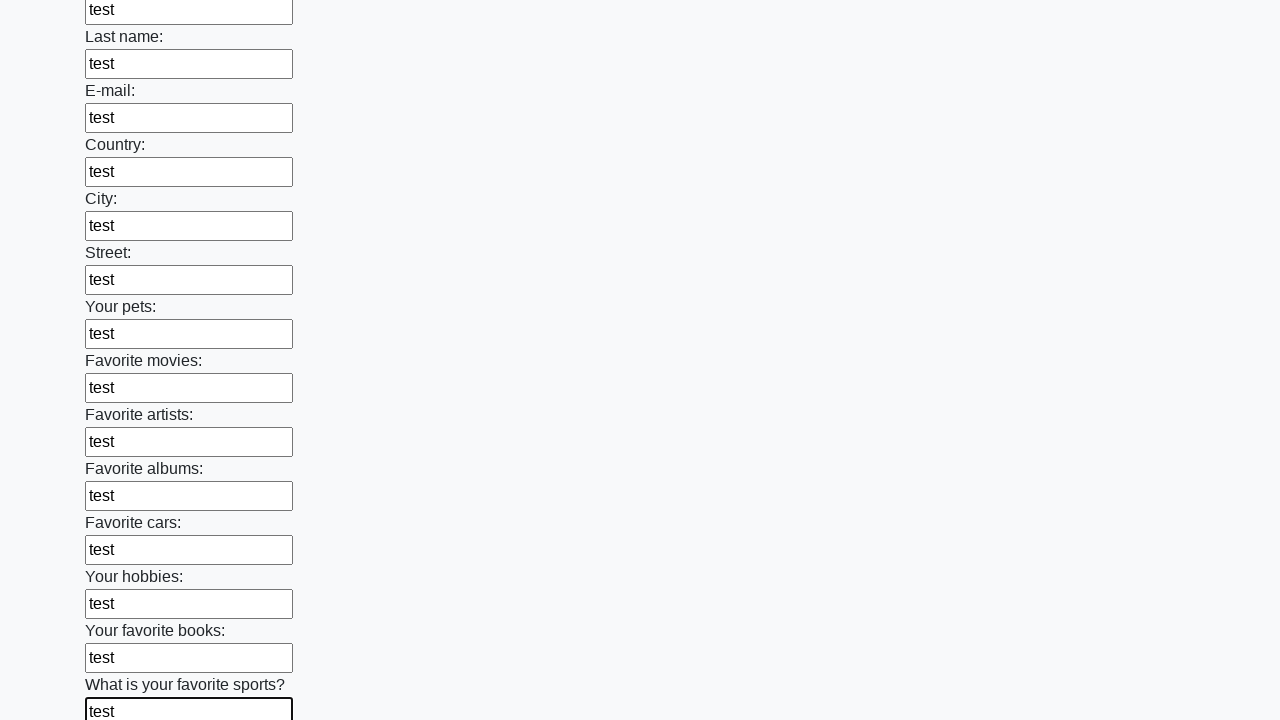

Filled an input field with test data on input >> nth=14
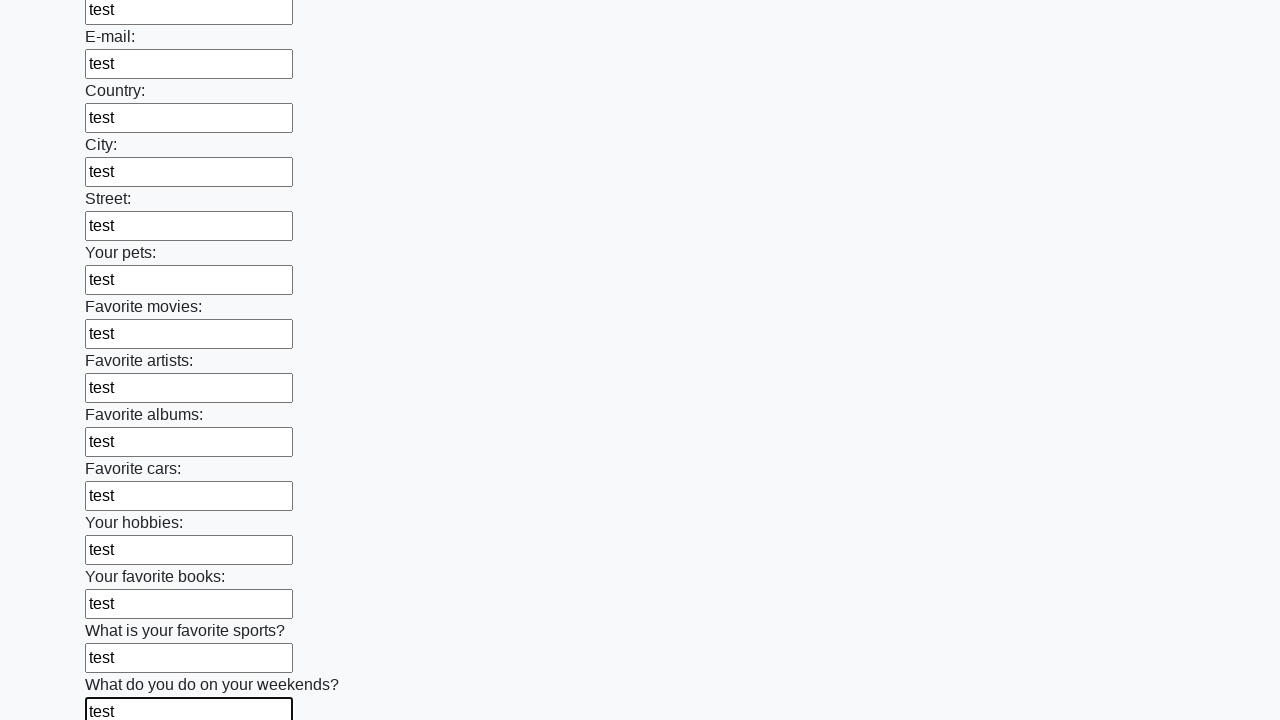

Filled an input field with test data on input >> nth=15
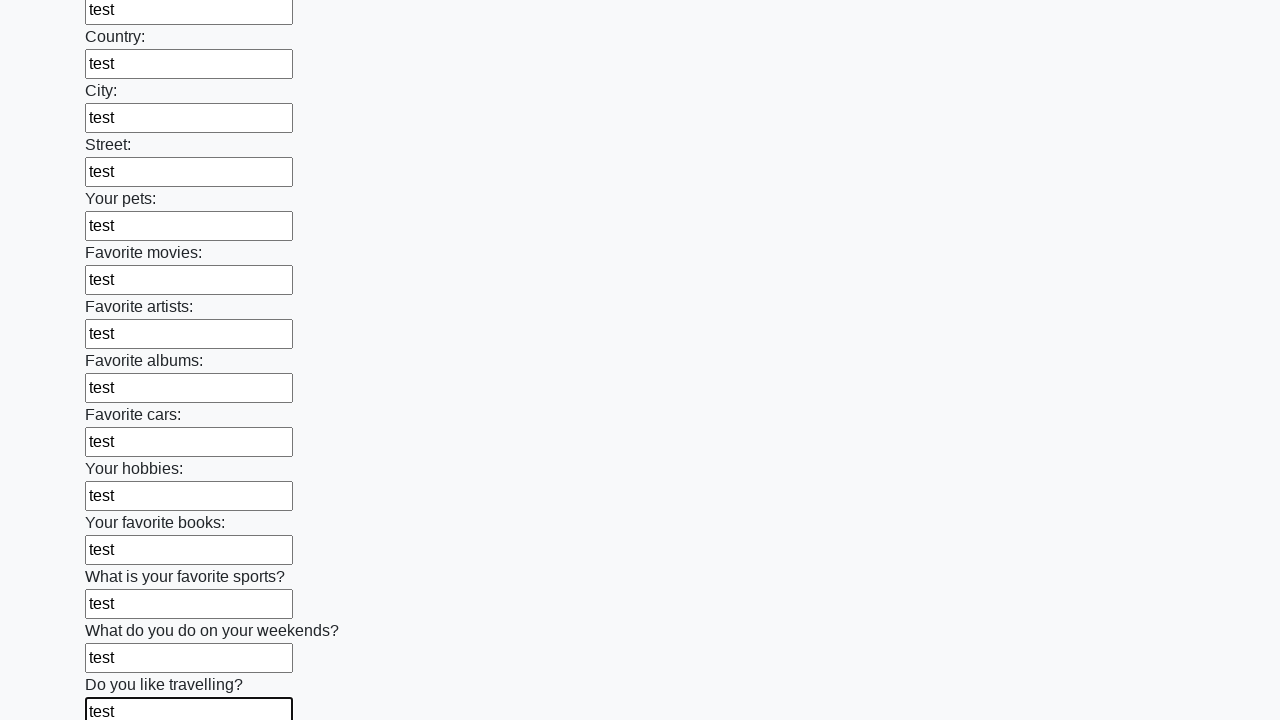

Filled an input field with test data on input >> nth=16
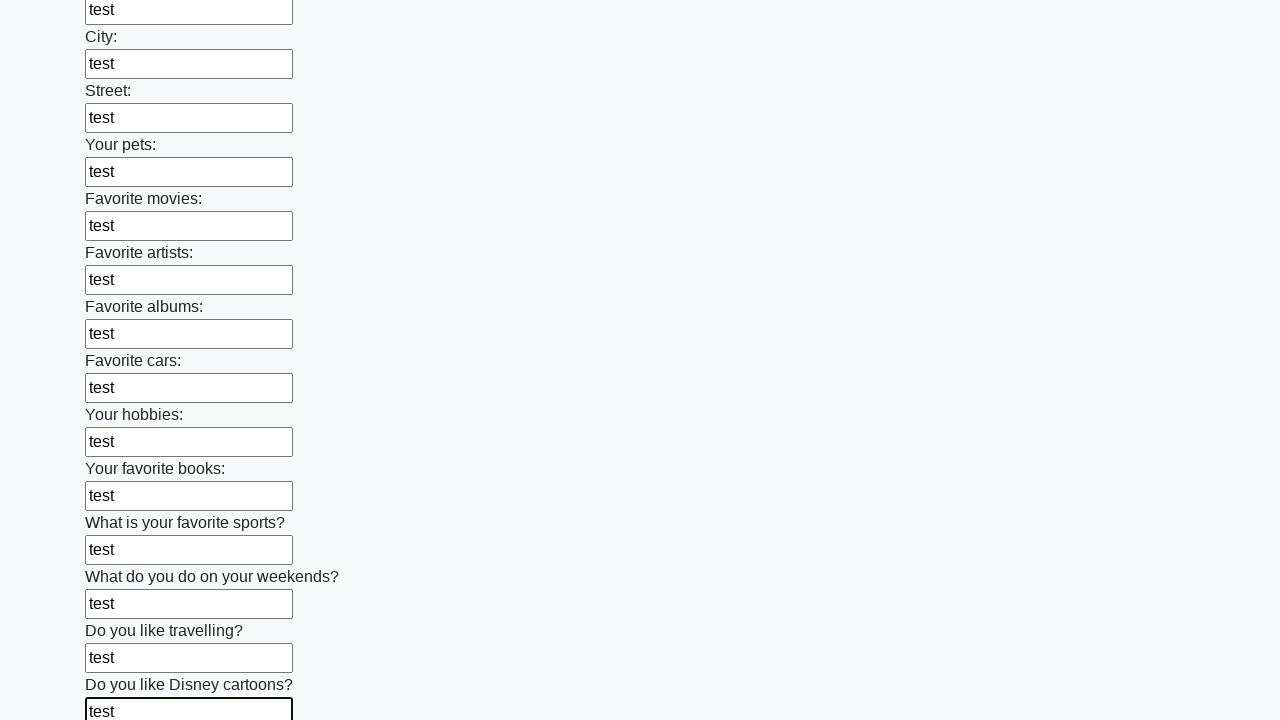

Filled an input field with test data on input >> nth=17
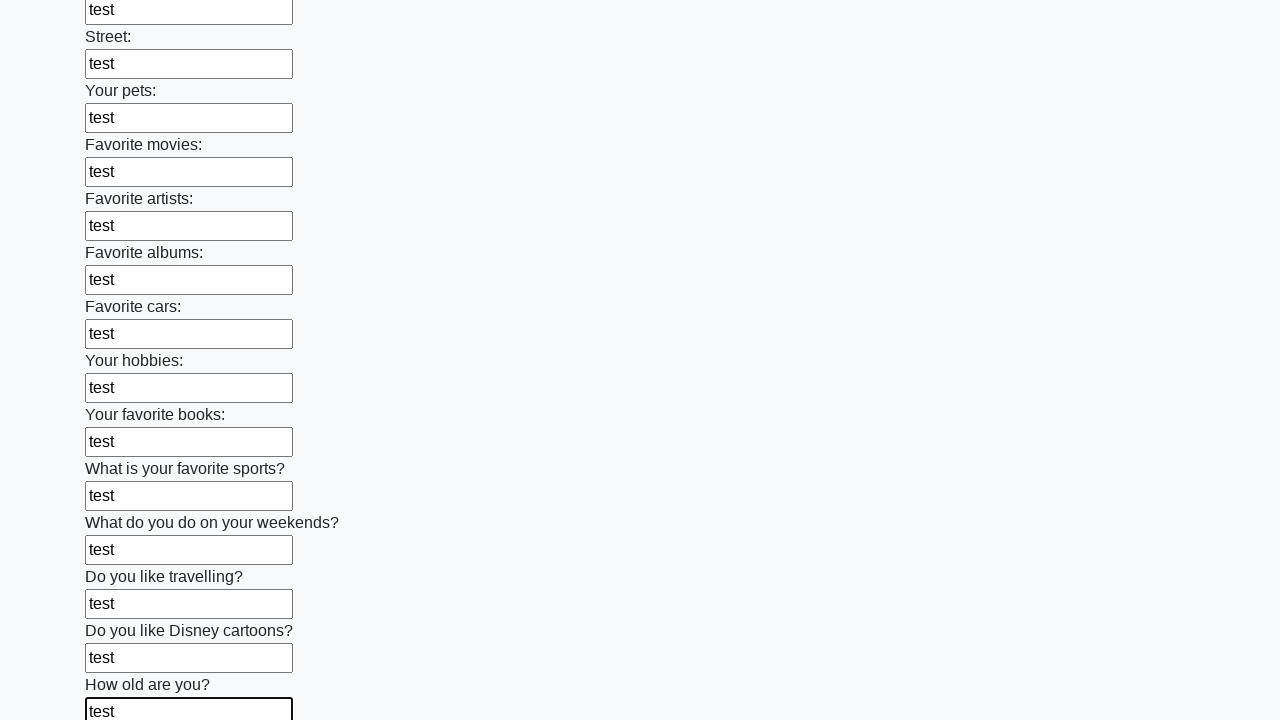

Filled an input field with test data on input >> nth=18
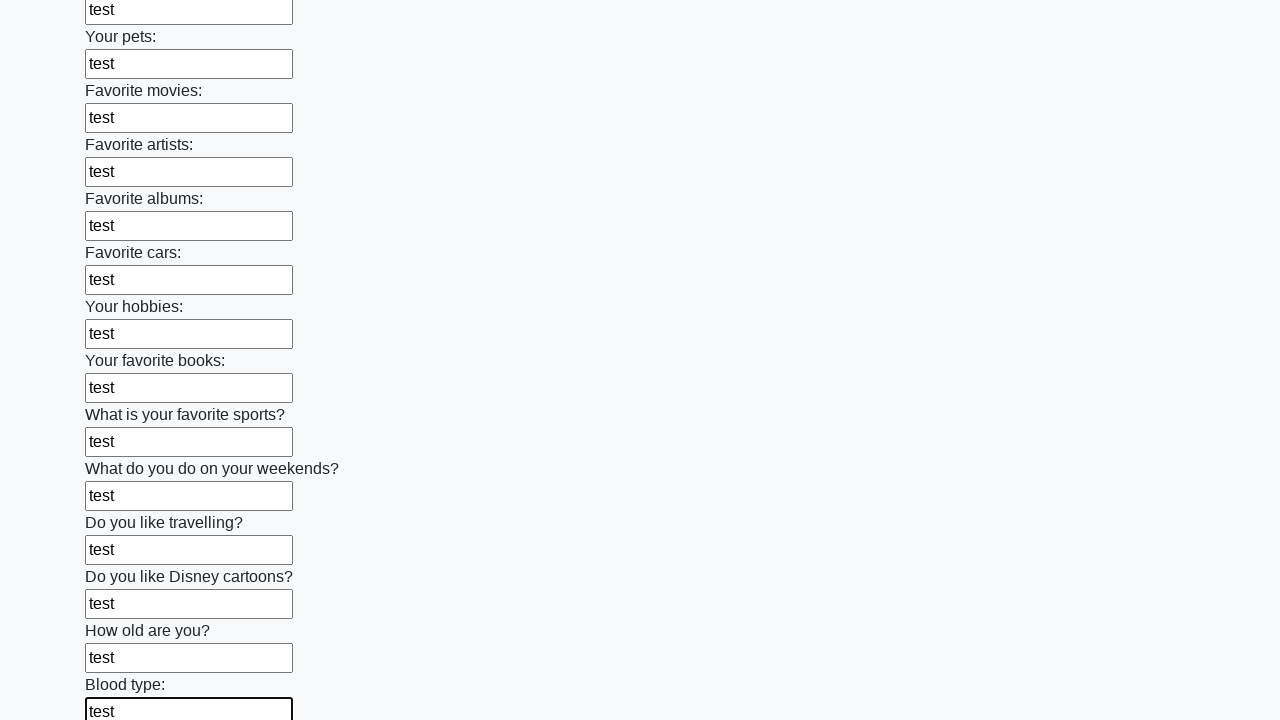

Filled an input field with test data on input >> nth=19
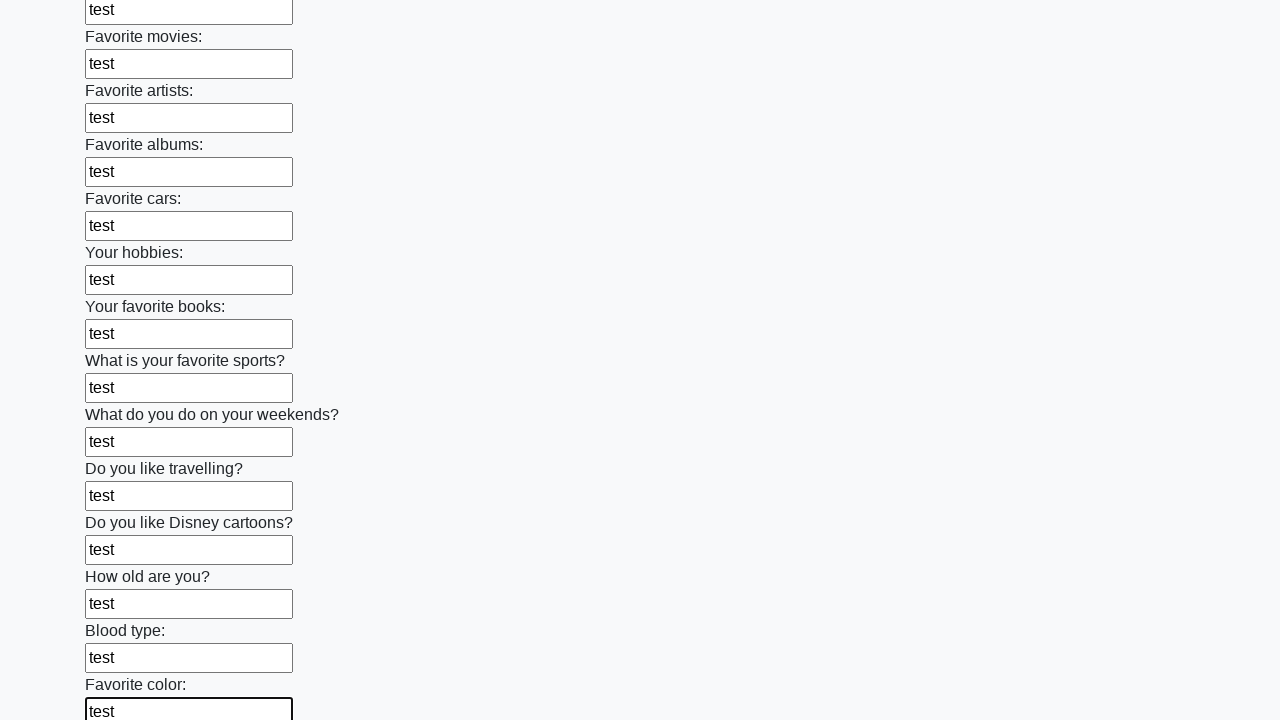

Filled an input field with test data on input >> nth=20
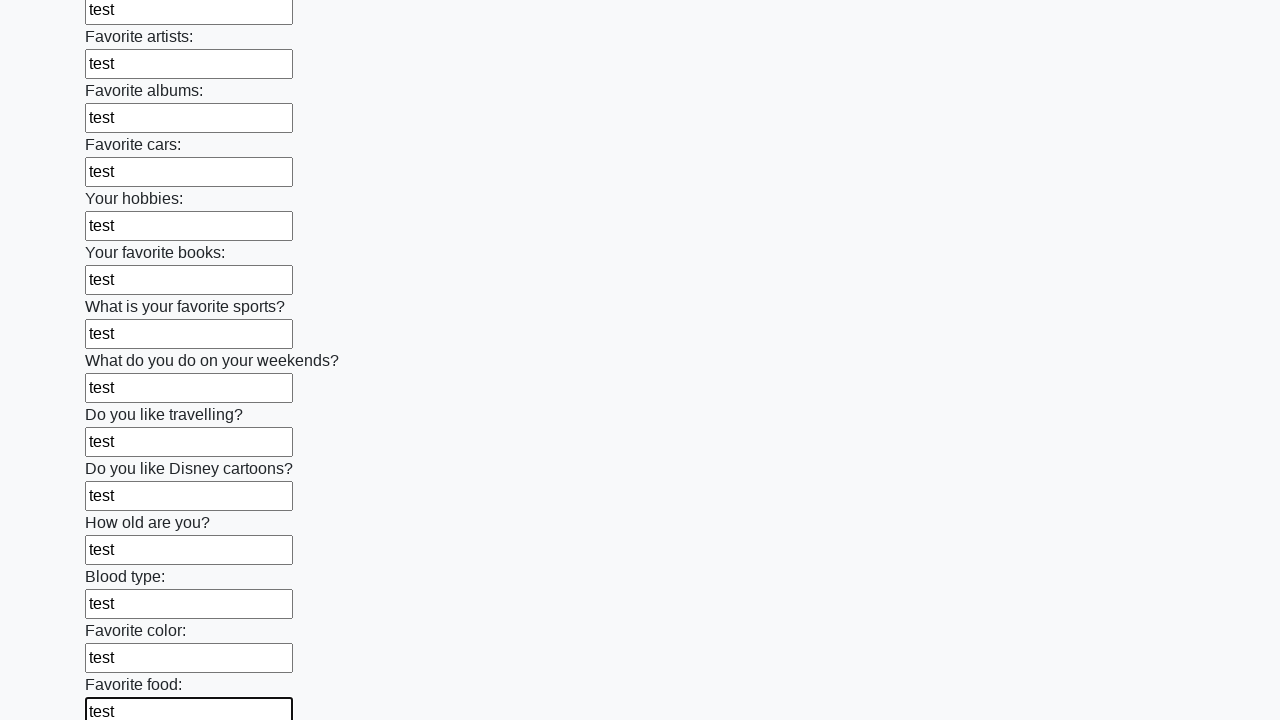

Filled an input field with test data on input >> nth=21
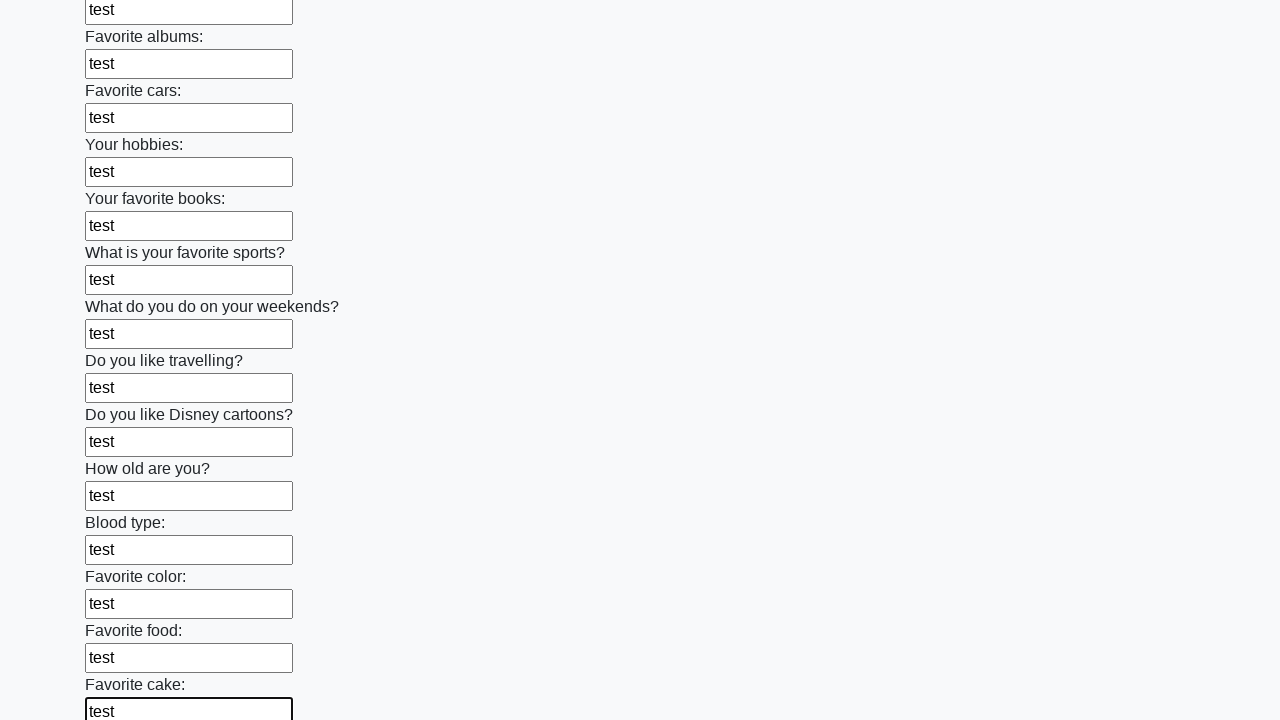

Filled an input field with test data on input >> nth=22
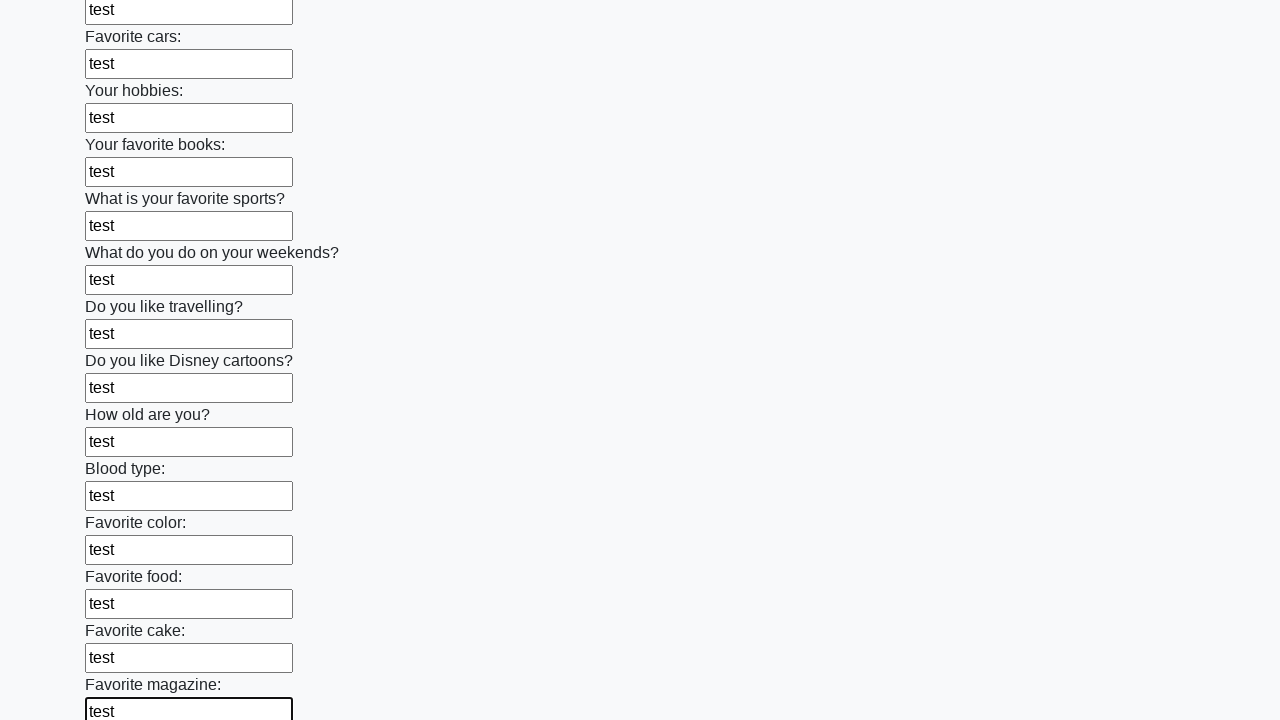

Filled an input field with test data on input >> nth=23
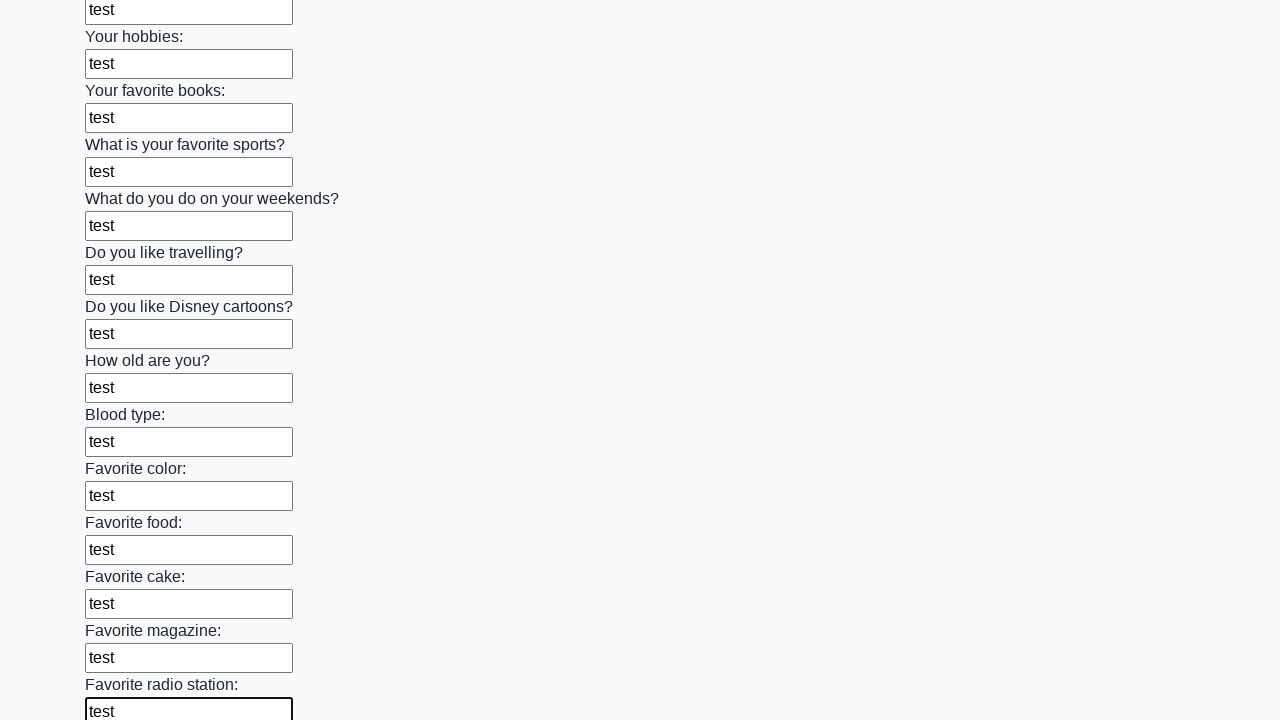

Filled an input field with test data on input >> nth=24
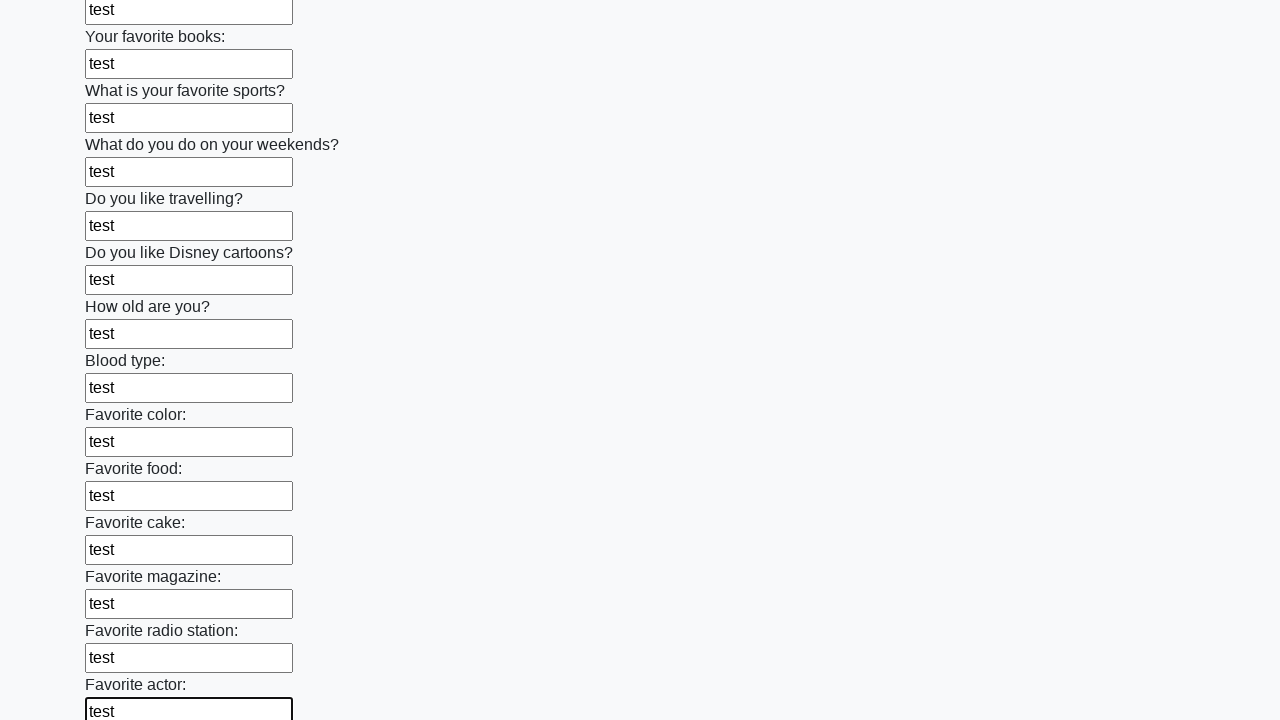

Filled an input field with test data on input >> nth=25
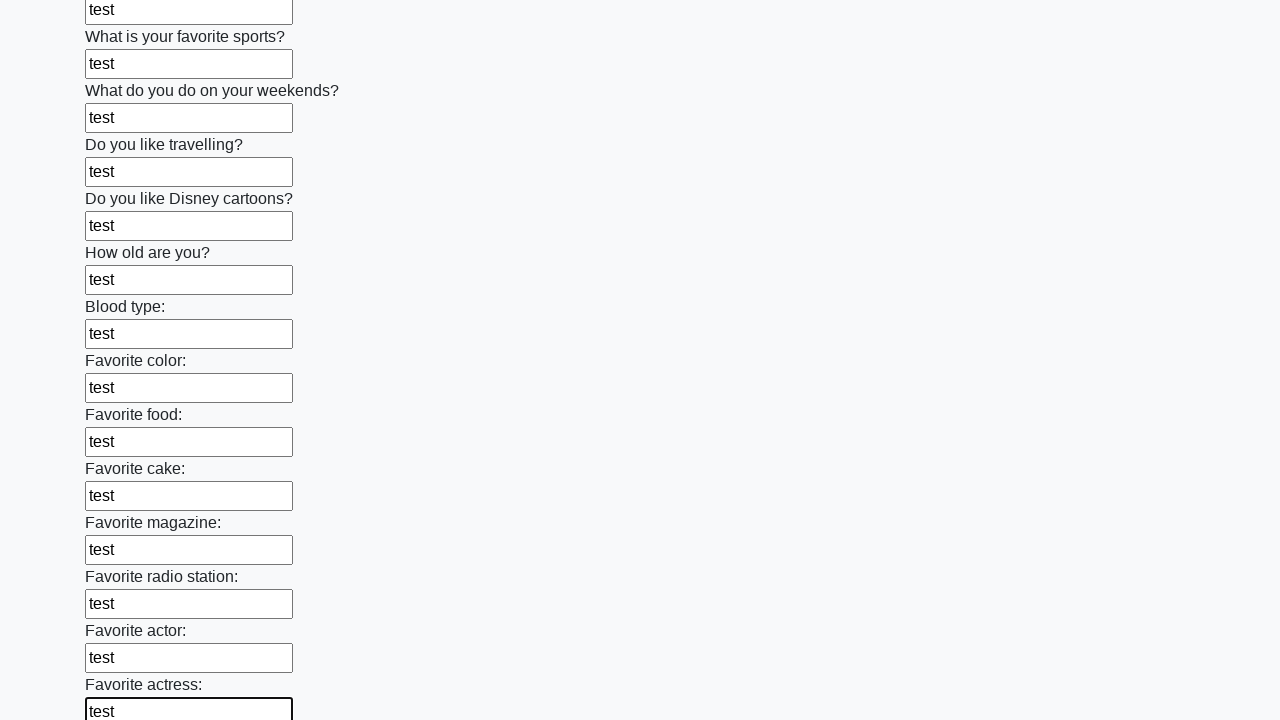

Filled an input field with test data on input >> nth=26
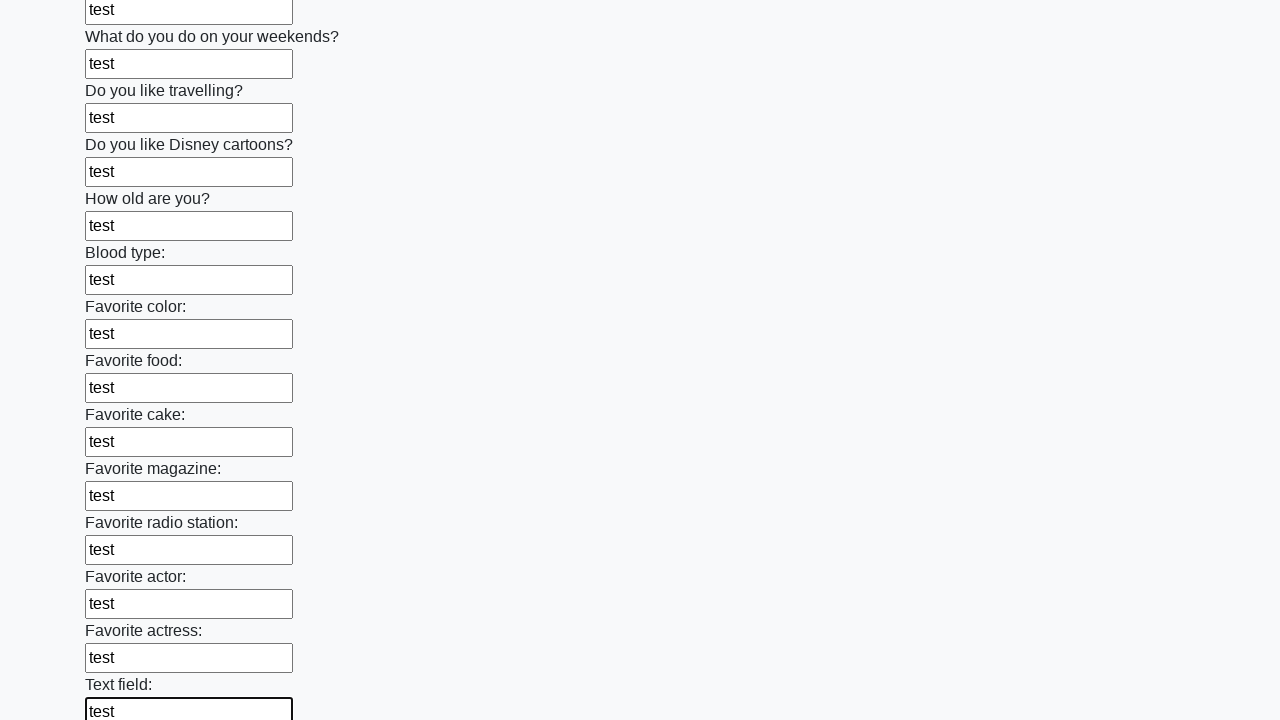

Filled an input field with test data on input >> nth=27
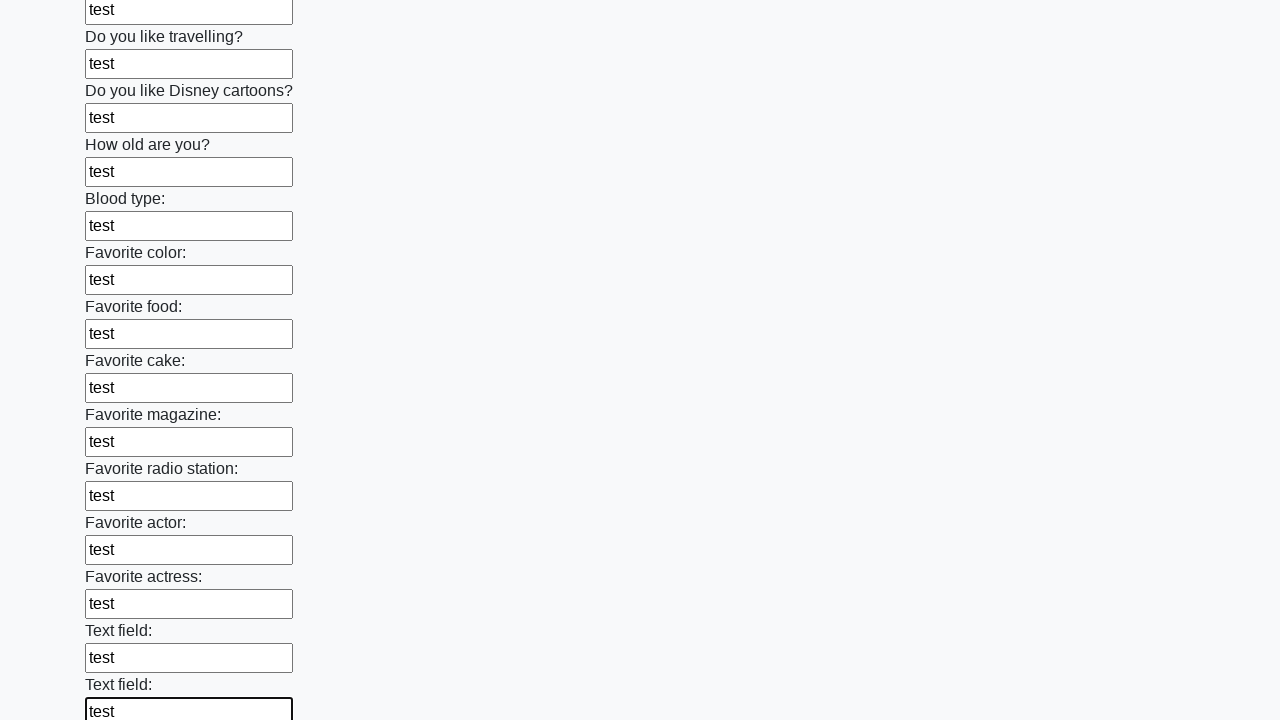

Filled an input field with test data on input >> nth=28
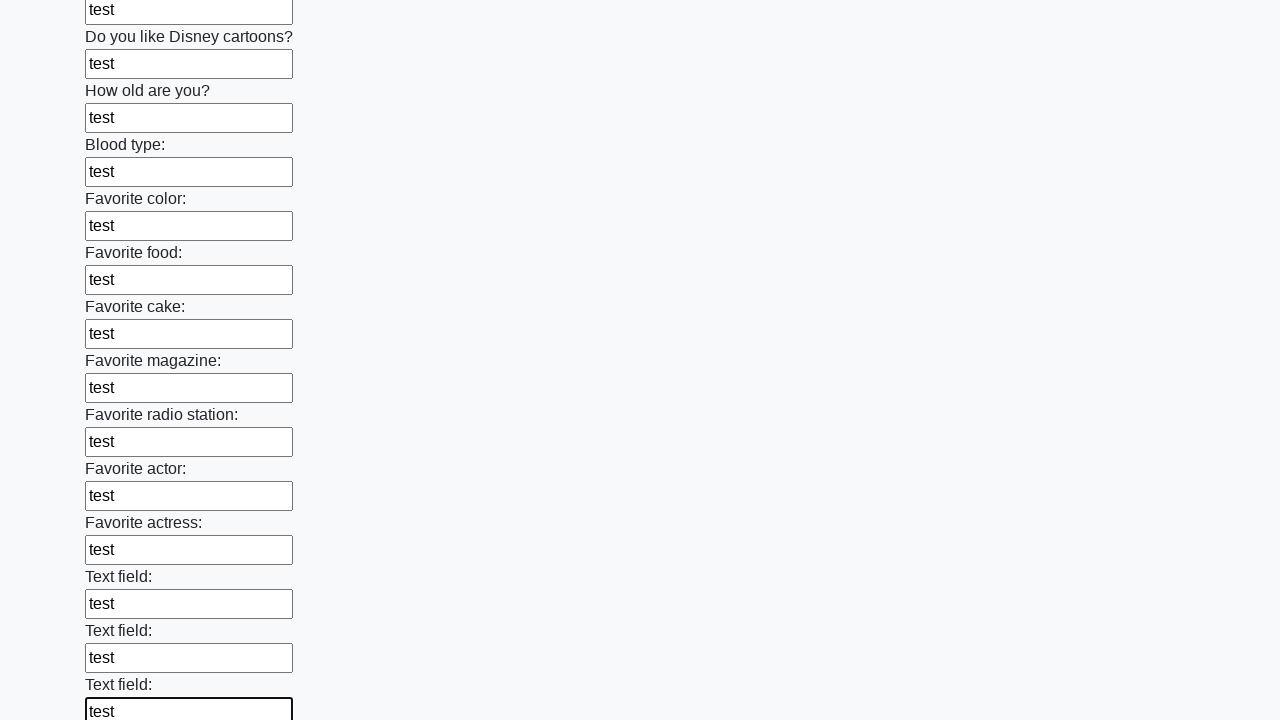

Filled an input field with test data on input >> nth=29
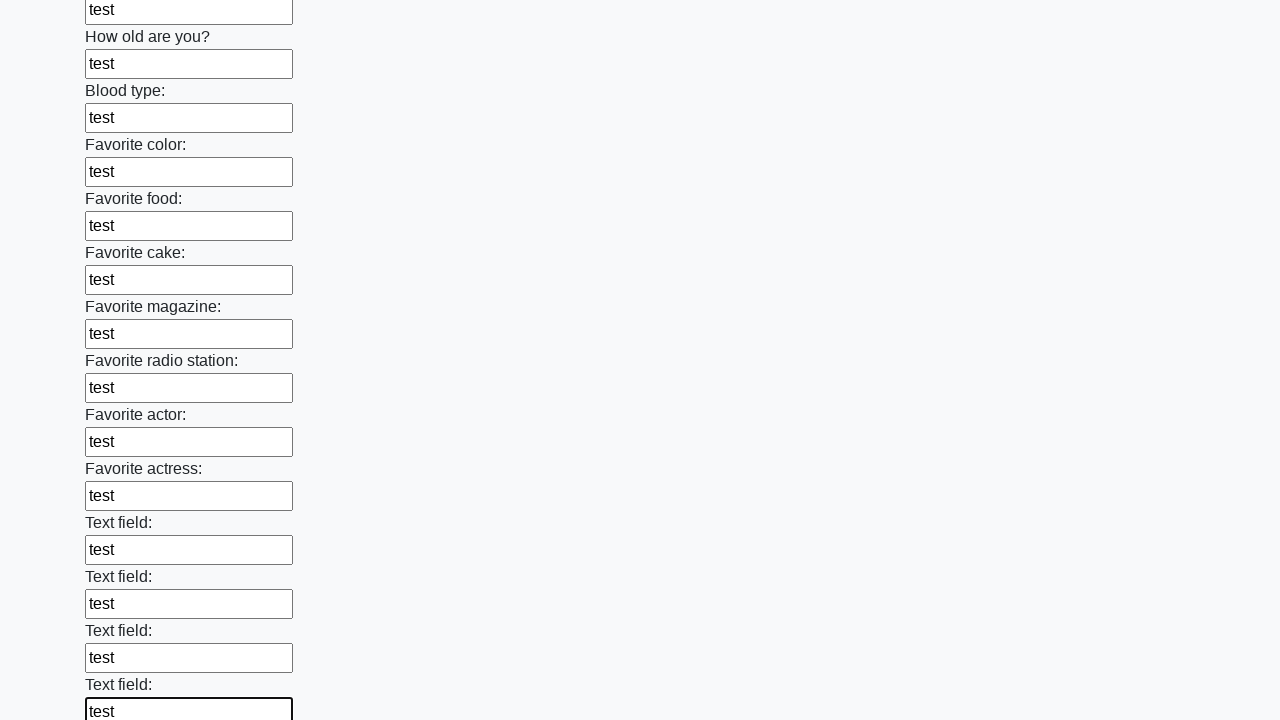

Filled an input field with test data on input >> nth=30
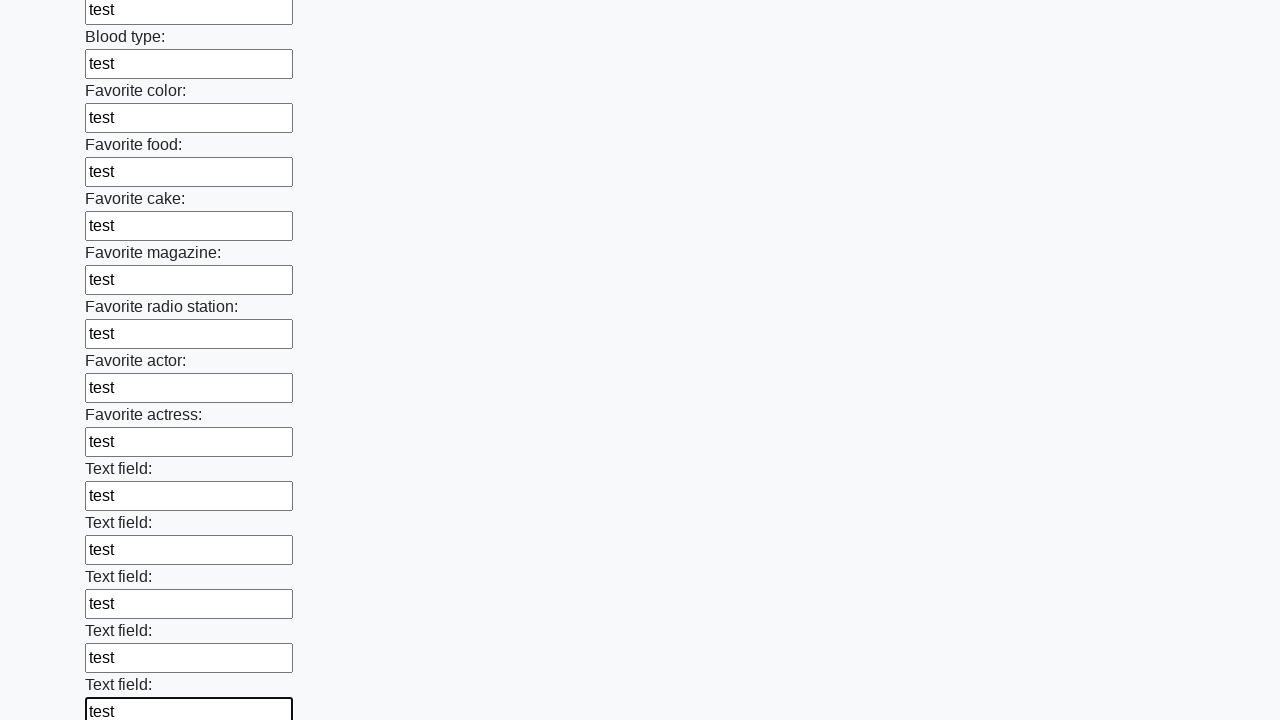

Filled an input field with test data on input >> nth=31
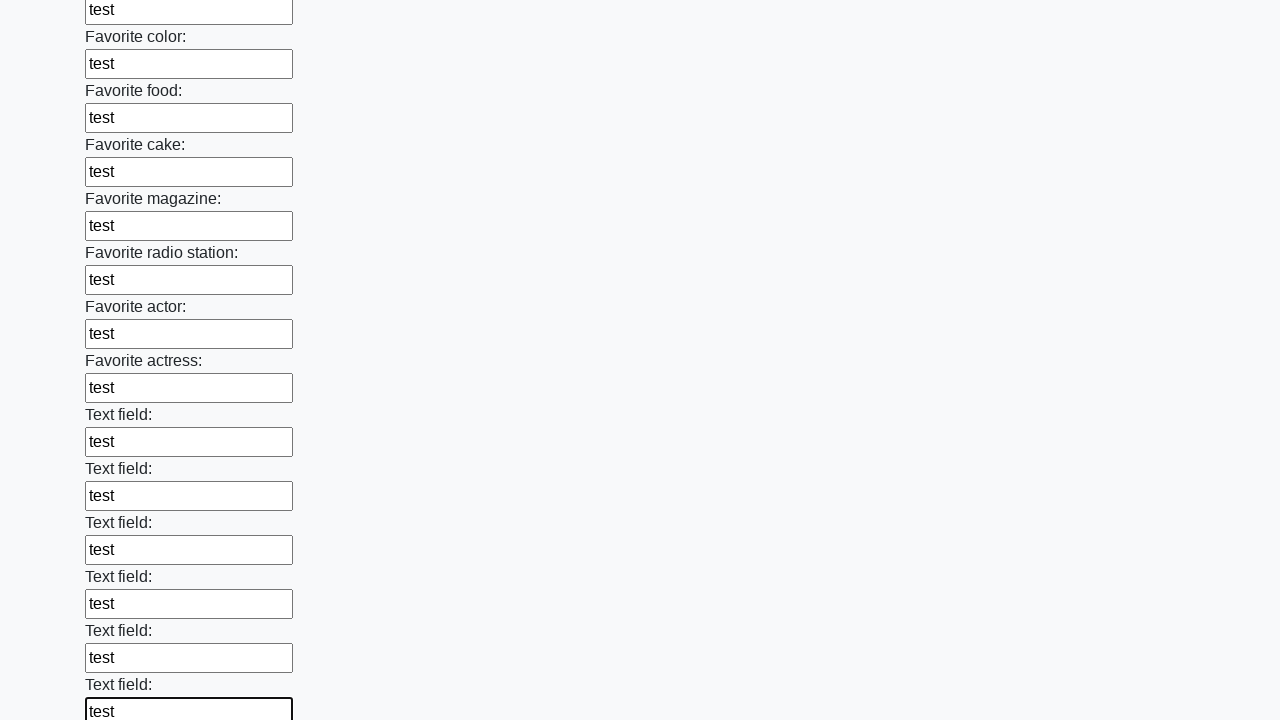

Filled an input field with test data on input >> nth=32
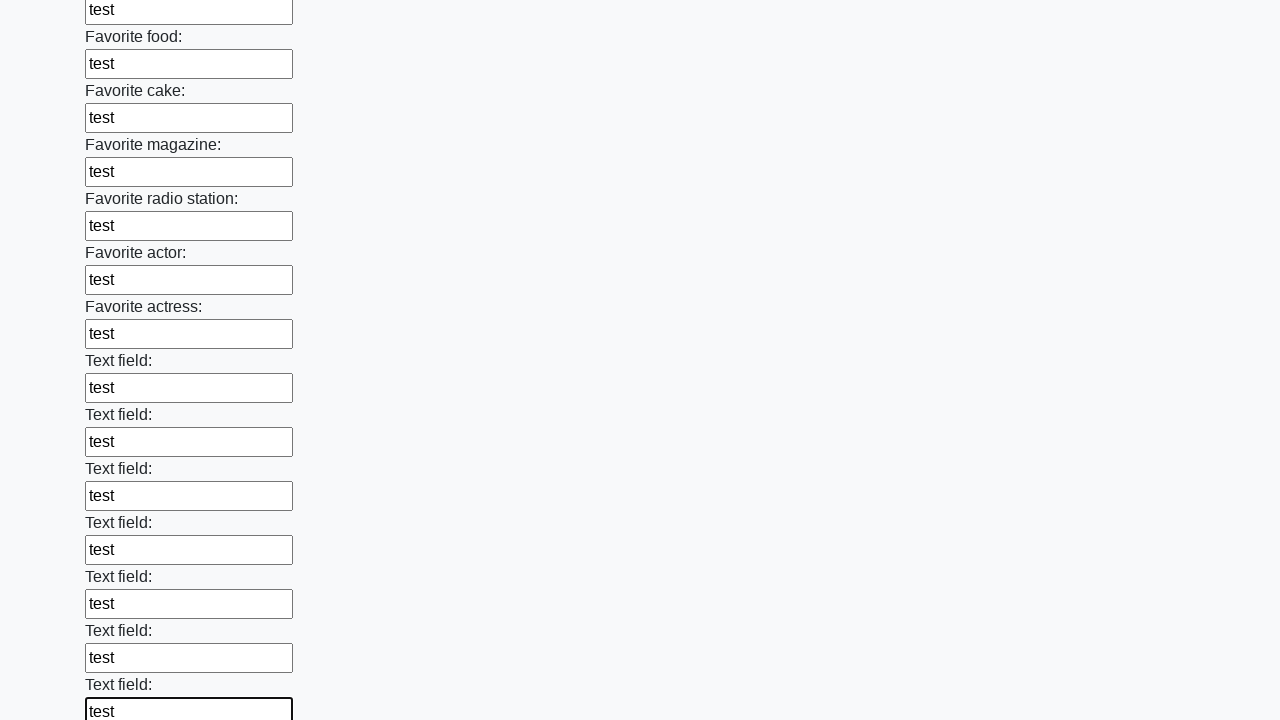

Filled an input field with test data on input >> nth=33
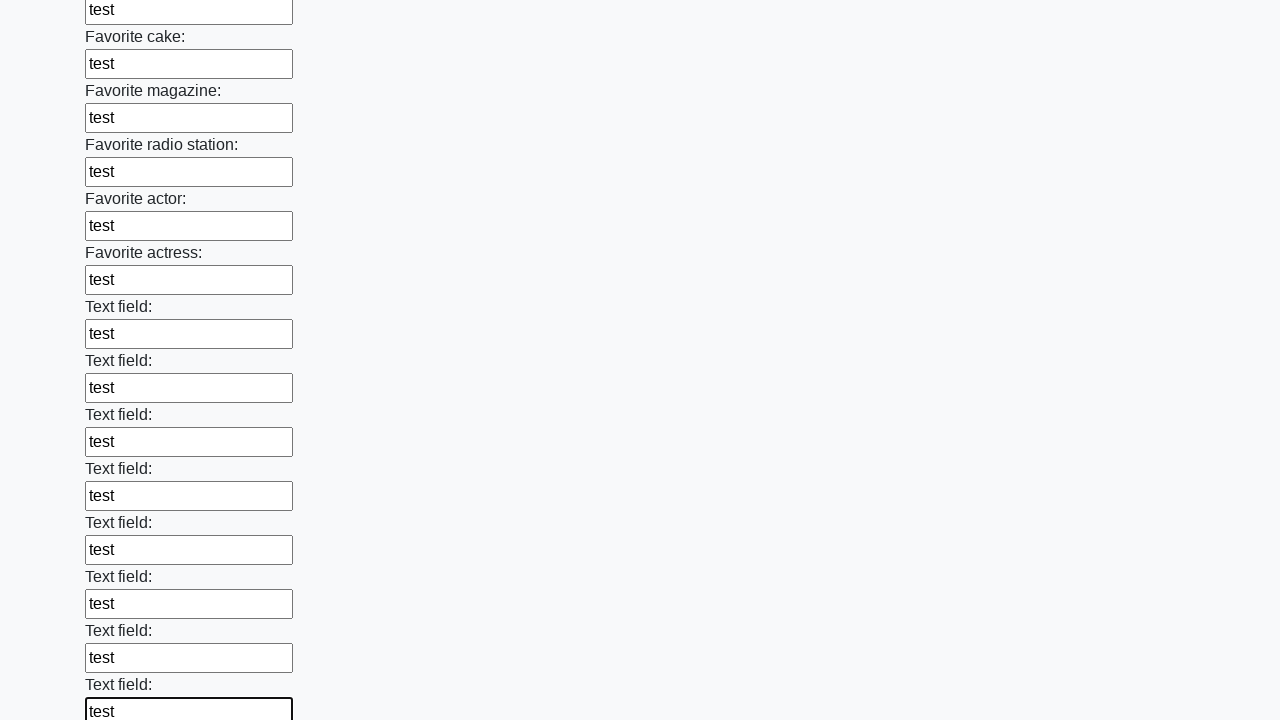

Filled an input field with test data on input >> nth=34
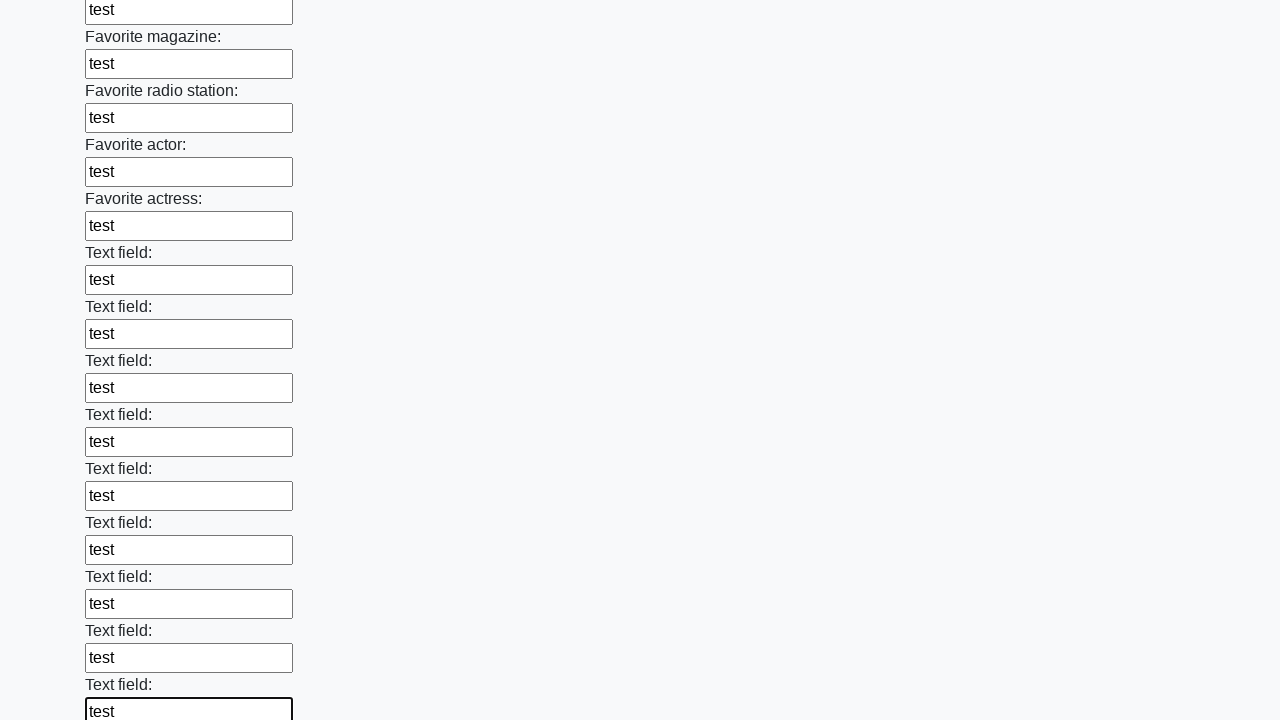

Filled an input field with test data on input >> nth=35
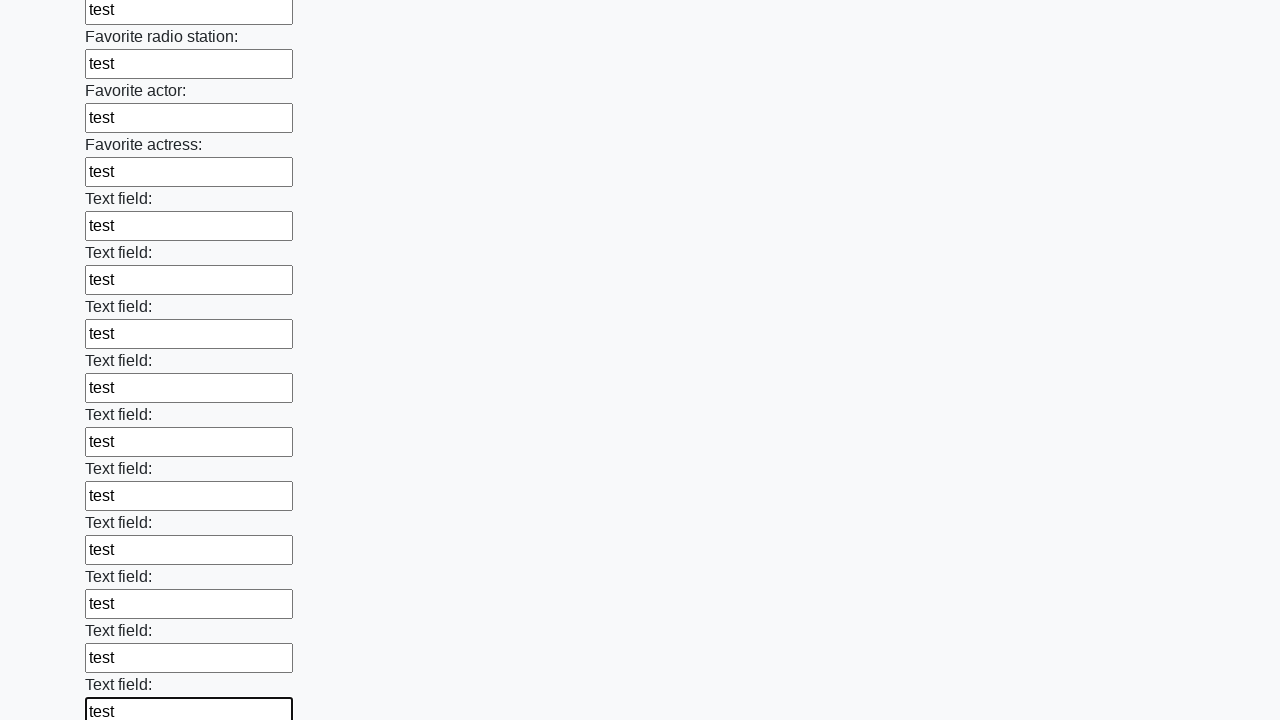

Filled an input field with test data on input >> nth=36
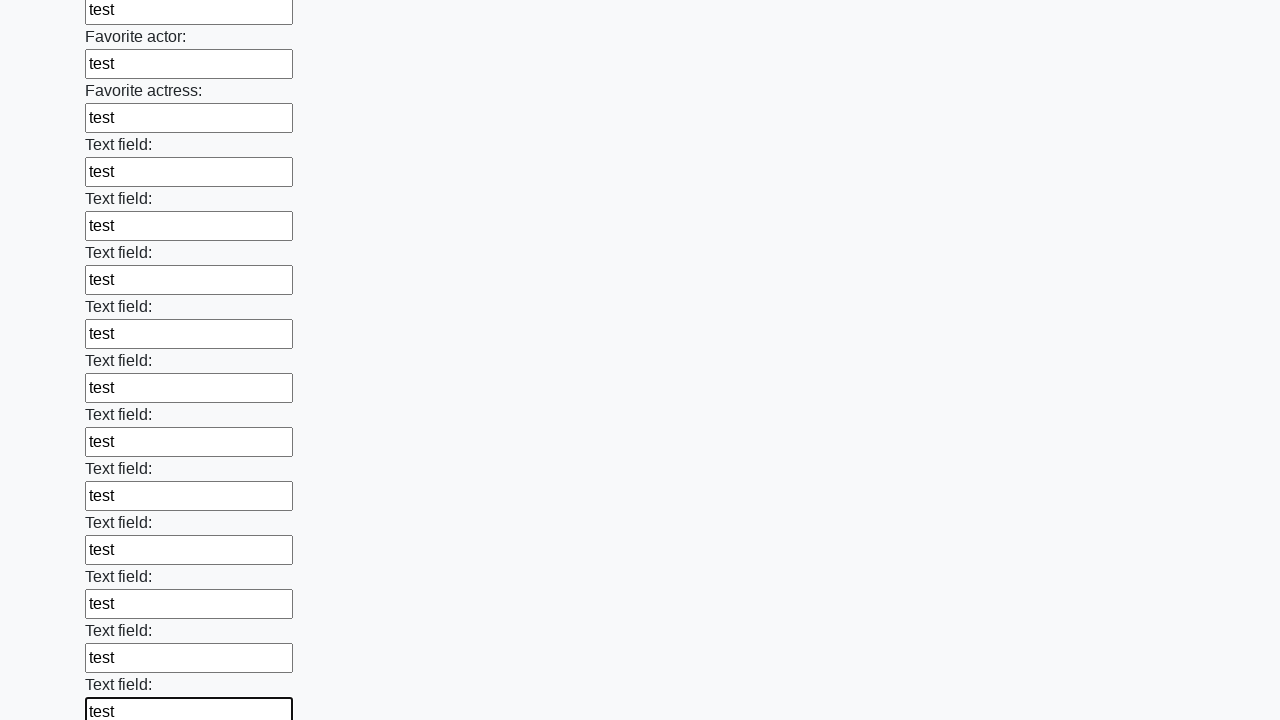

Filled an input field with test data on input >> nth=37
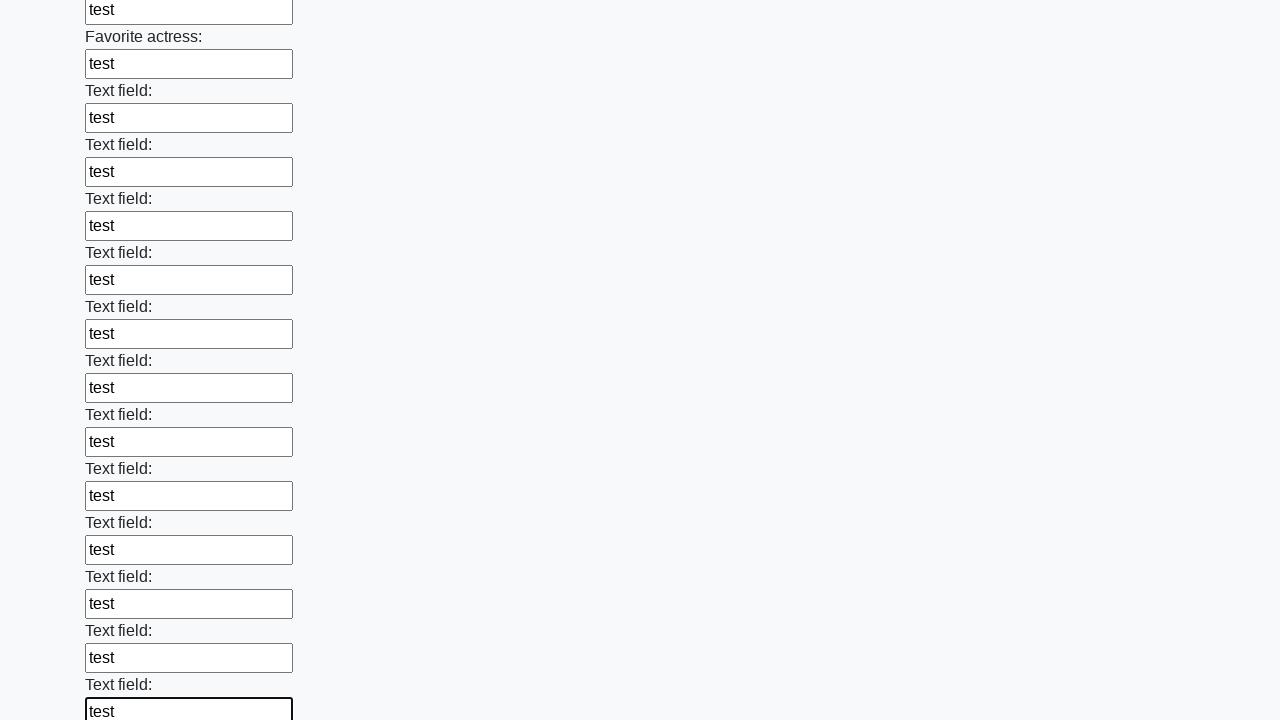

Filled an input field with test data on input >> nth=38
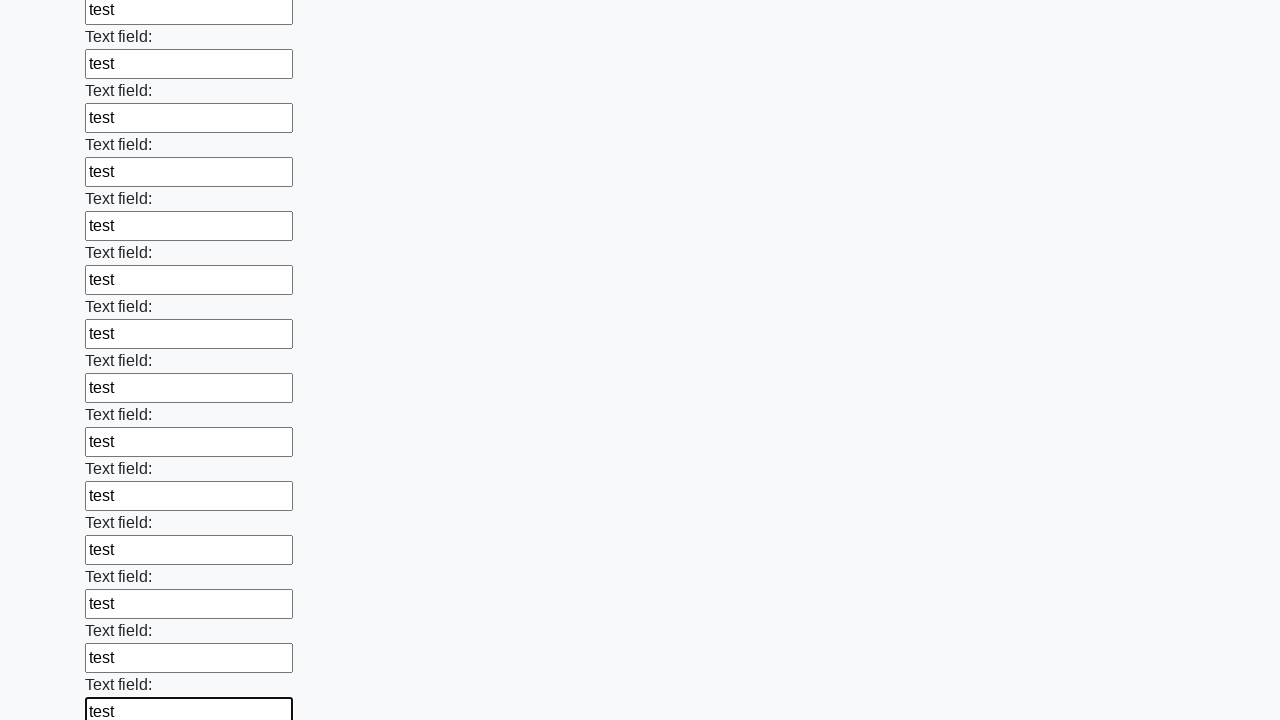

Filled an input field with test data on input >> nth=39
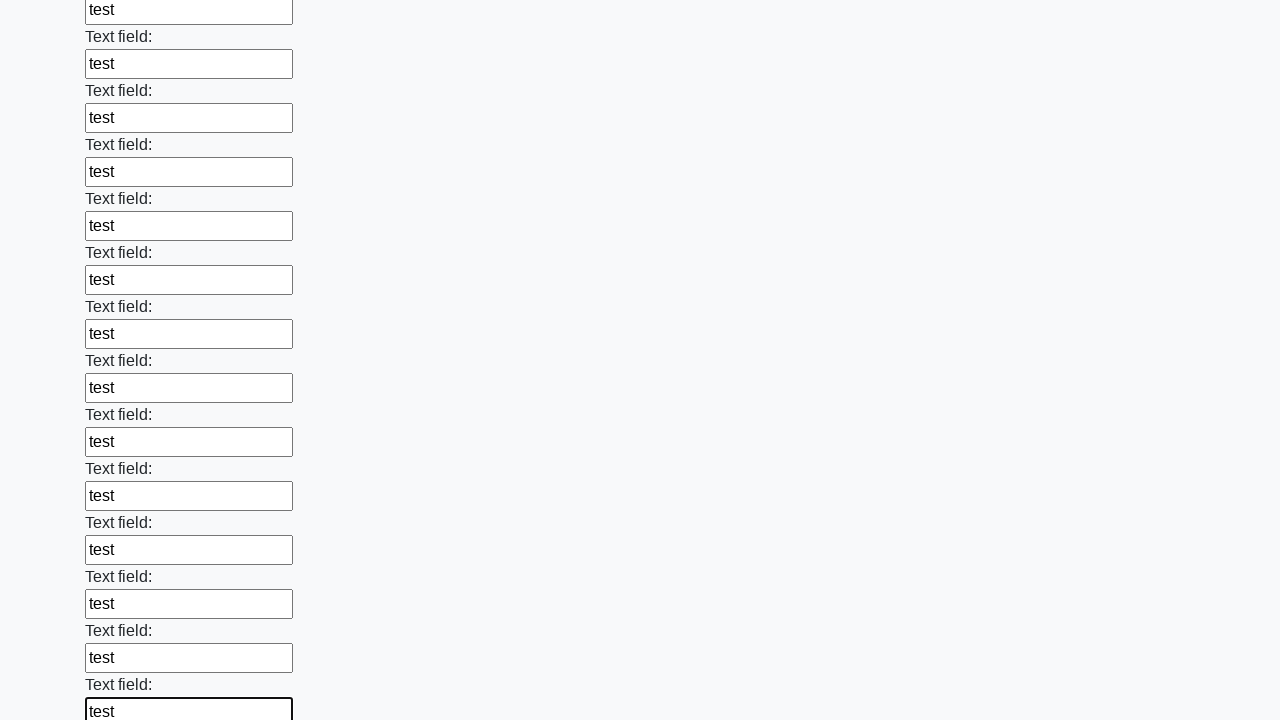

Filled an input field with test data on input >> nth=40
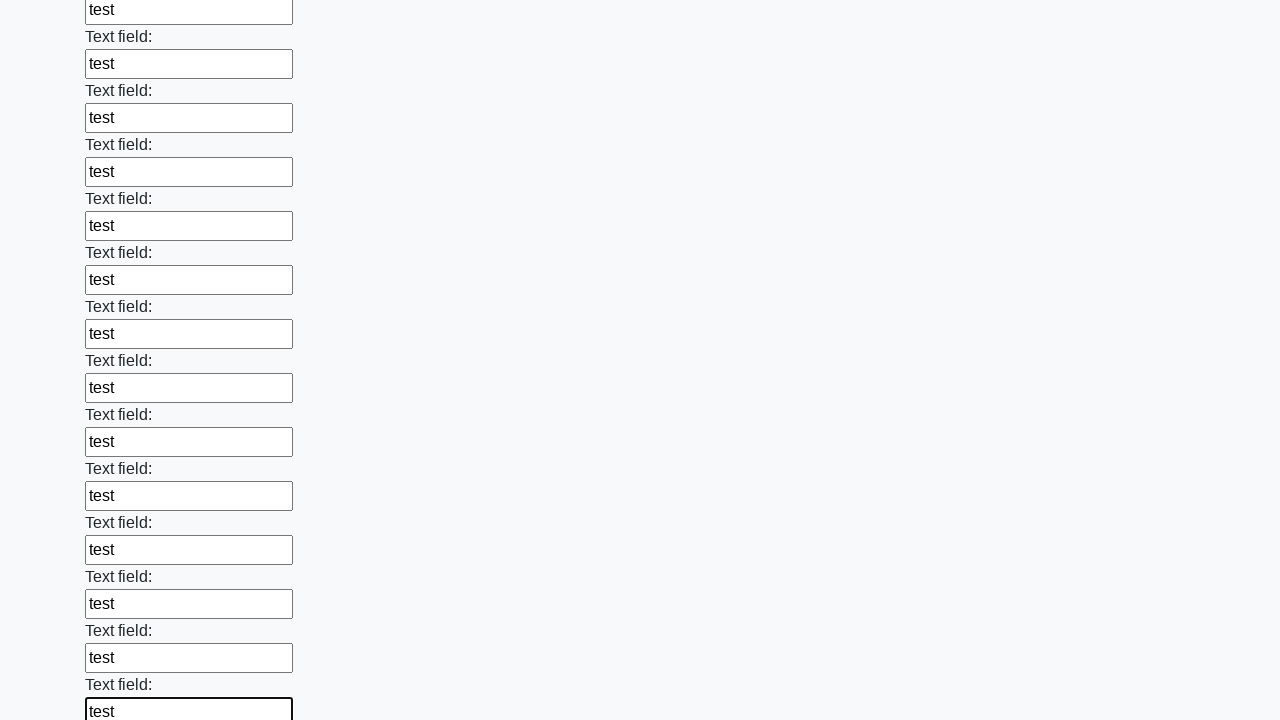

Filled an input field with test data on input >> nth=41
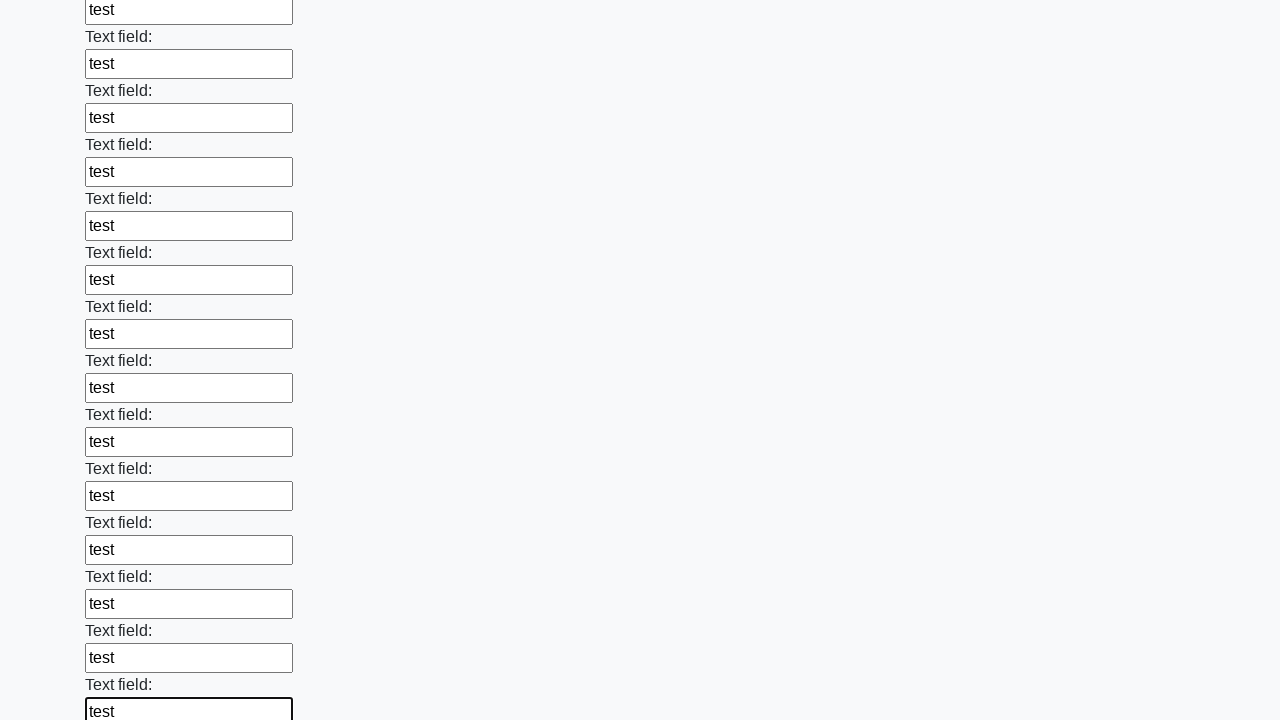

Filled an input field with test data on input >> nth=42
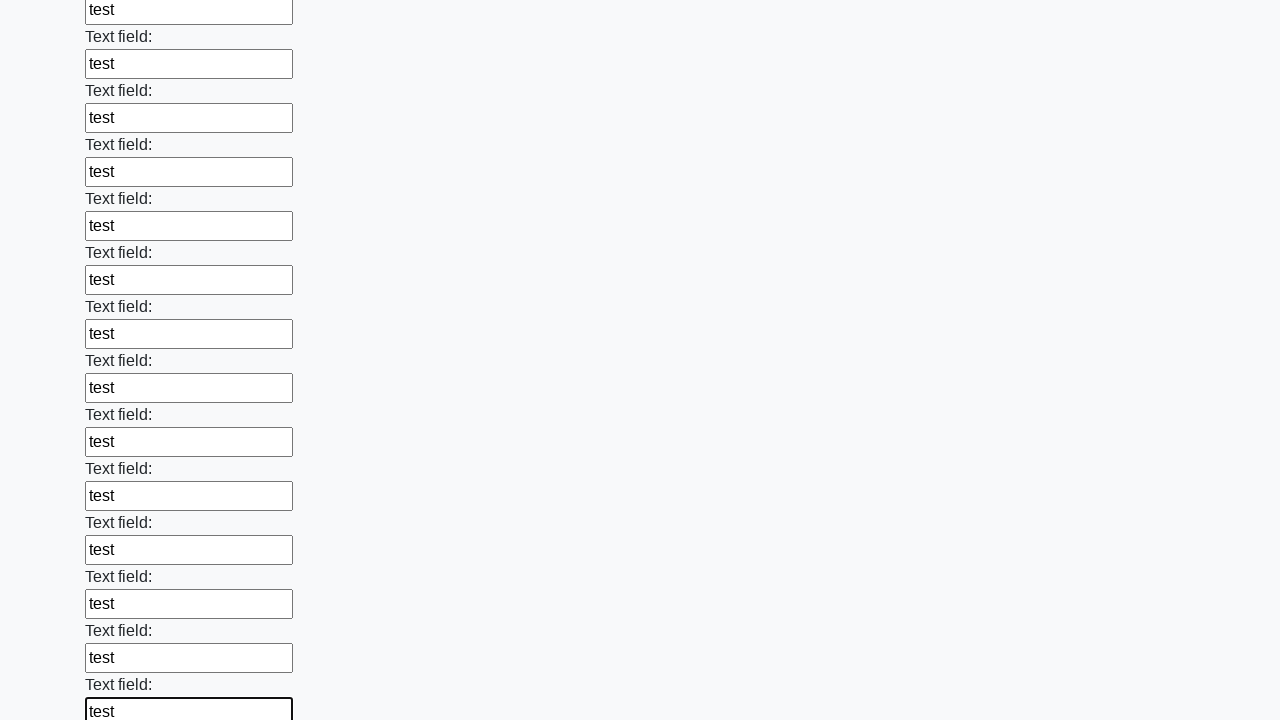

Filled an input field with test data on input >> nth=43
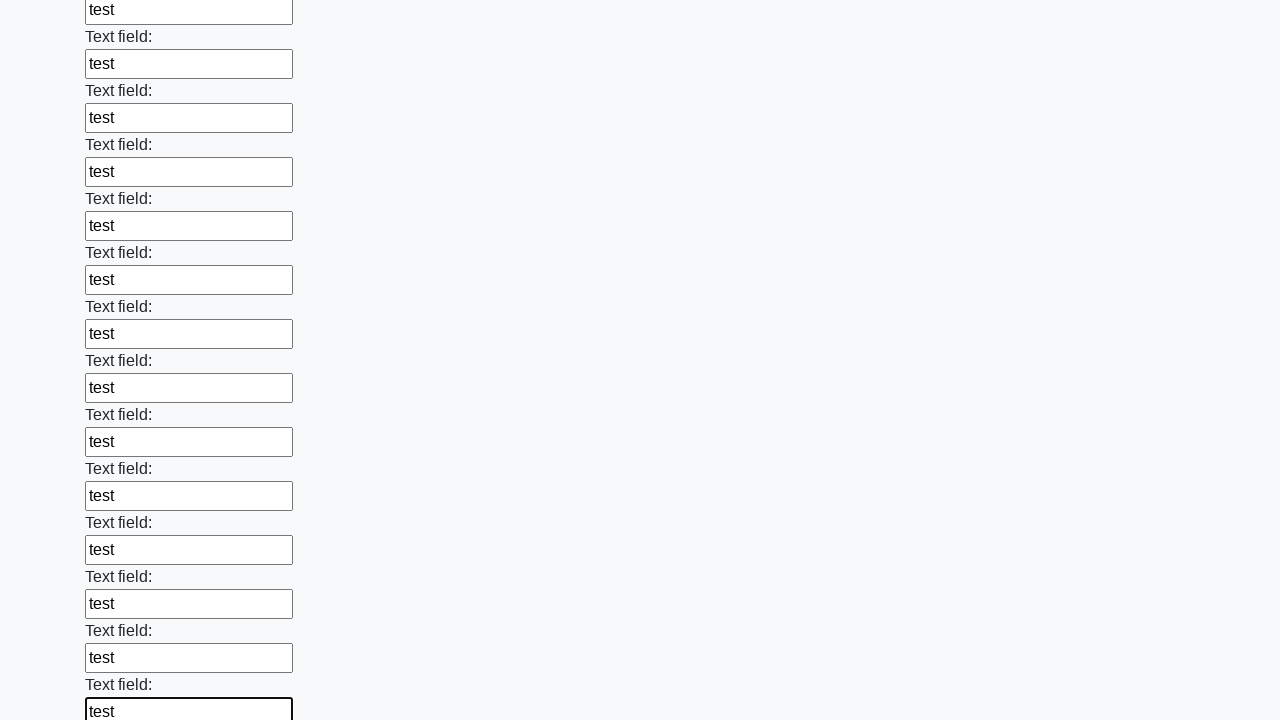

Filled an input field with test data on input >> nth=44
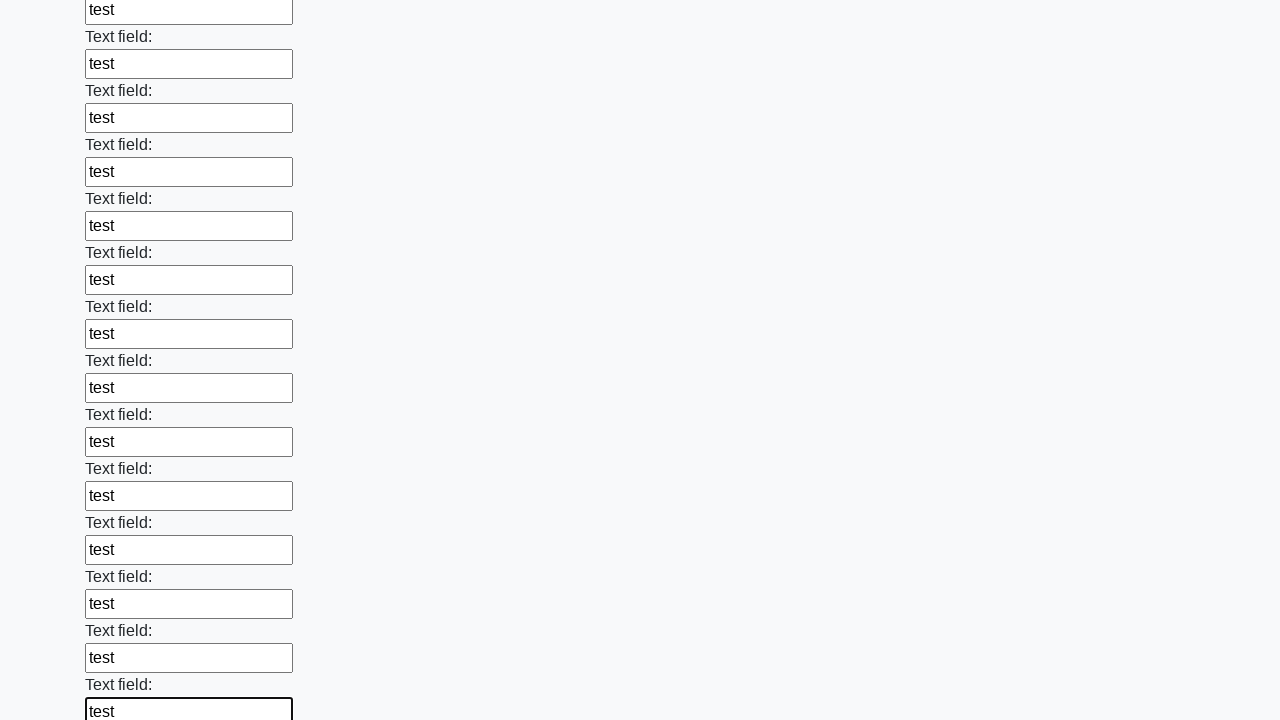

Filled an input field with test data on input >> nth=45
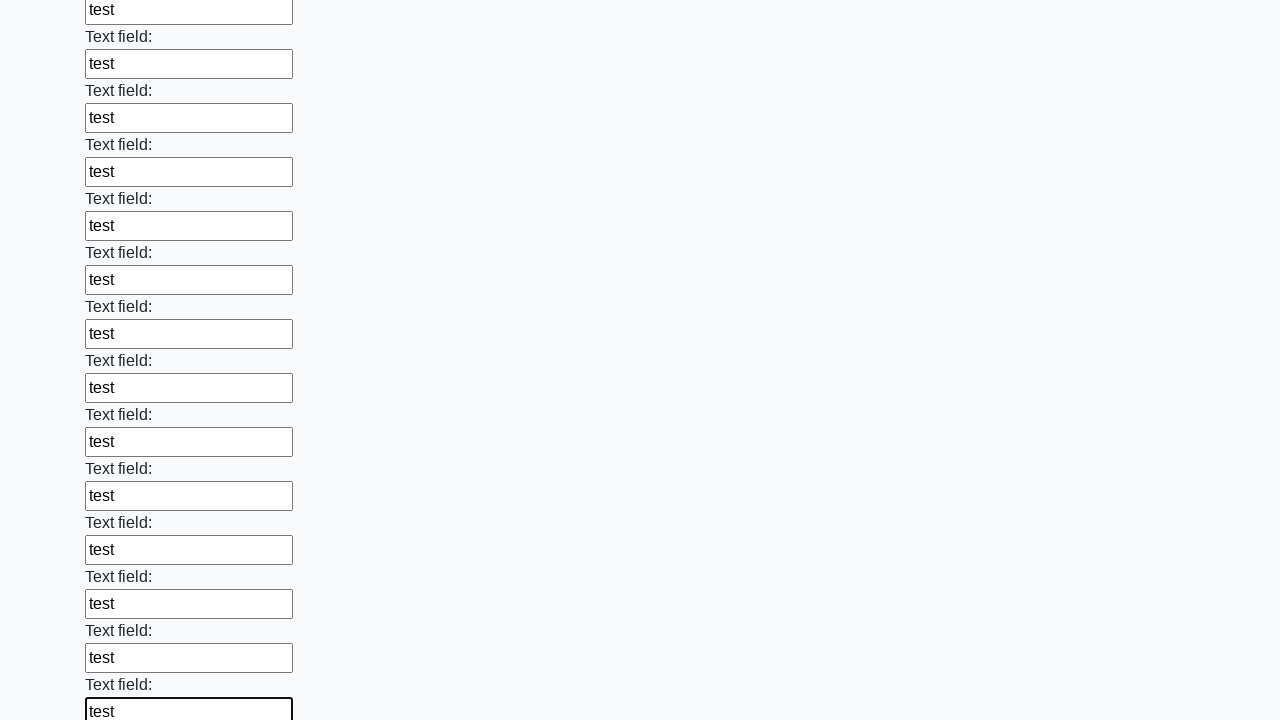

Filled an input field with test data on input >> nth=46
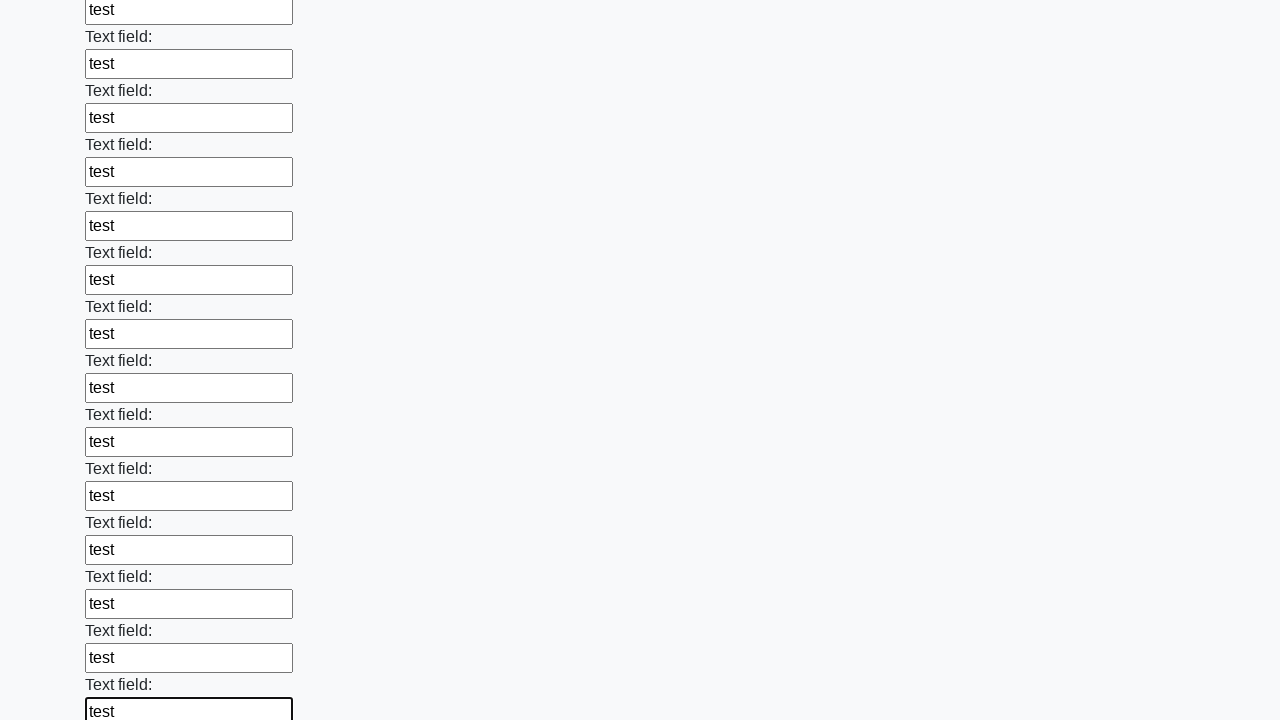

Filled an input field with test data on input >> nth=47
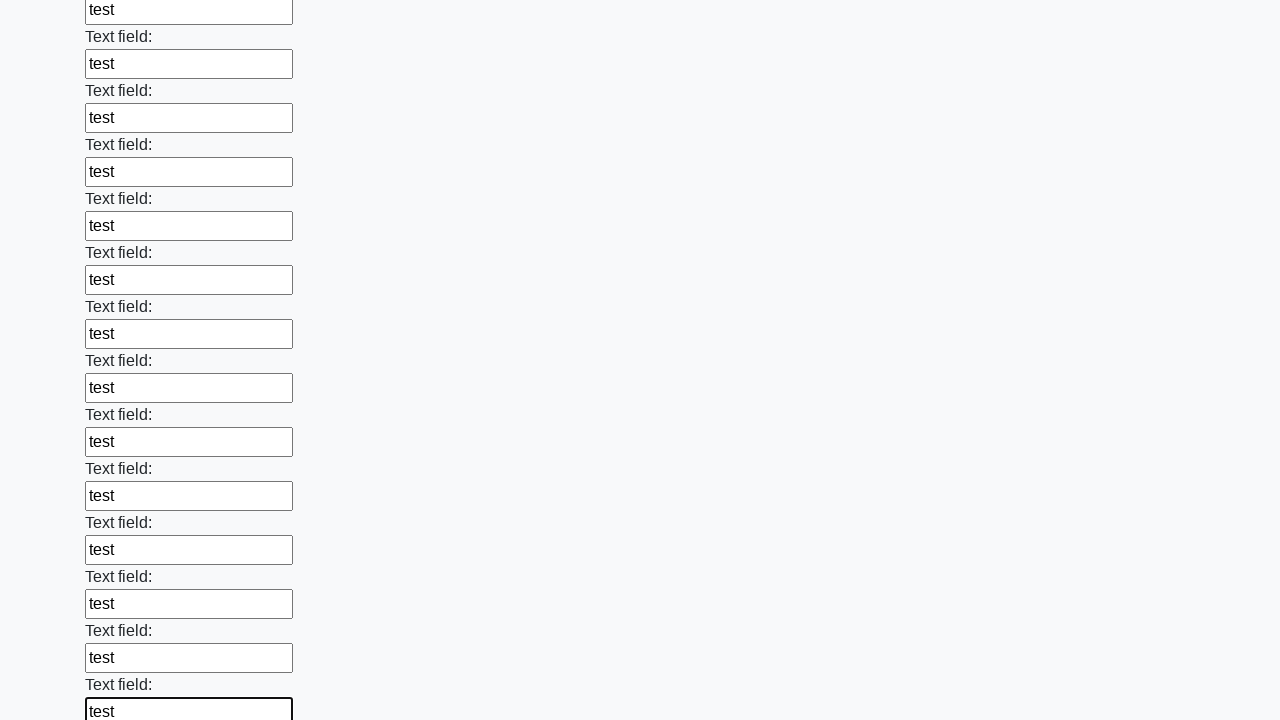

Filled an input field with test data on input >> nth=48
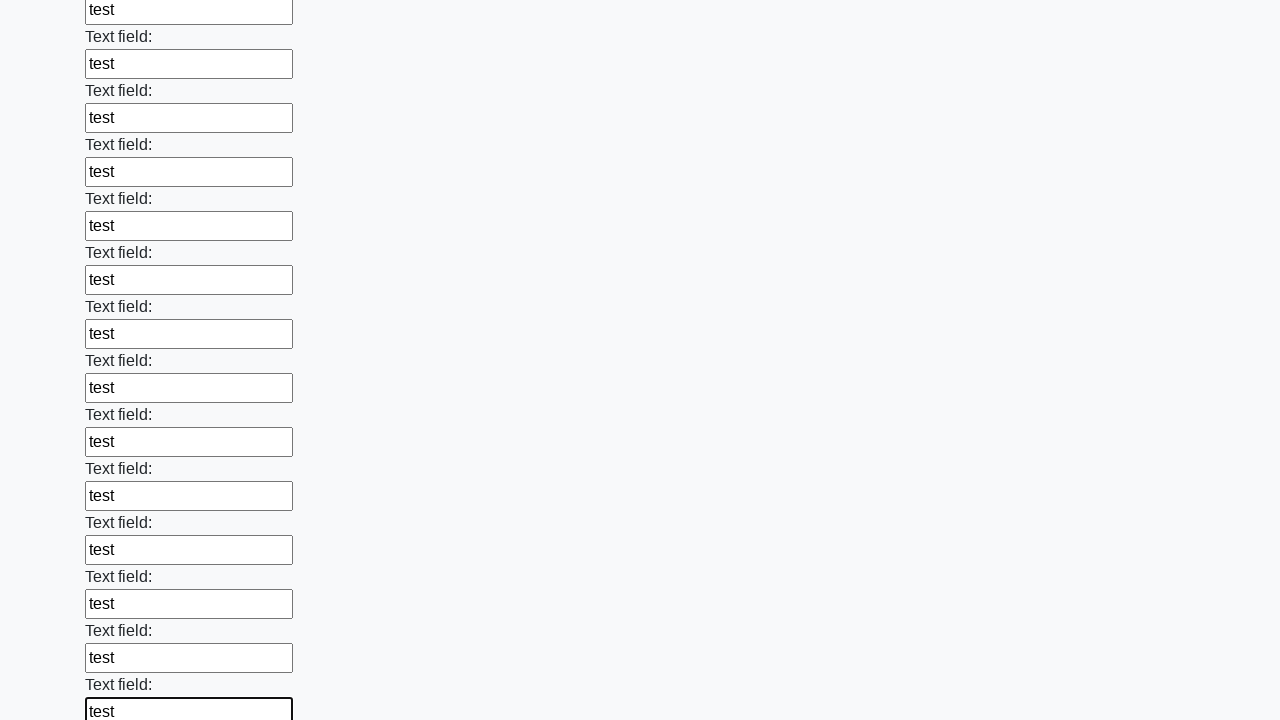

Filled an input field with test data on input >> nth=49
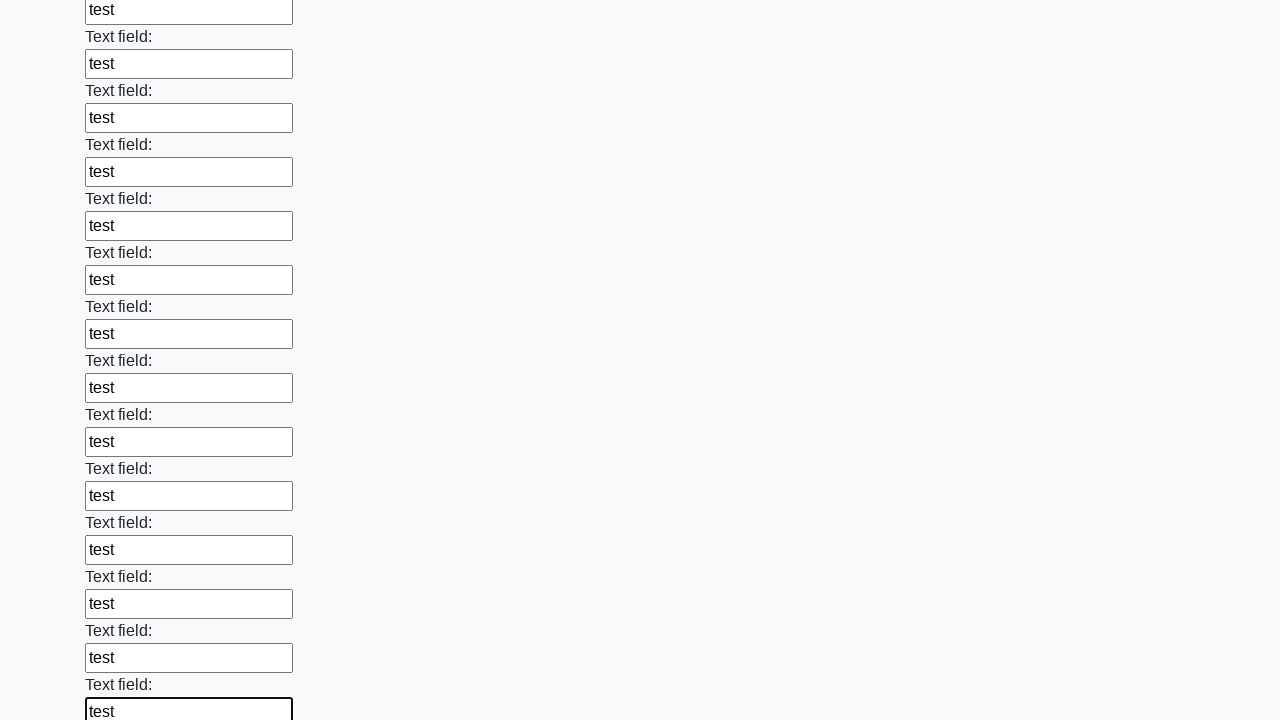

Filled an input field with test data on input >> nth=50
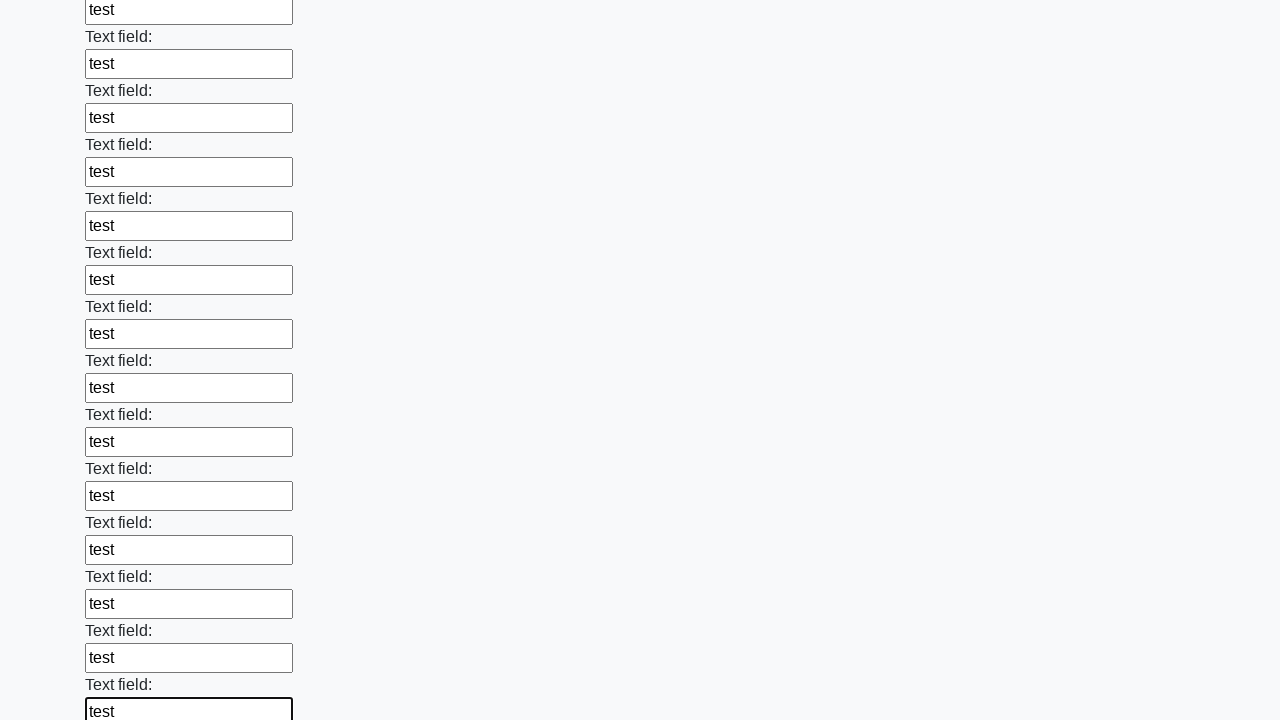

Filled an input field with test data on input >> nth=51
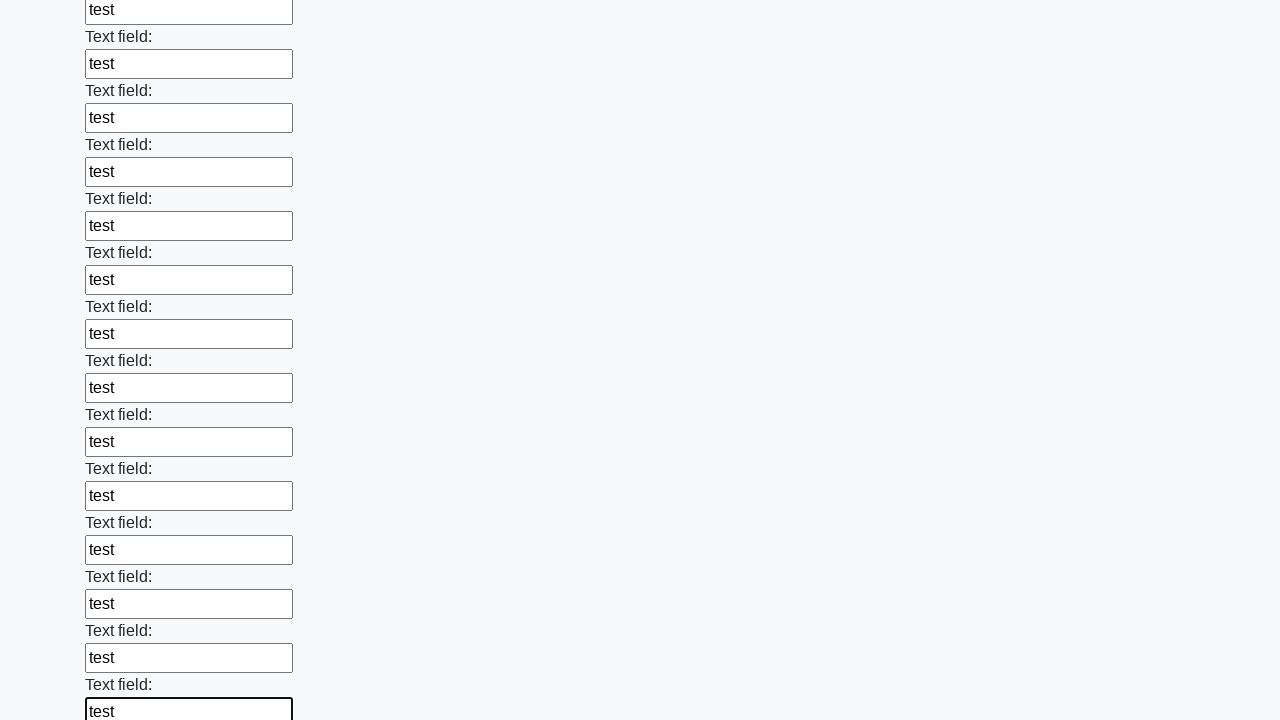

Filled an input field with test data on input >> nth=52
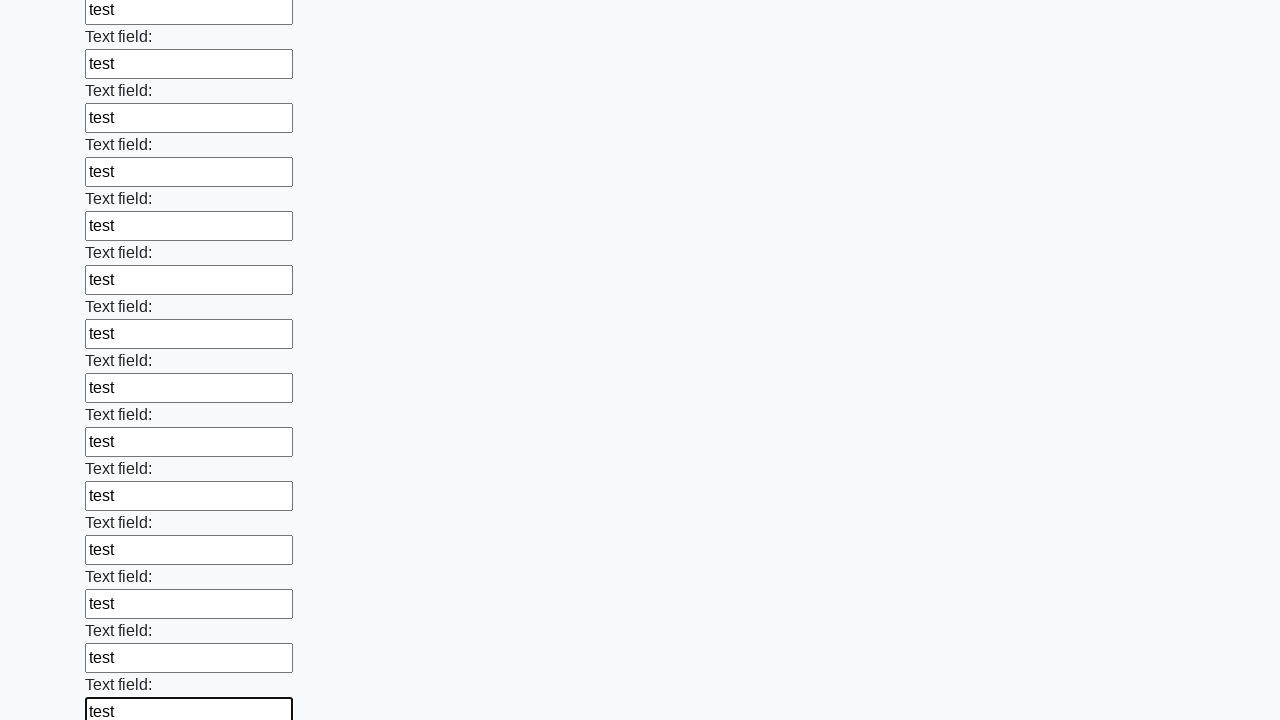

Filled an input field with test data on input >> nth=53
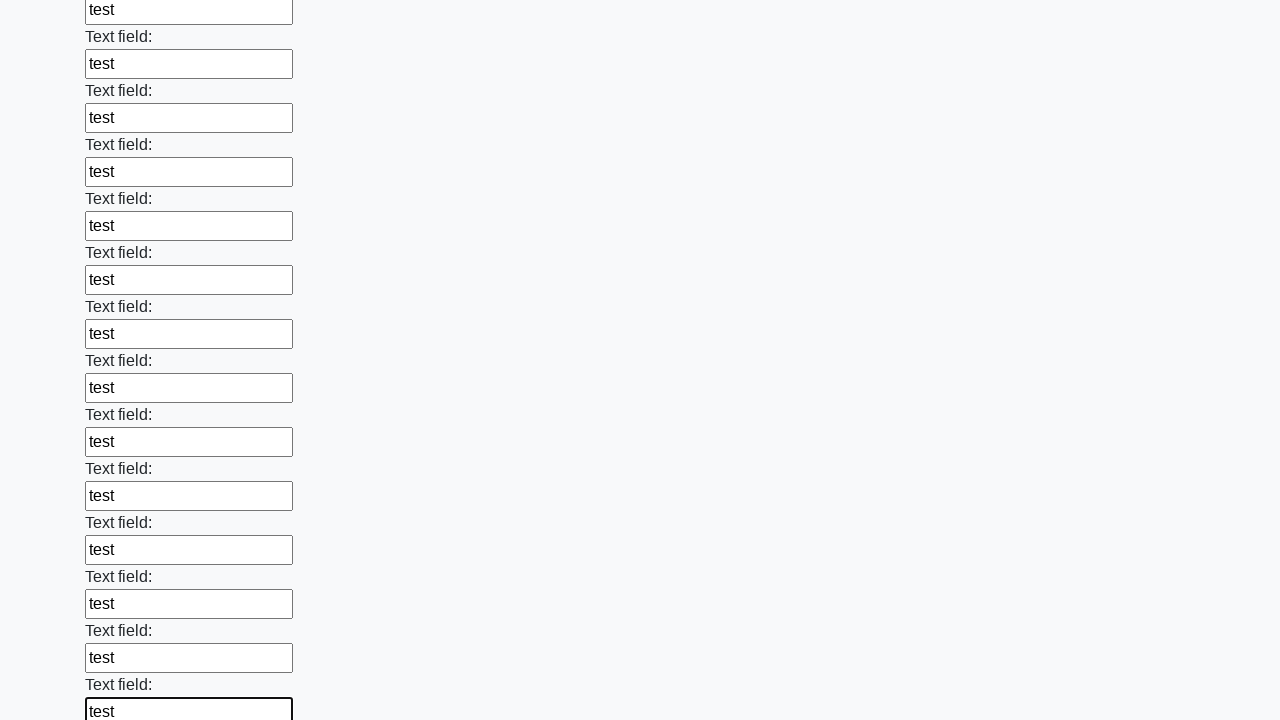

Filled an input field with test data on input >> nth=54
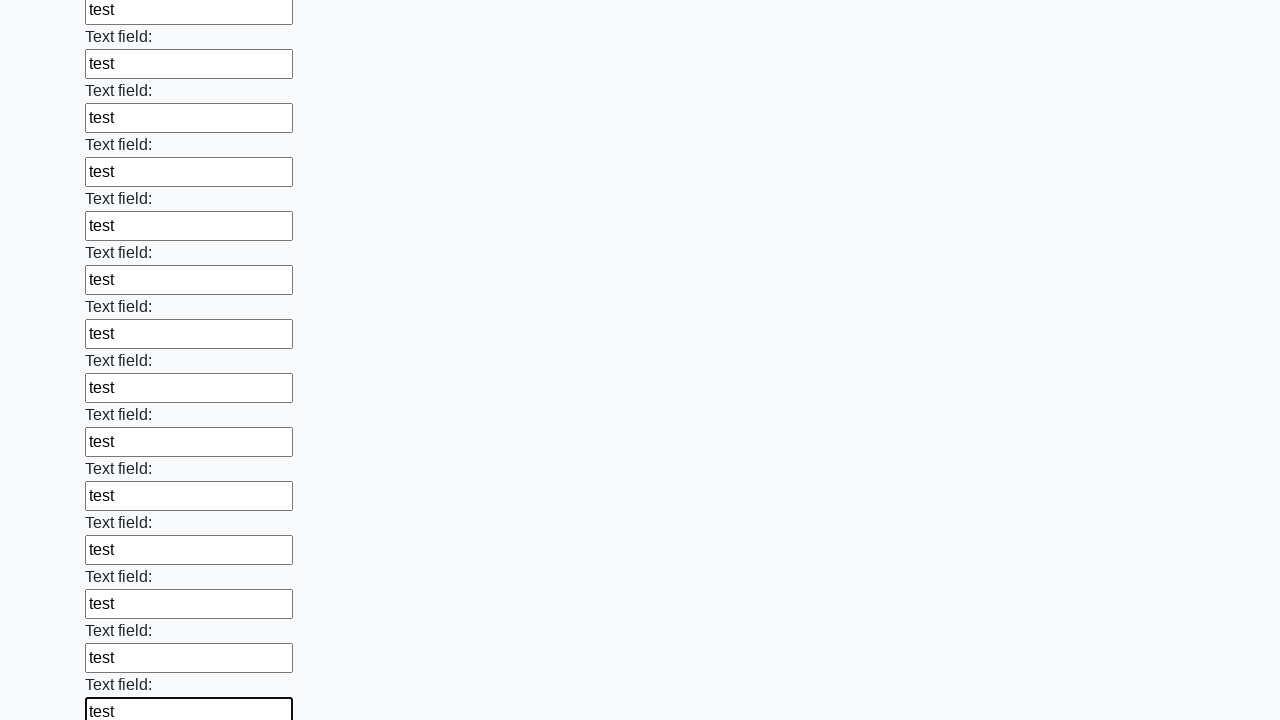

Filled an input field with test data on input >> nth=55
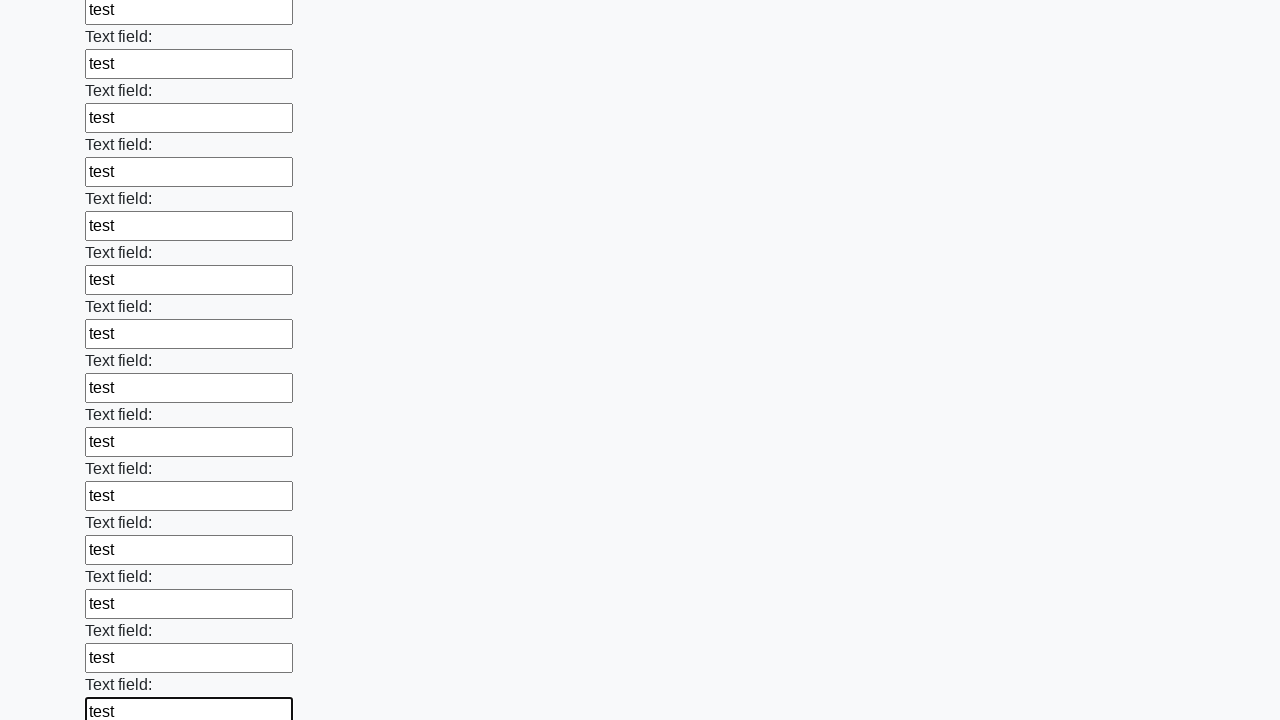

Filled an input field with test data on input >> nth=56
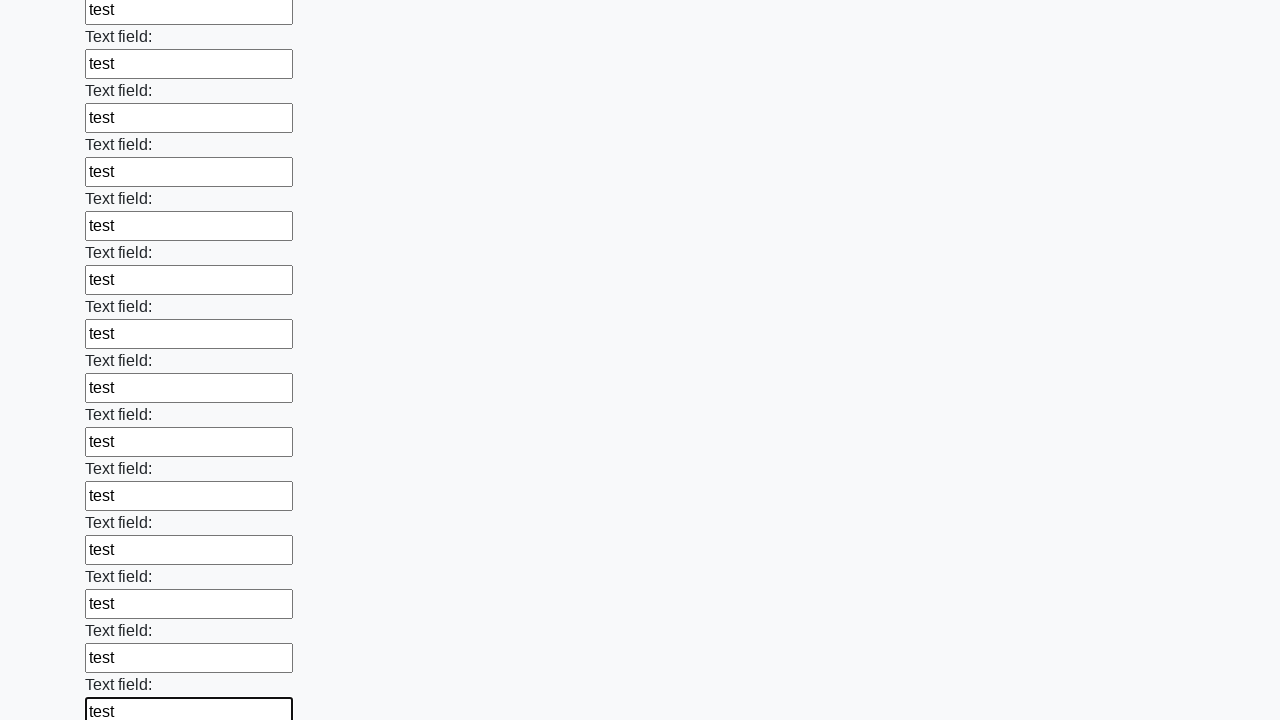

Filled an input field with test data on input >> nth=57
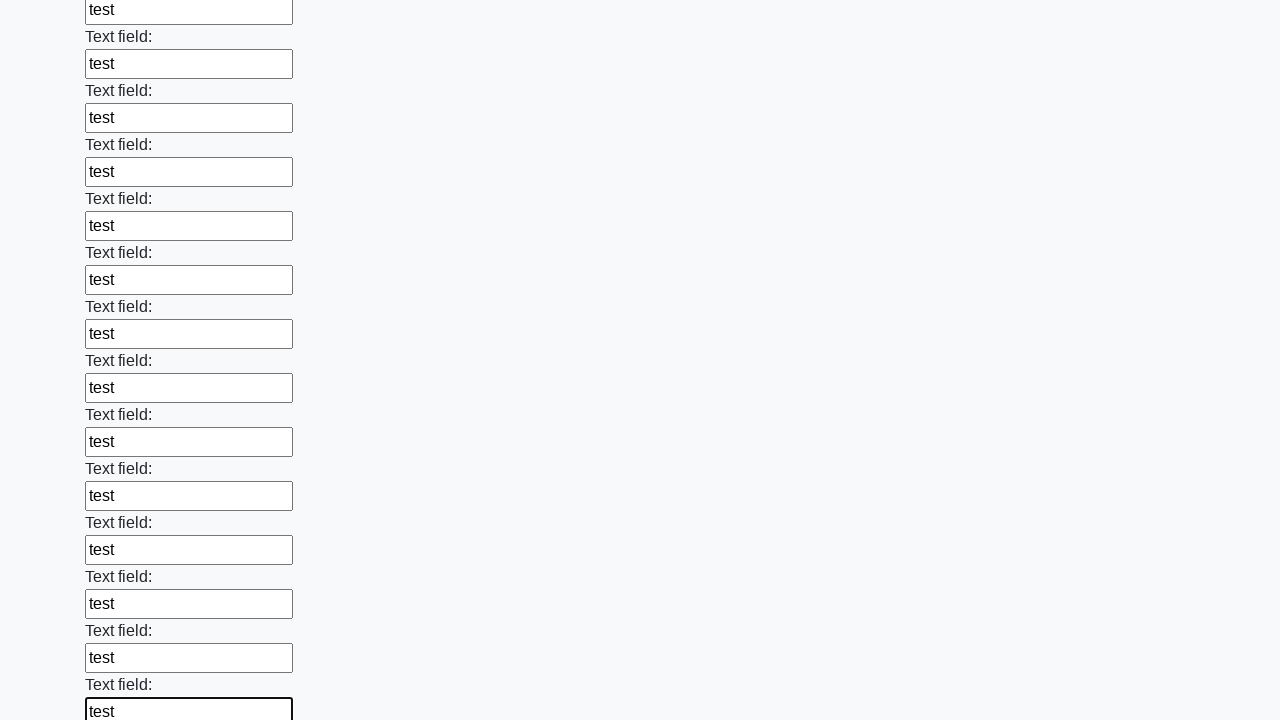

Filled an input field with test data on input >> nth=58
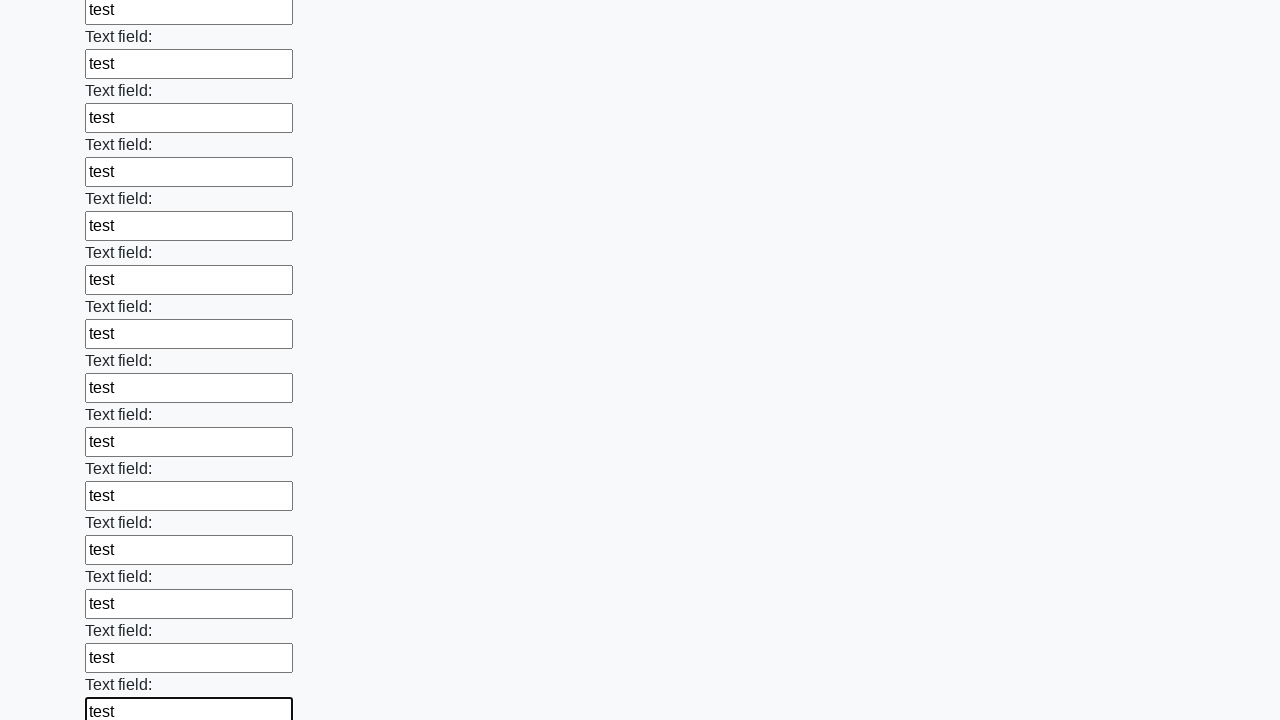

Filled an input field with test data on input >> nth=59
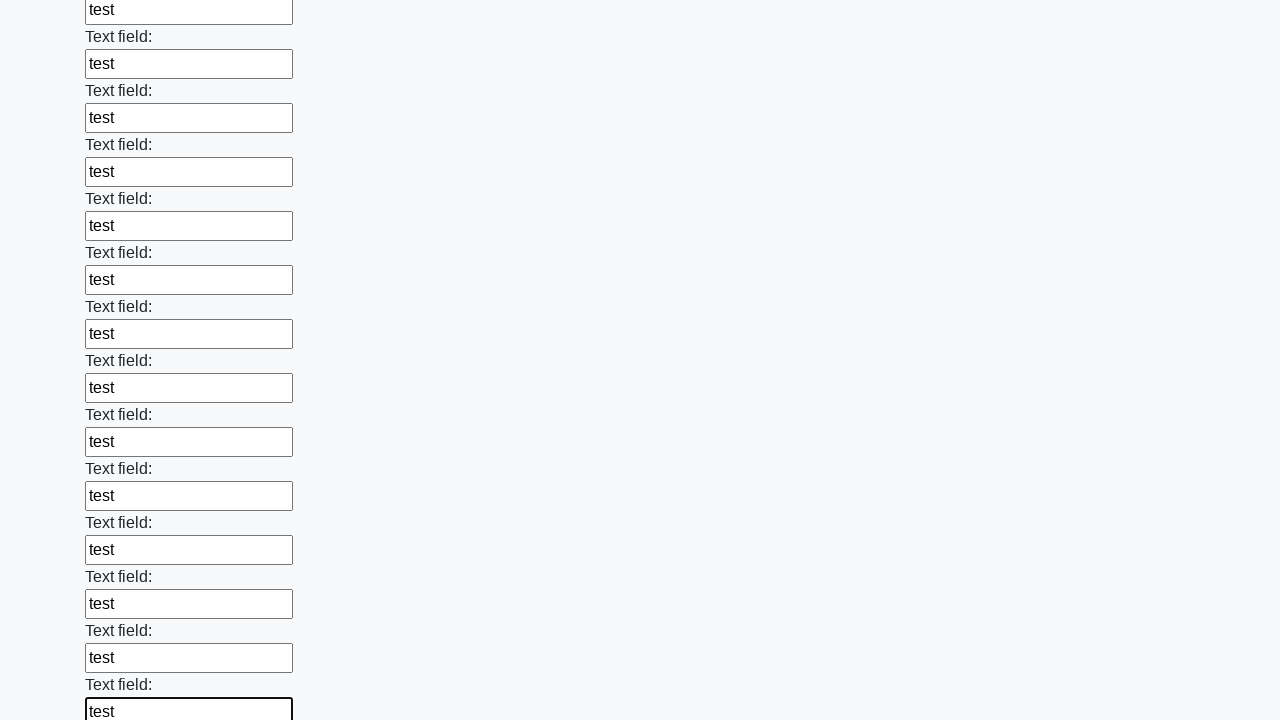

Filled an input field with test data on input >> nth=60
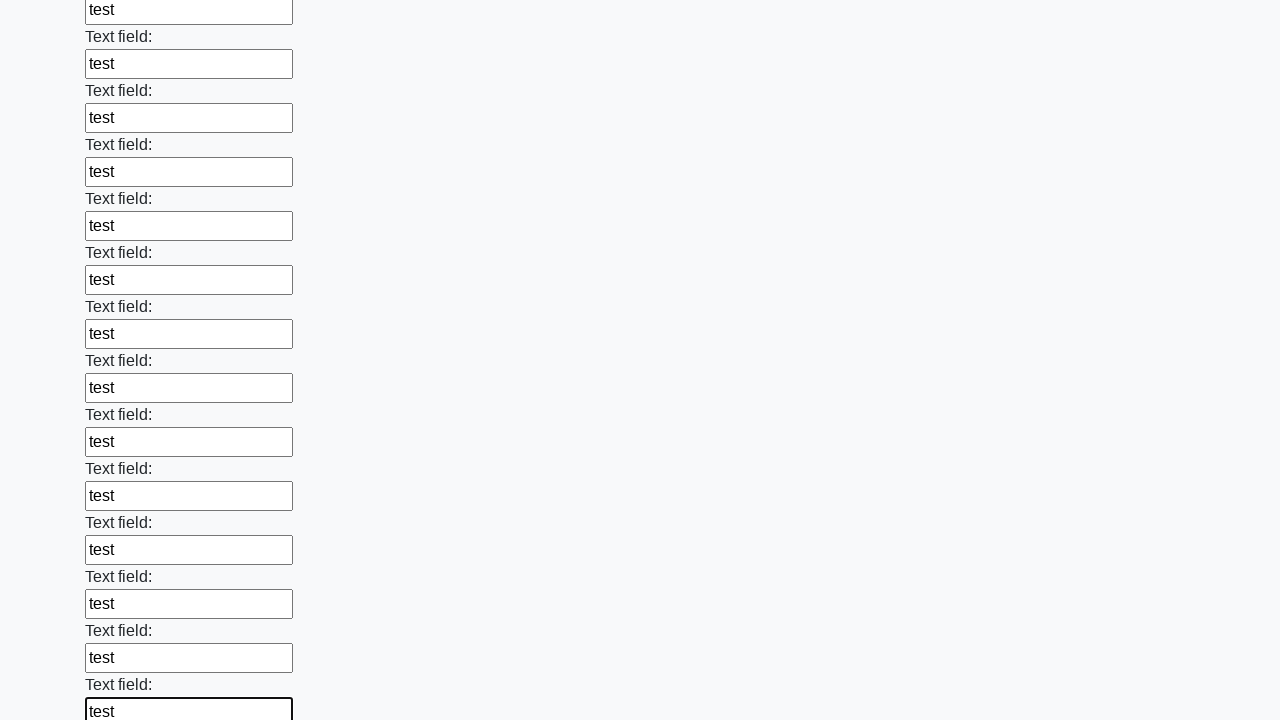

Filled an input field with test data on input >> nth=61
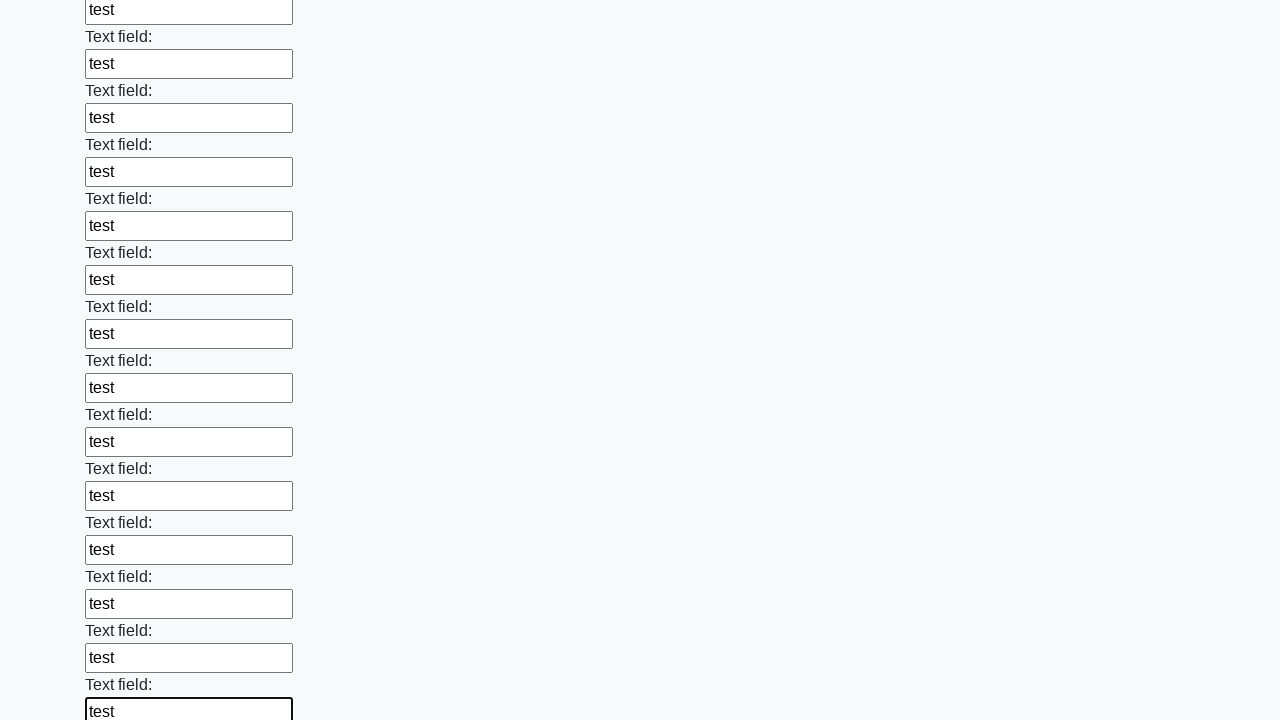

Filled an input field with test data on input >> nth=62
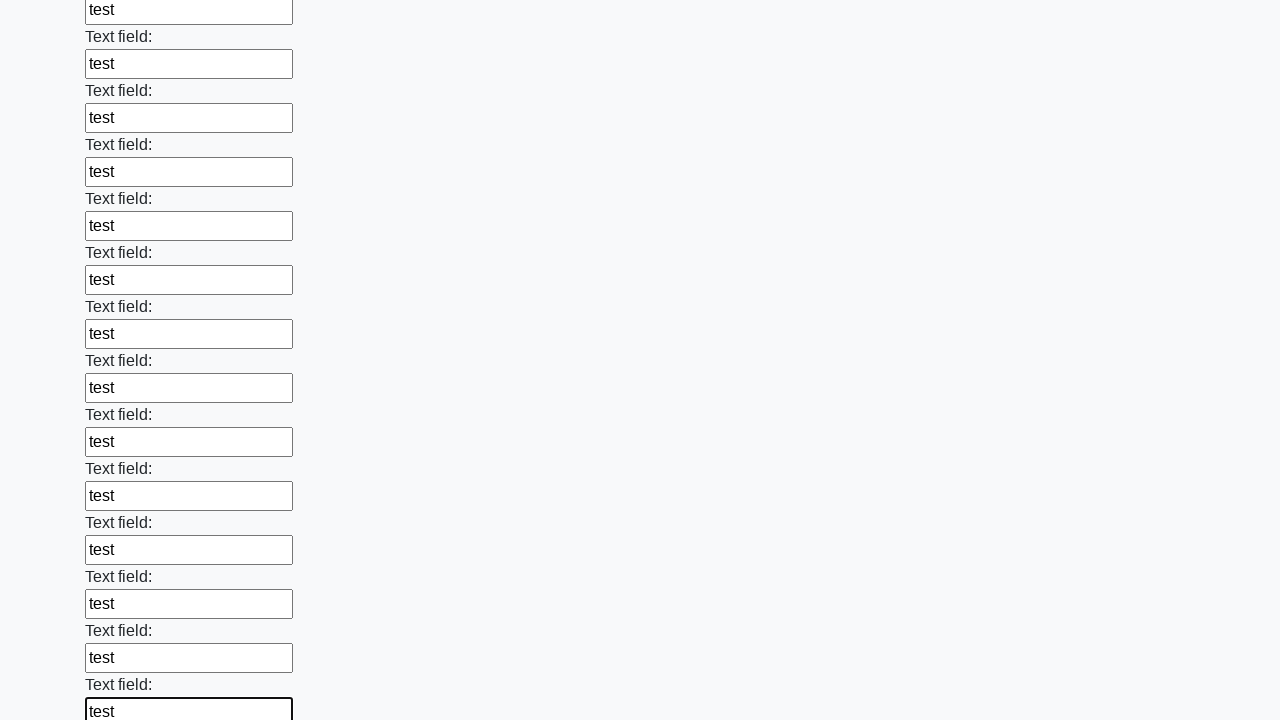

Filled an input field with test data on input >> nth=63
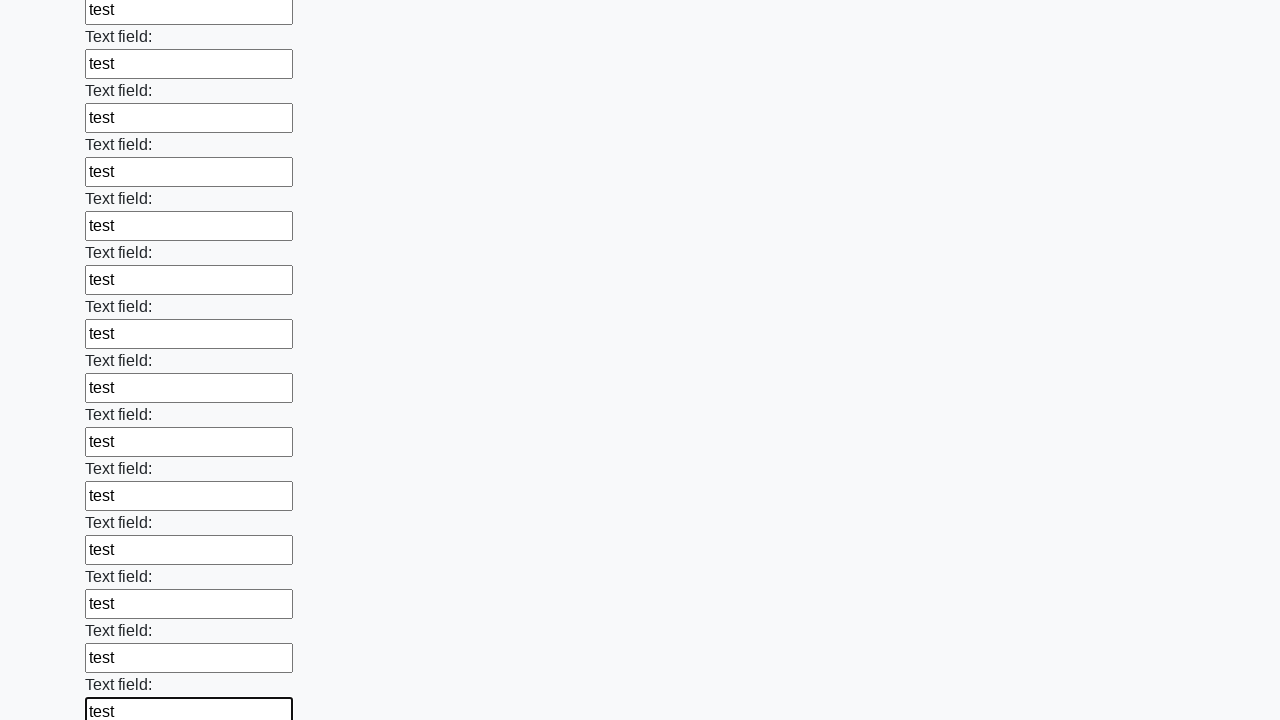

Filled an input field with test data on input >> nth=64
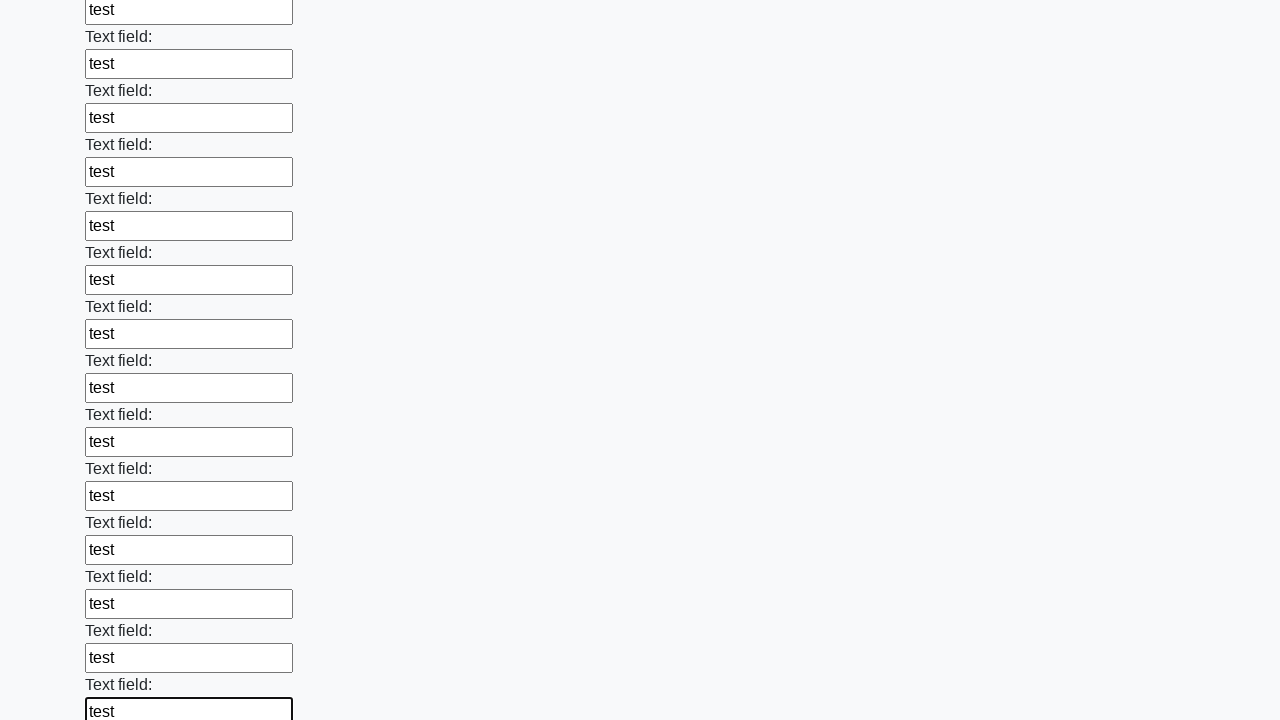

Filled an input field with test data on input >> nth=65
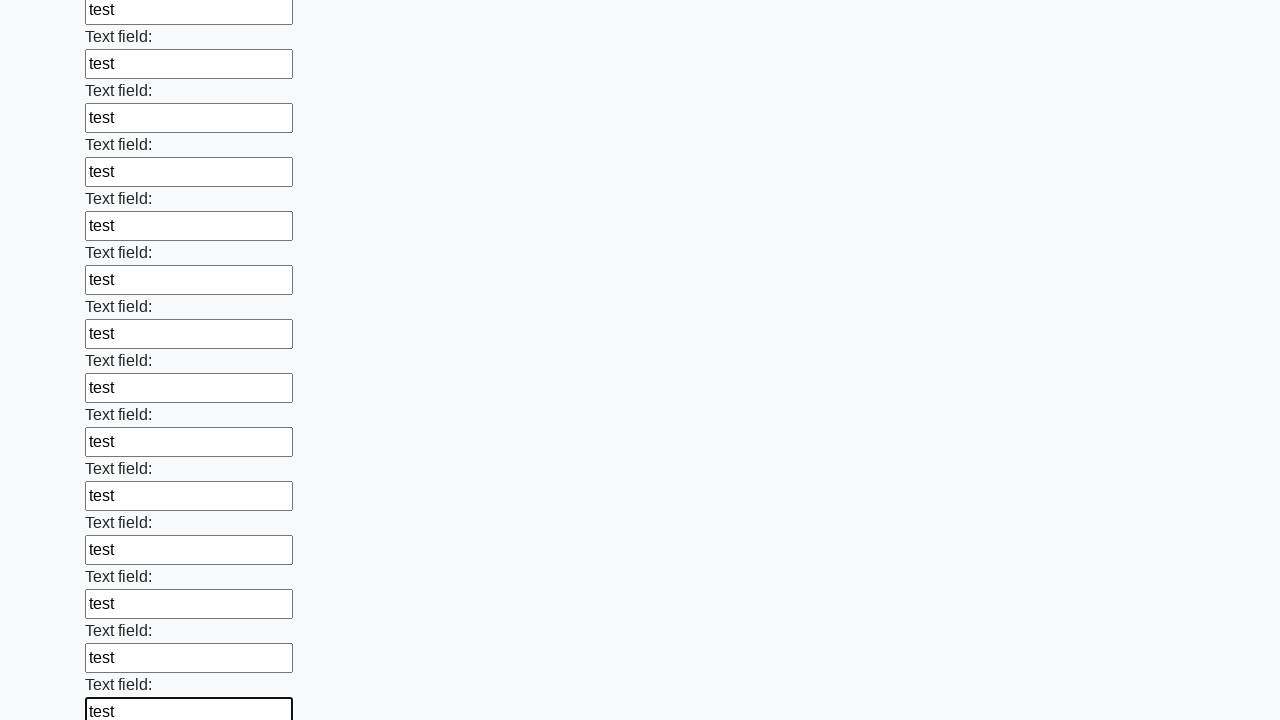

Filled an input field with test data on input >> nth=66
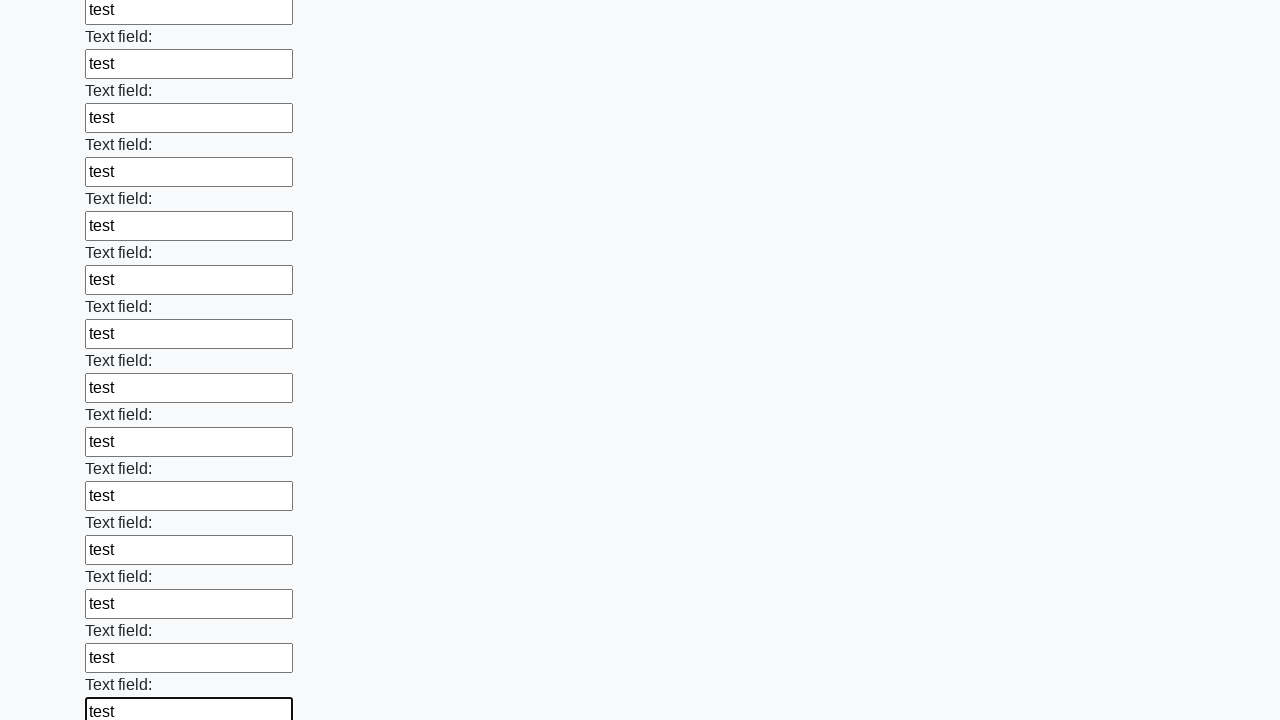

Filled an input field with test data on input >> nth=67
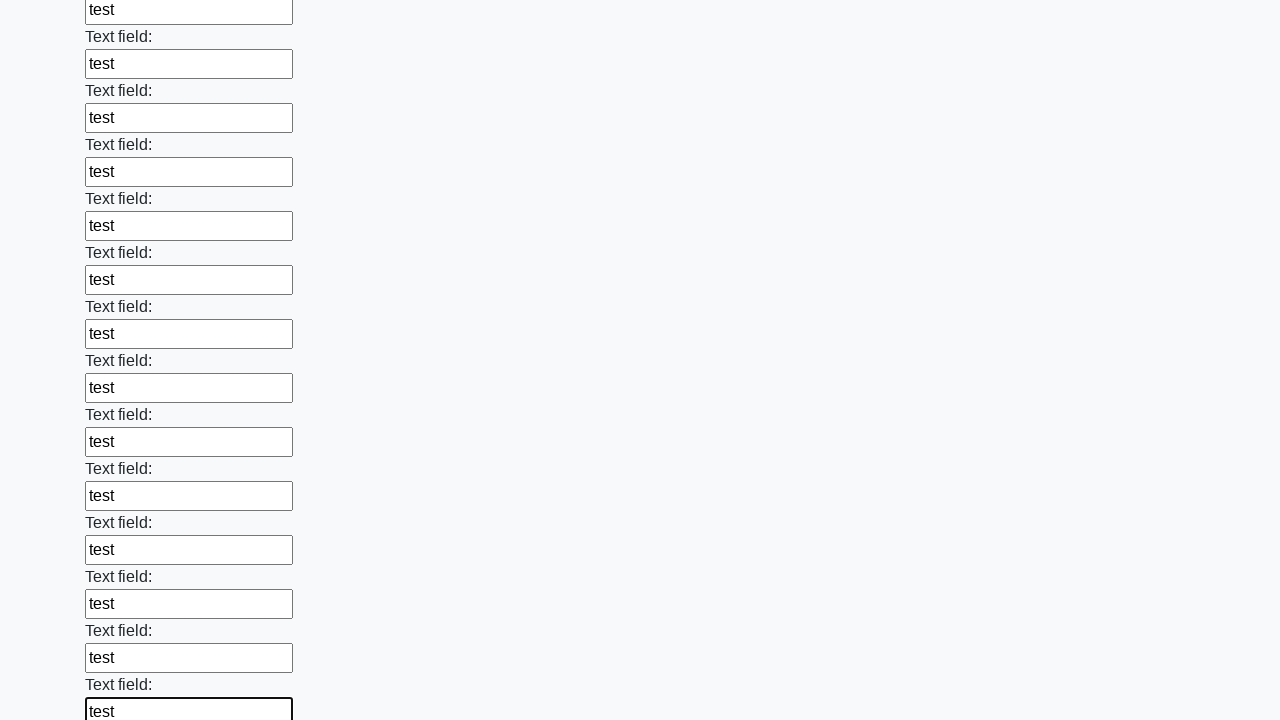

Filled an input field with test data on input >> nth=68
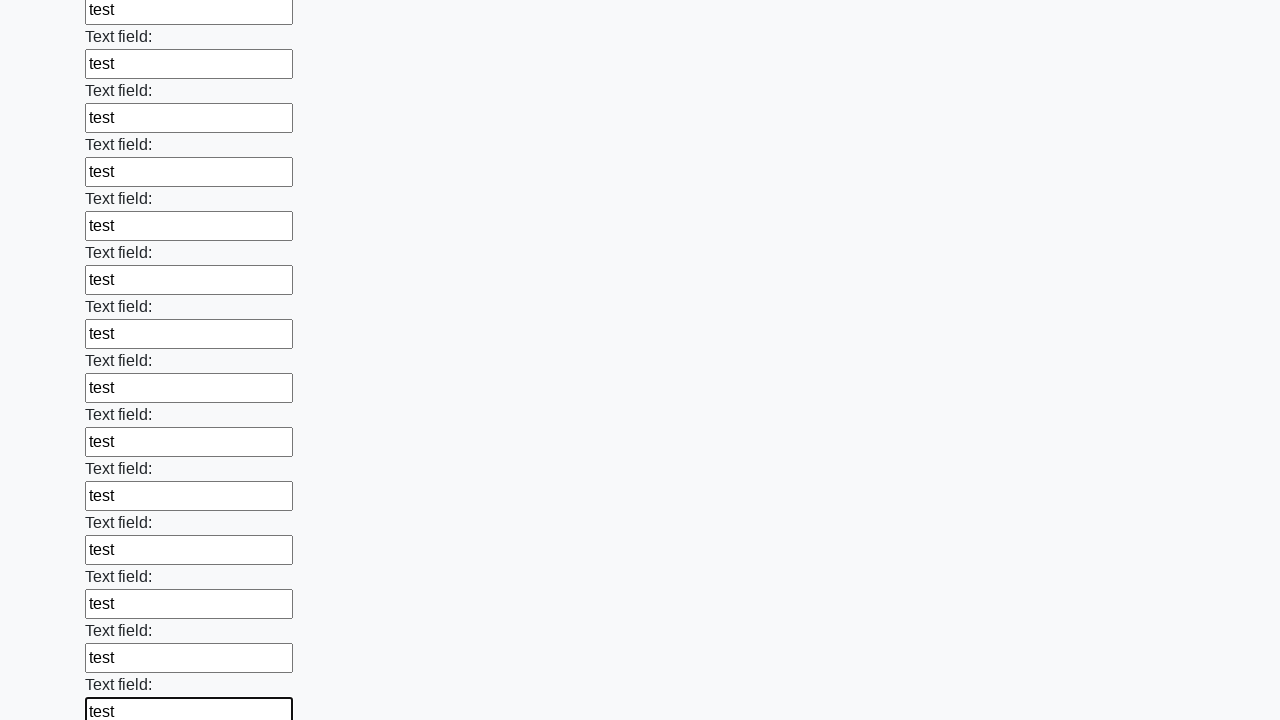

Filled an input field with test data on input >> nth=69
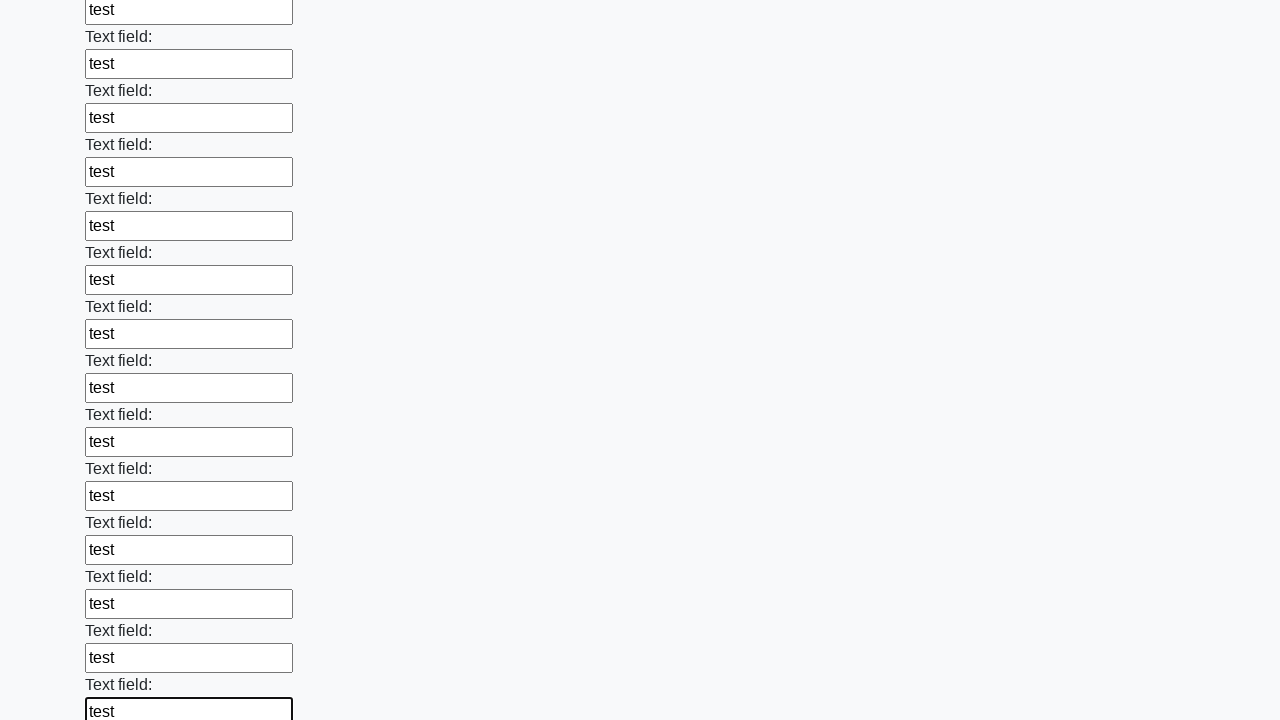

Filled an input field with test data on input >> nth=70
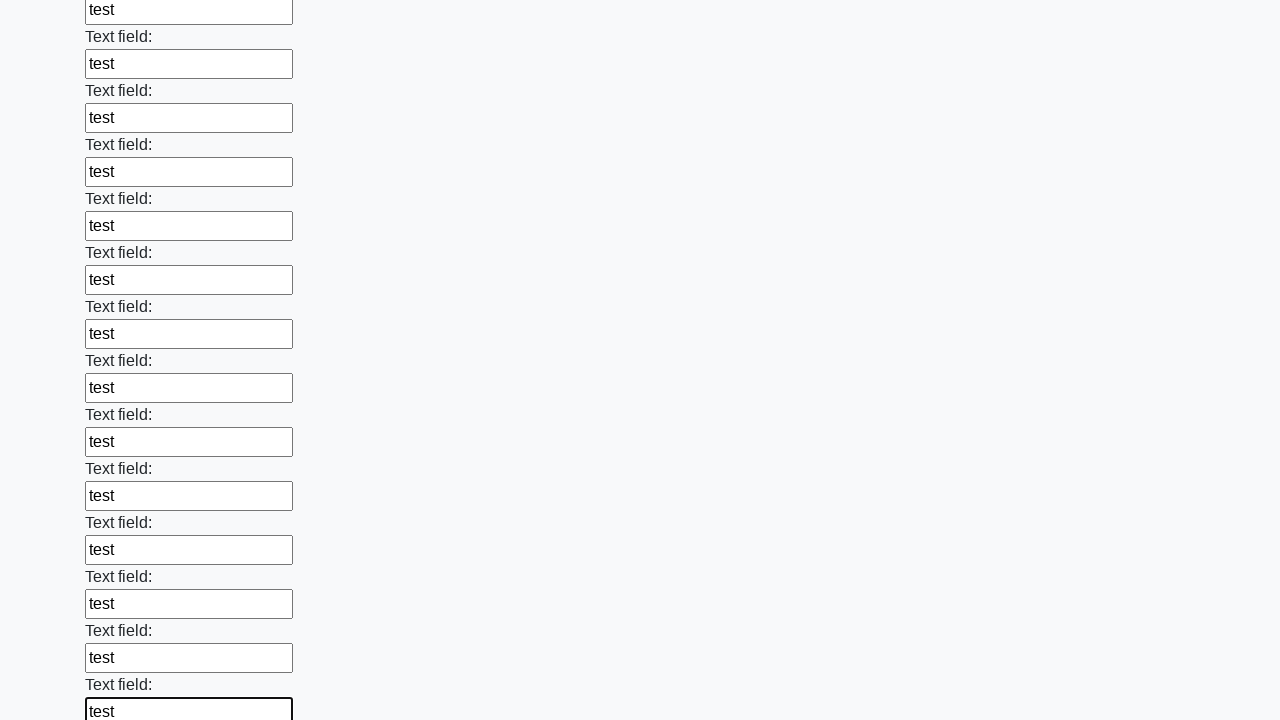

Filled an input field with test data on input >> nth=71
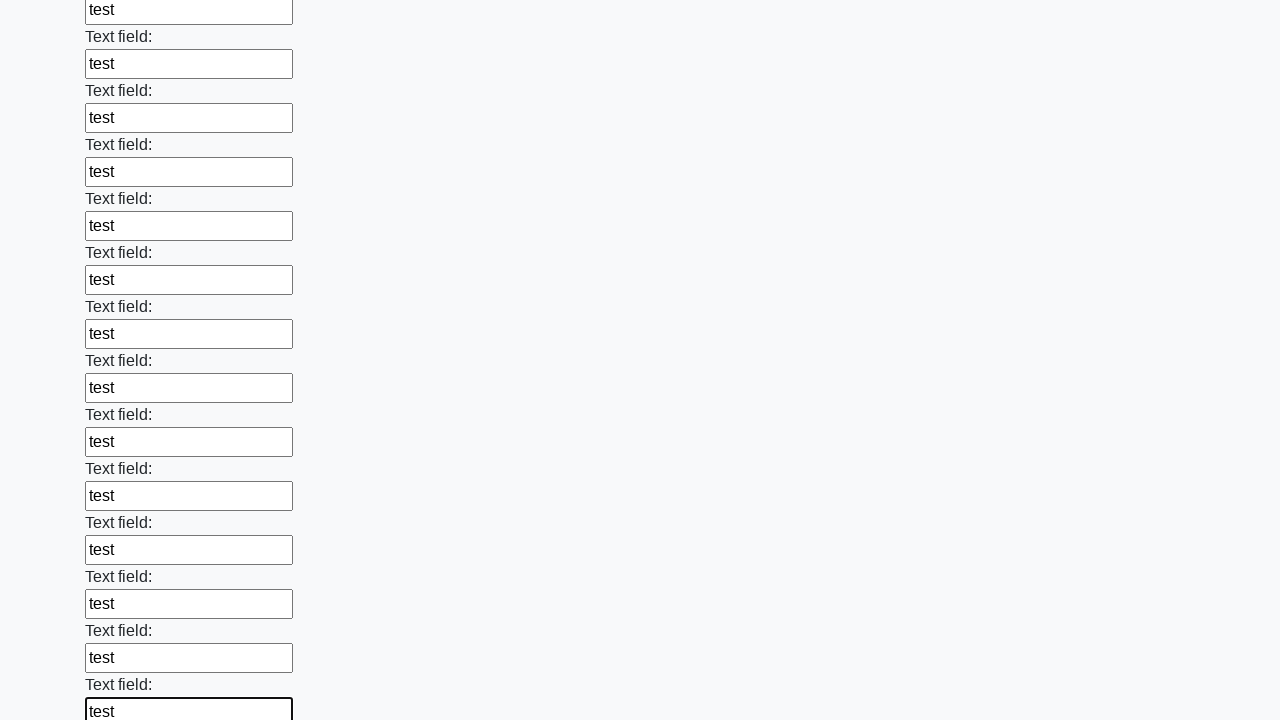

Filled an input field with test data on input >> nth=72
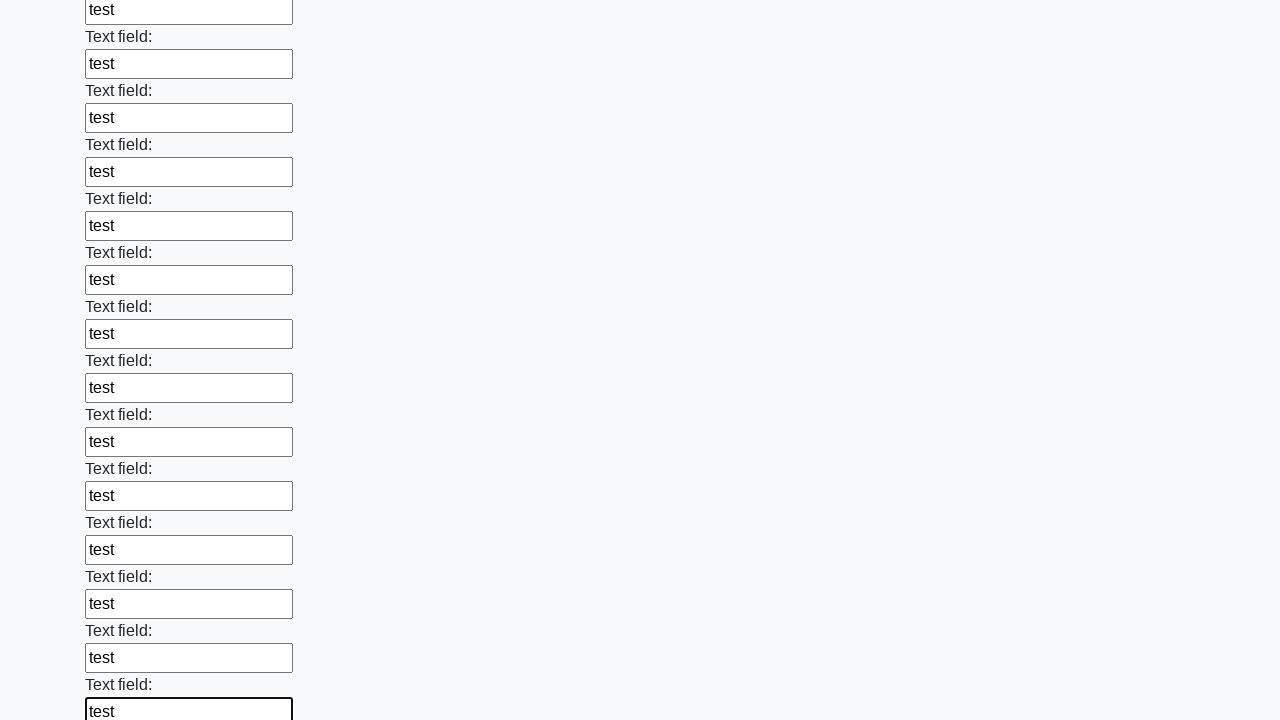

Filled an input field with test data on input >> nth=73
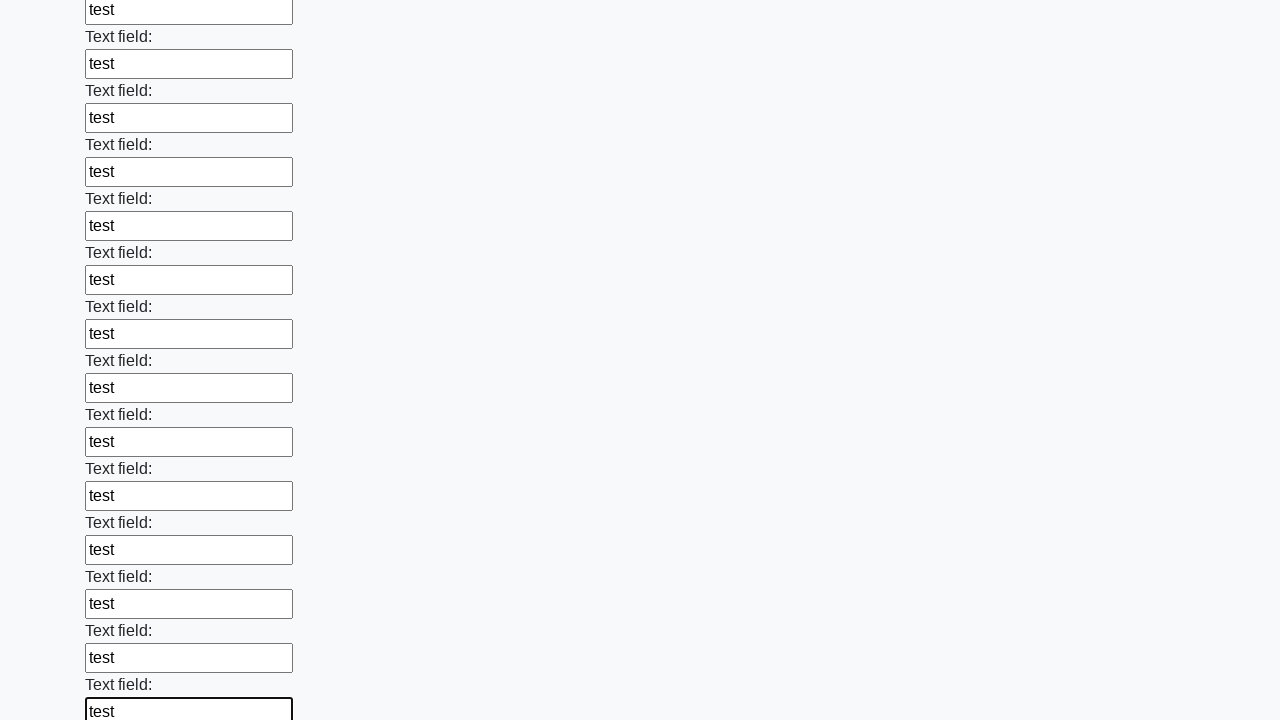

Filled an input field with test data on input >> nth=74
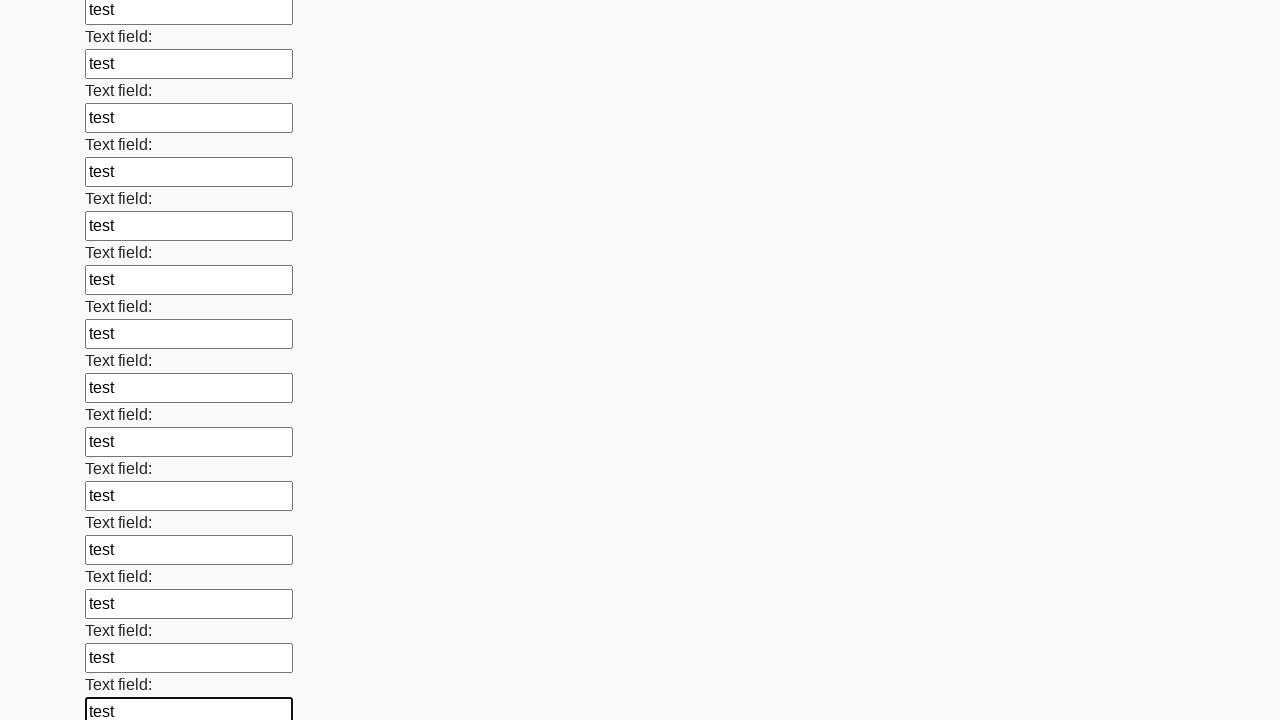

Filled an input field with test data on input >> nth=75
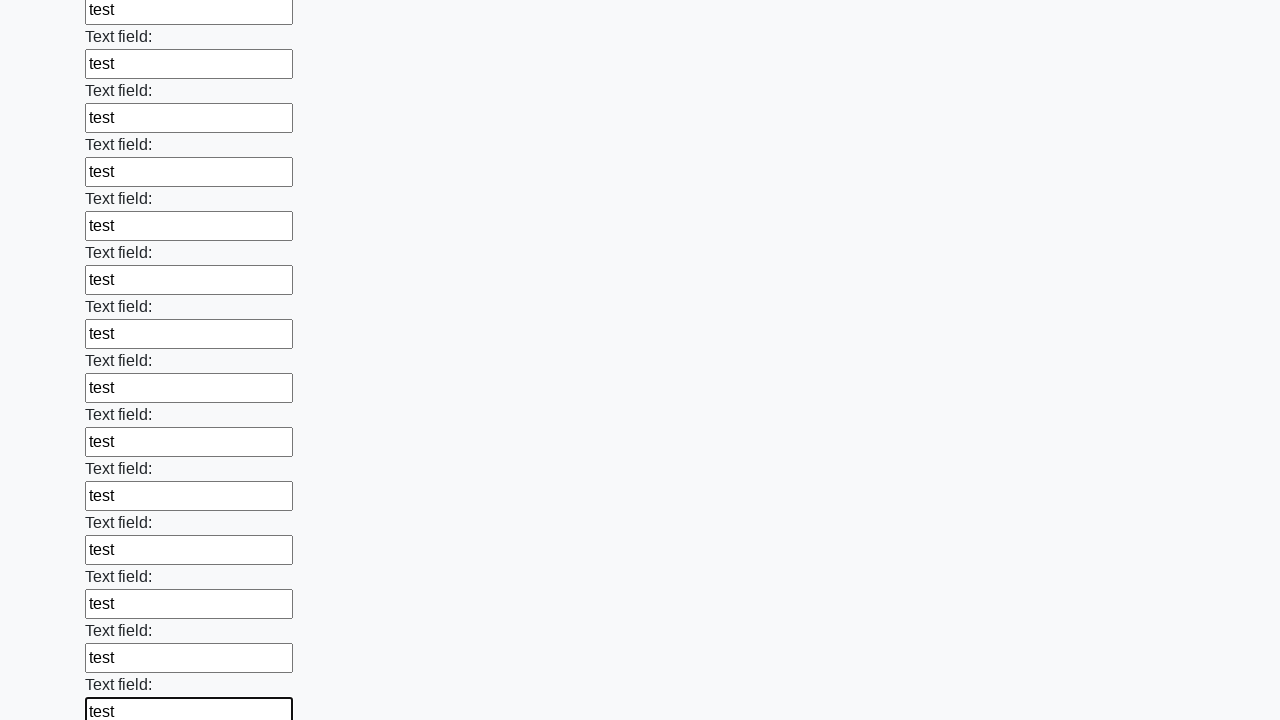

Filled an input field with test data on input >> nth=76
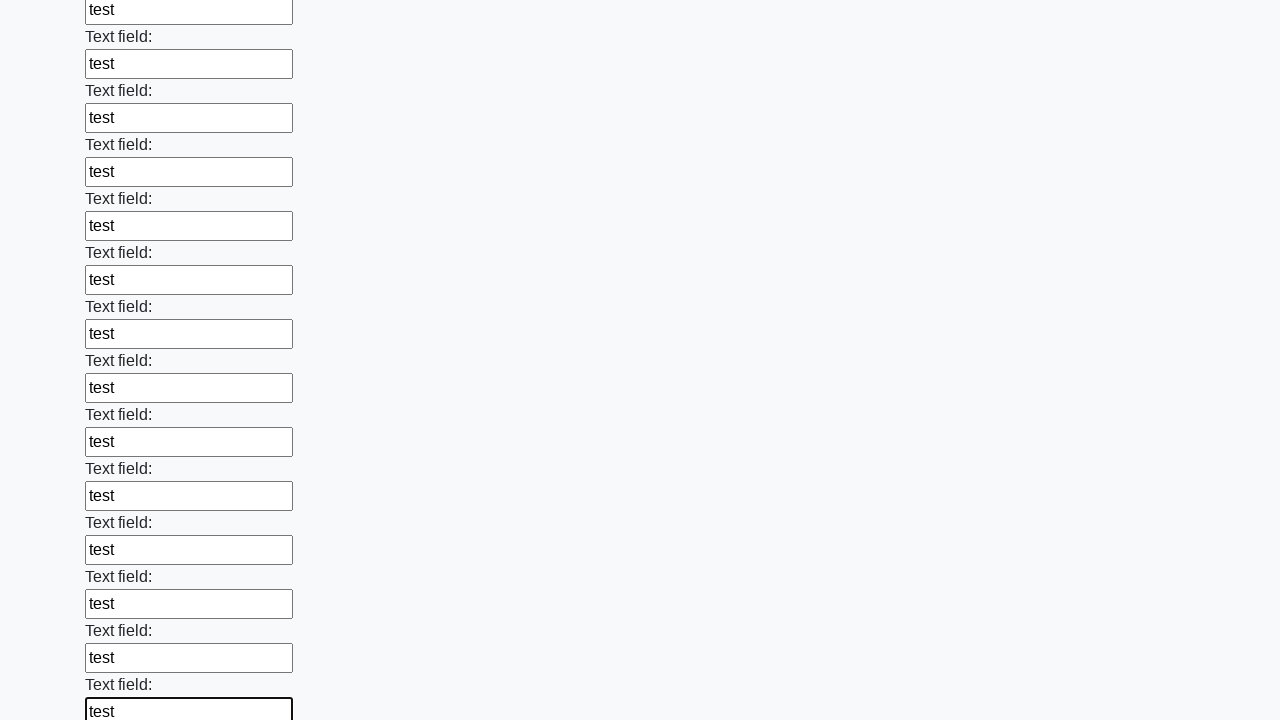

Filled an input field with test data on input >> nth=77
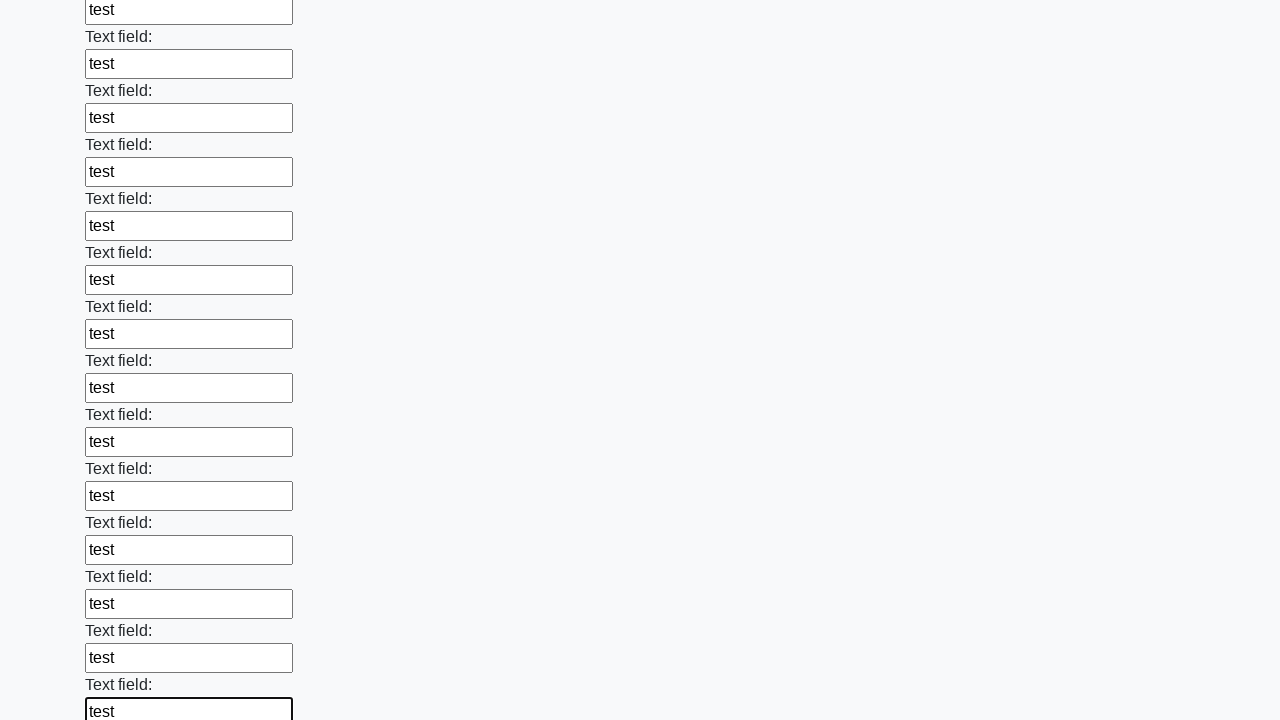

Filled an input field with test data on input >> nth=78
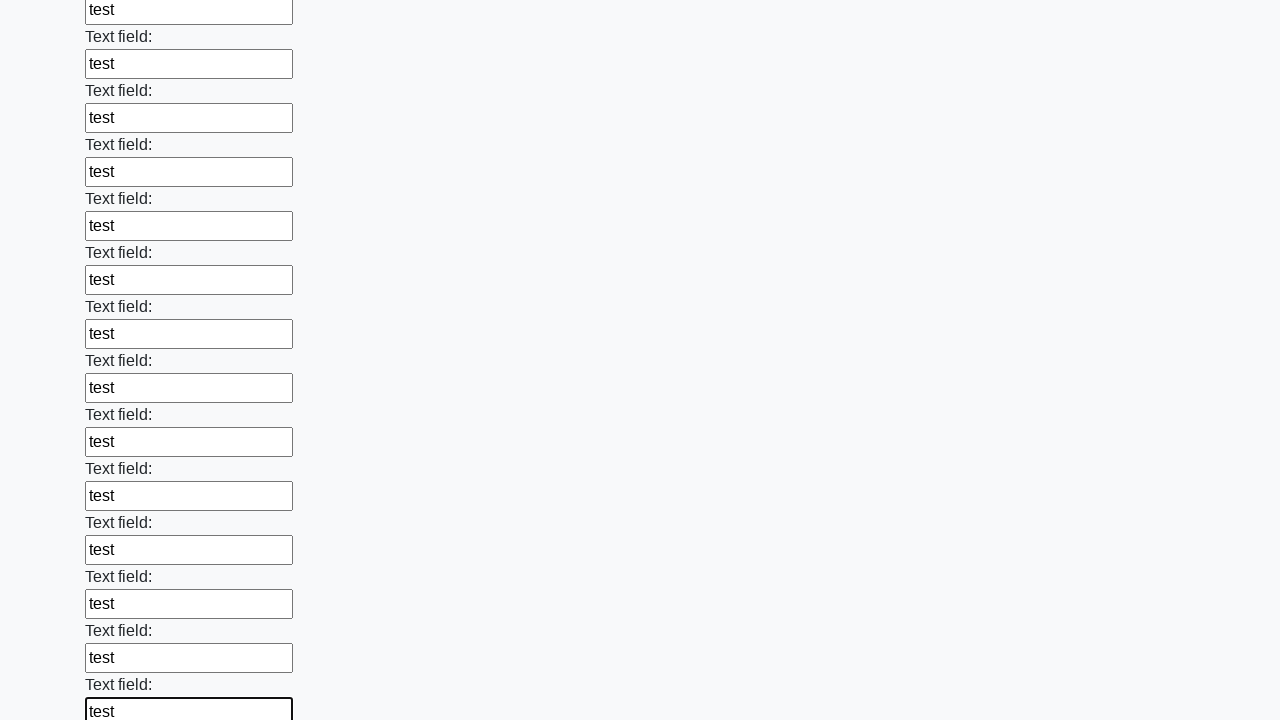

Filled an input field with test data on input >> nth=79
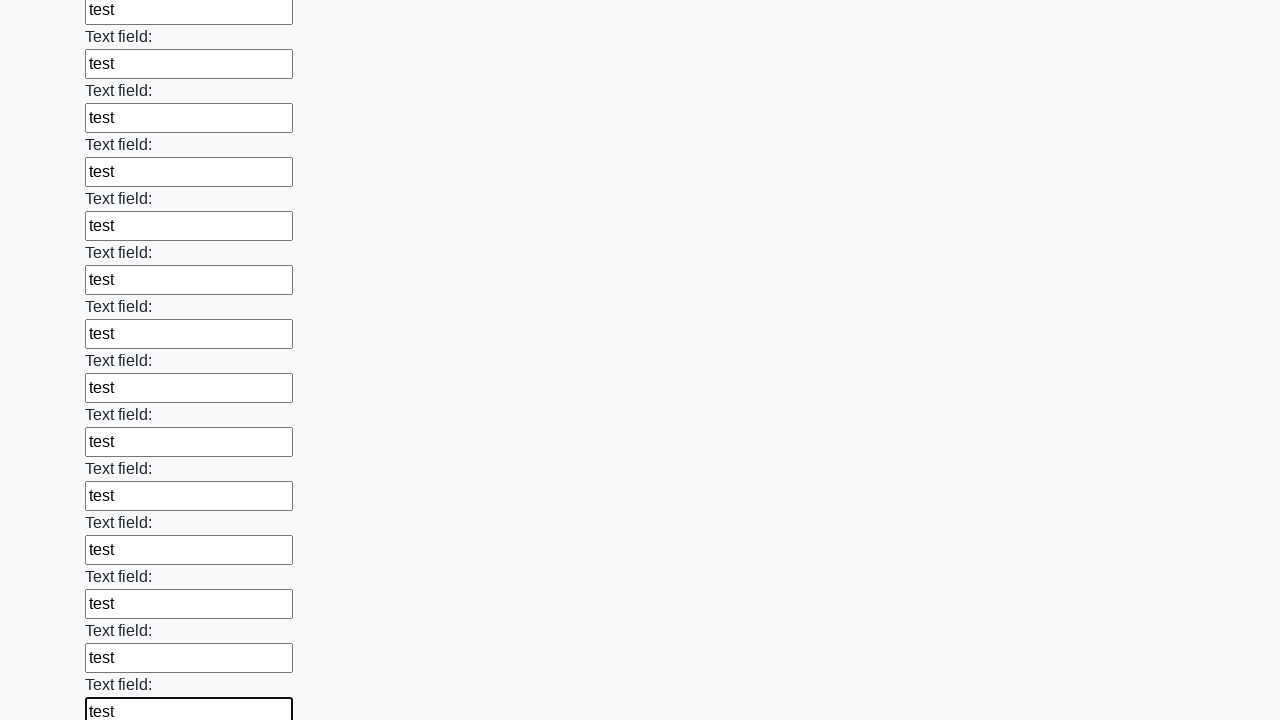

Filled an input field with test data on input >> nth=80
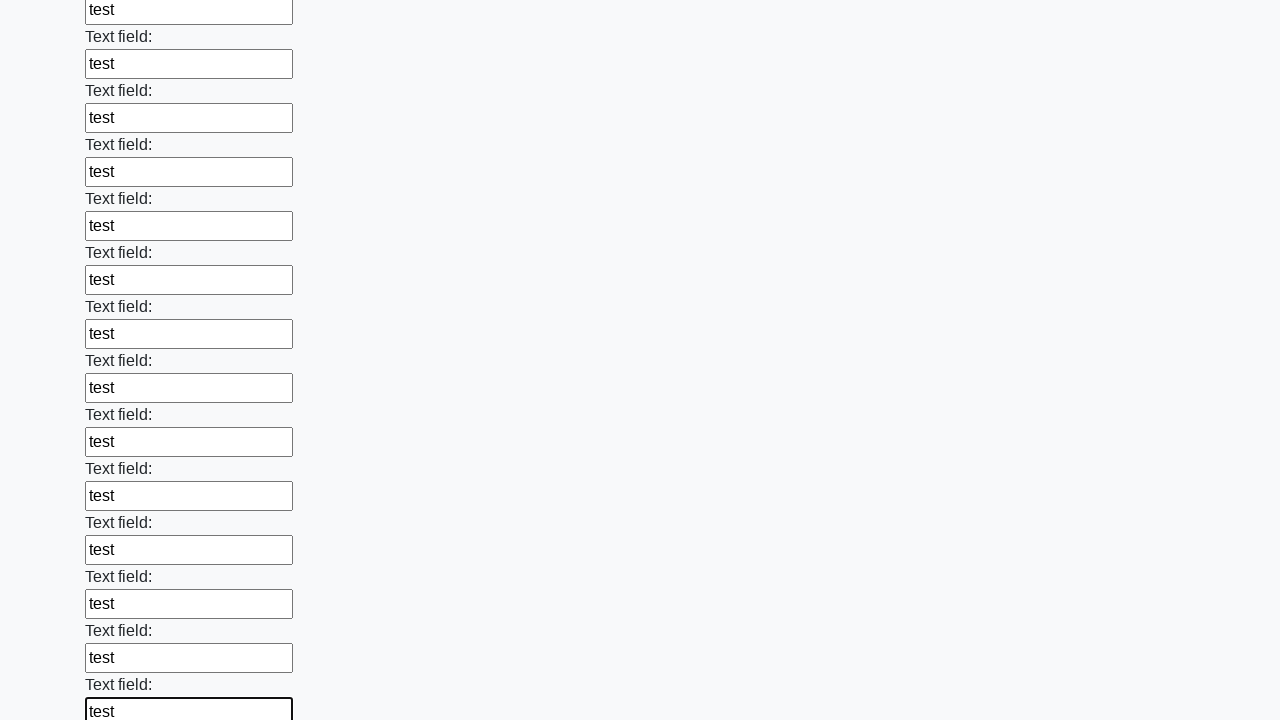

Filled an input field with test data on input >> nth=81
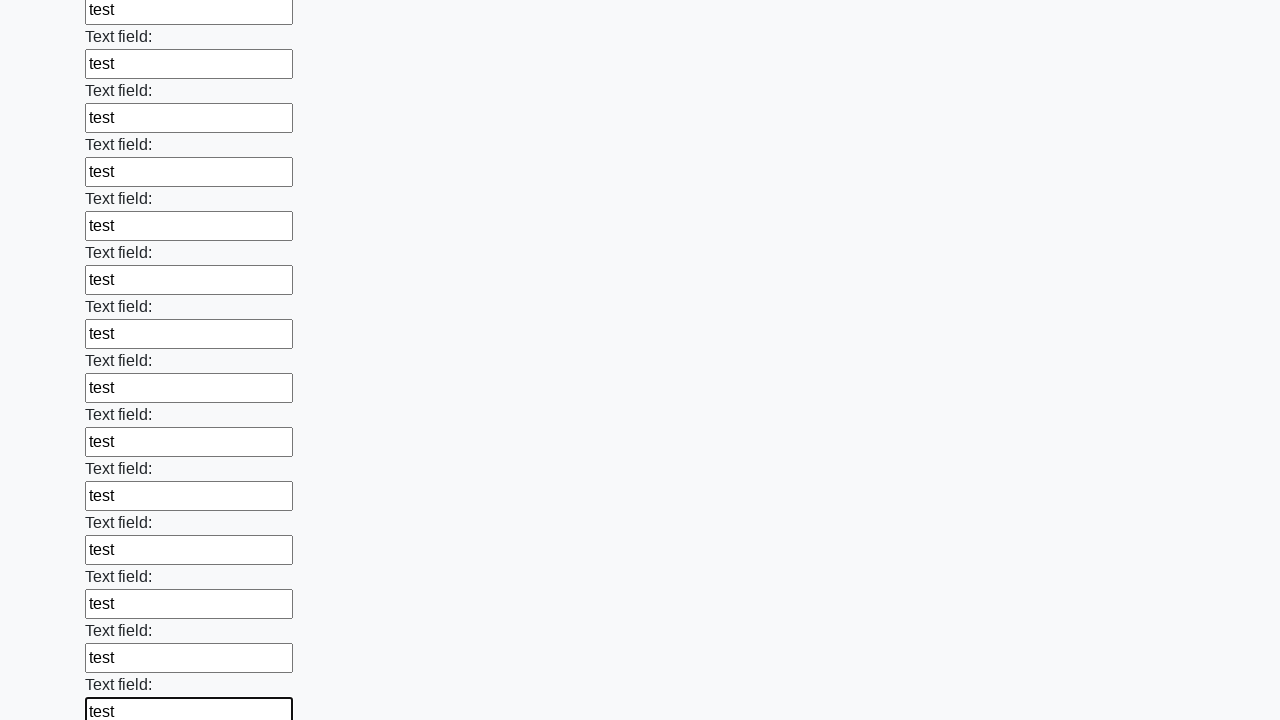

Filled an input field with test data on input >> nth=82
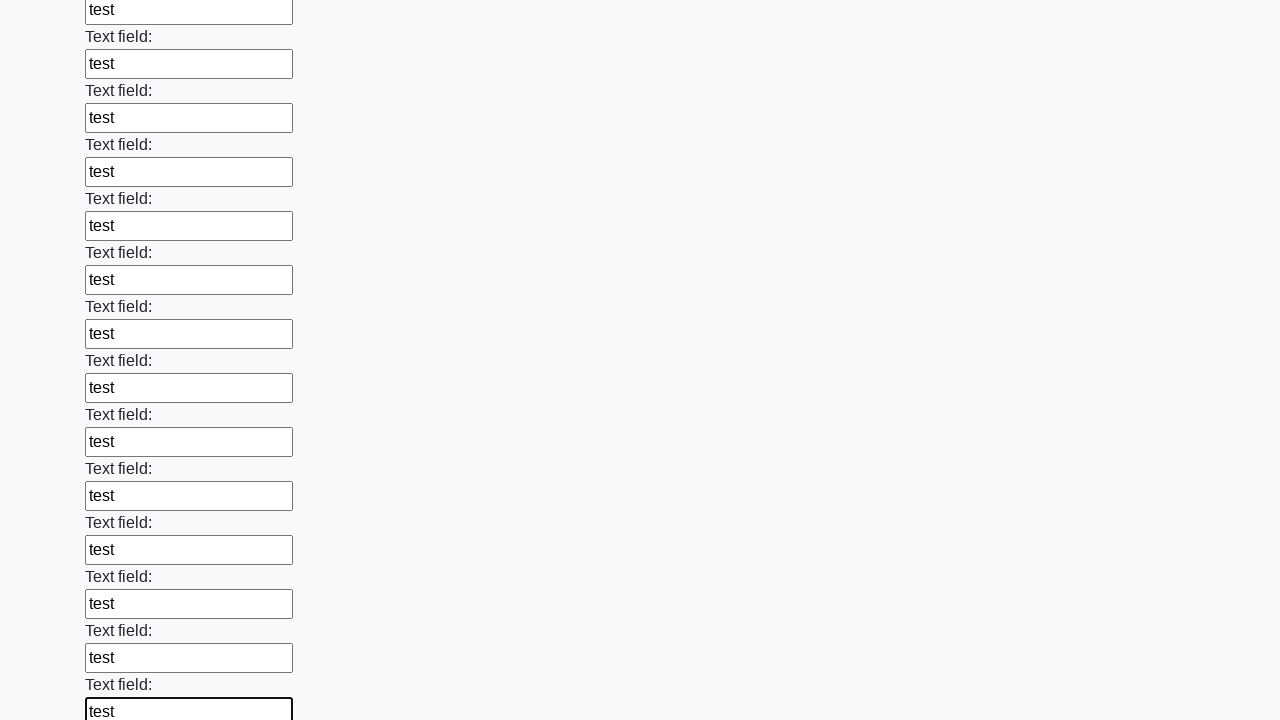

Filled an input field with test data on input >> nth=83
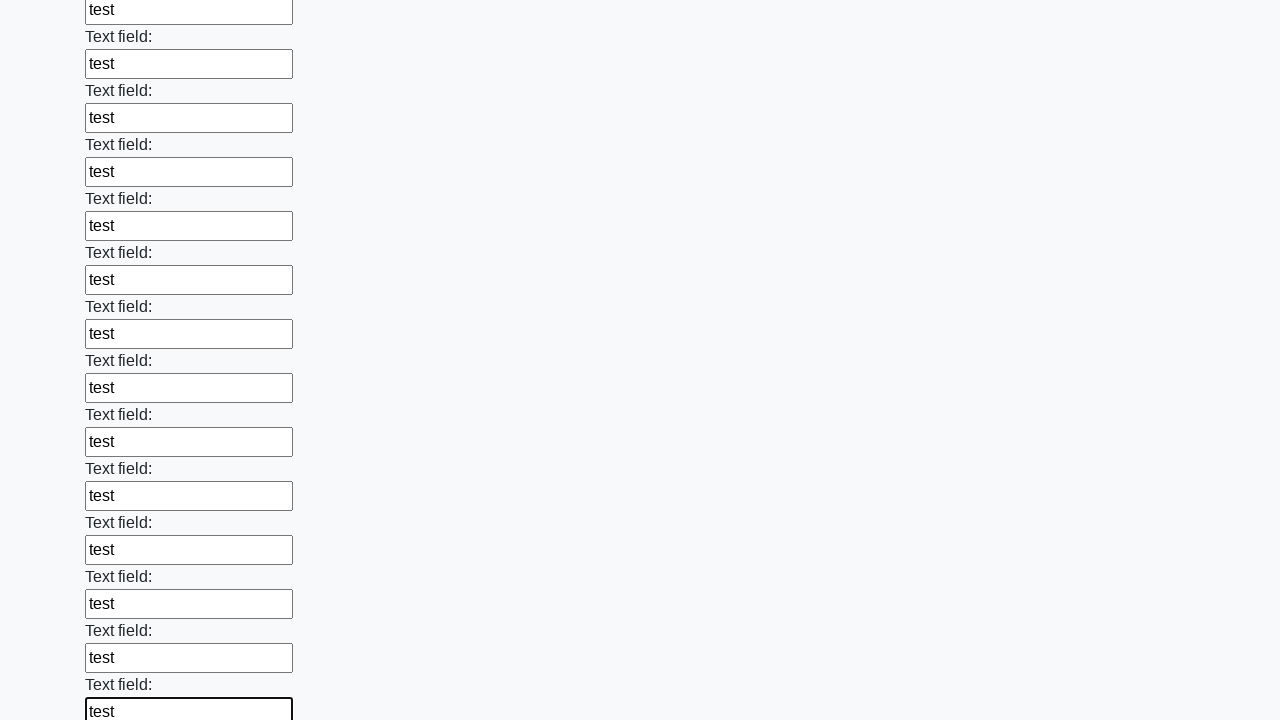

Filled an input field with test data on input >> nth=84
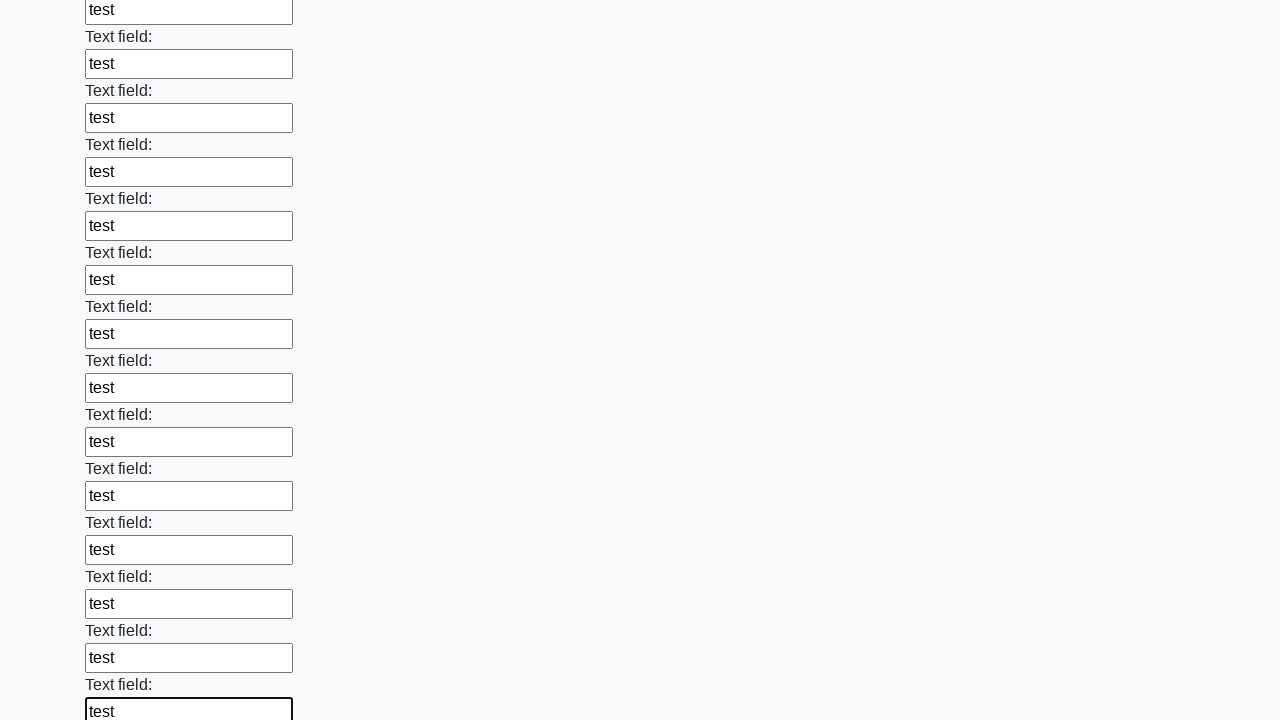

Filled an input field with test data on input >> nth=85
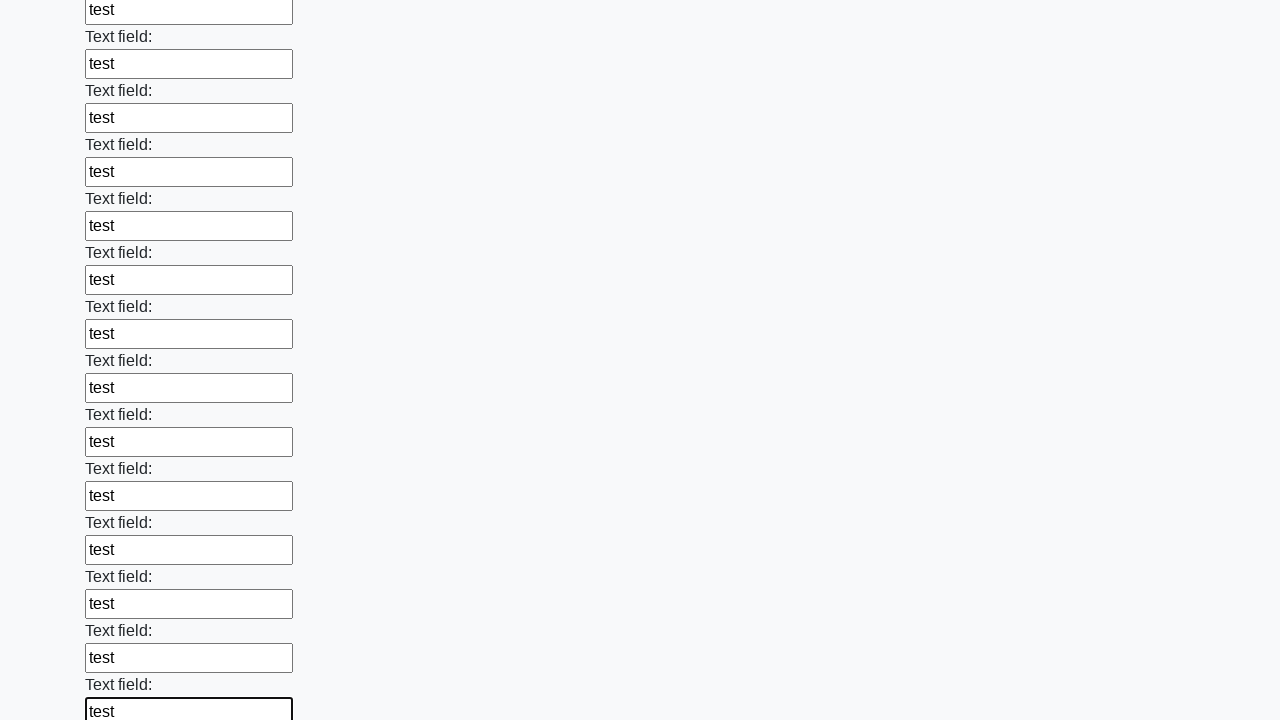

Filled an input field with test data on input >> nth=86
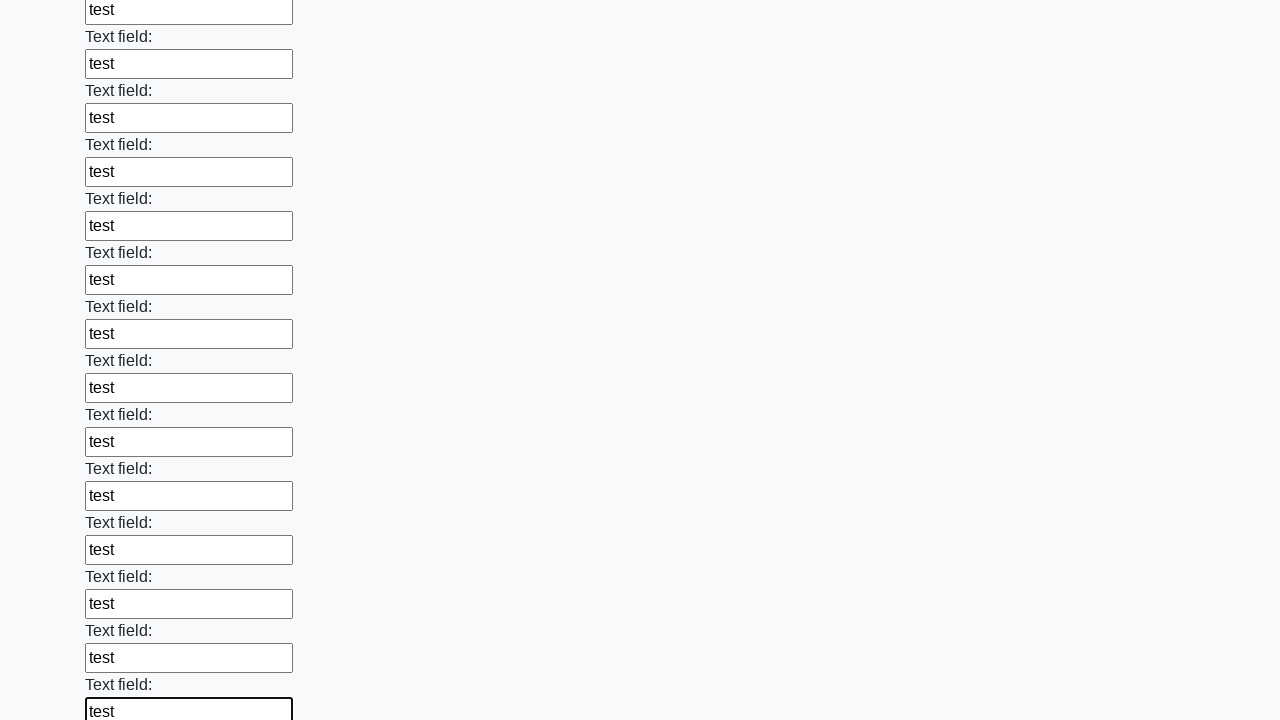

Filled an input field with test data on input >> nth=87
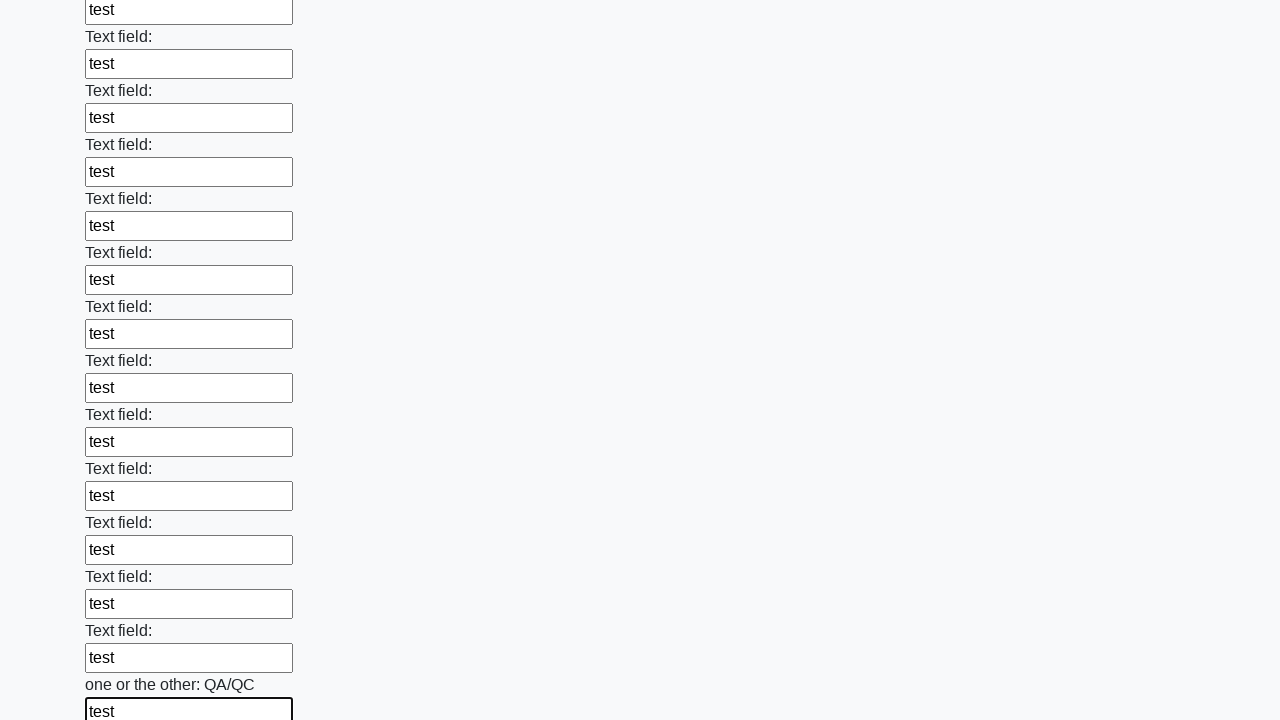

Filled an input field with test data on input >> nth=88
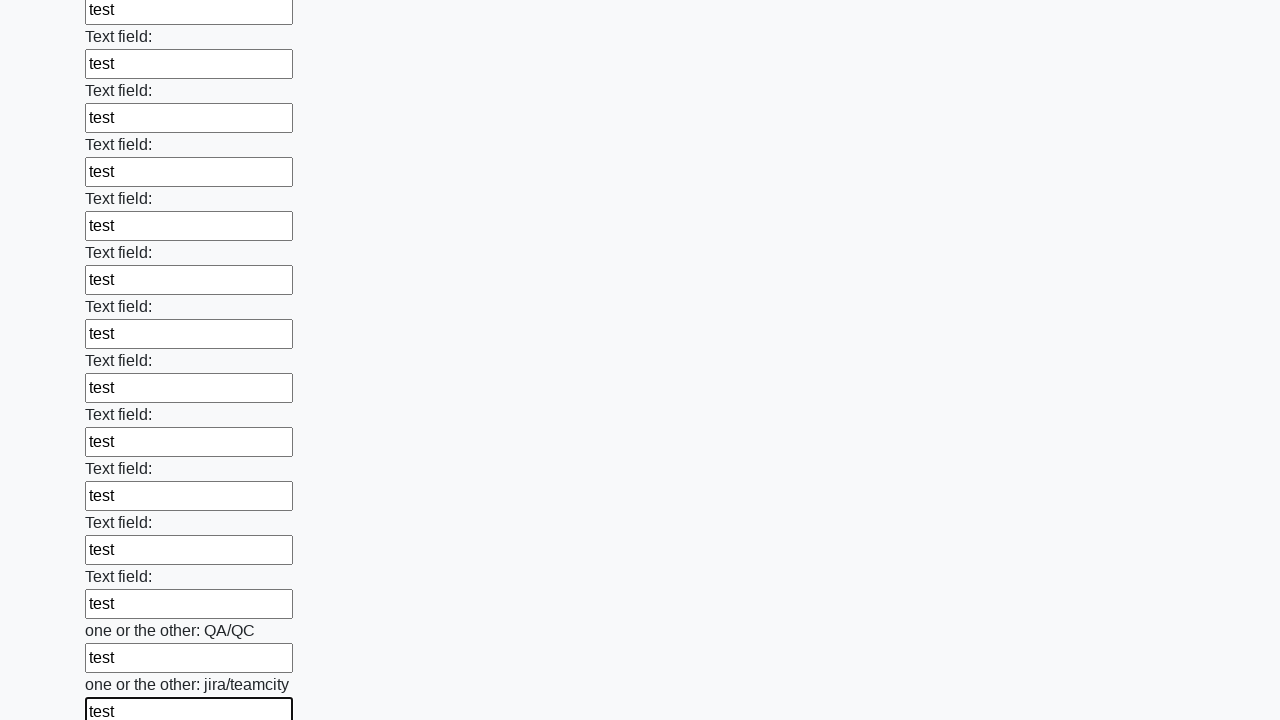

Filled an input field with test data on input >> nth=89
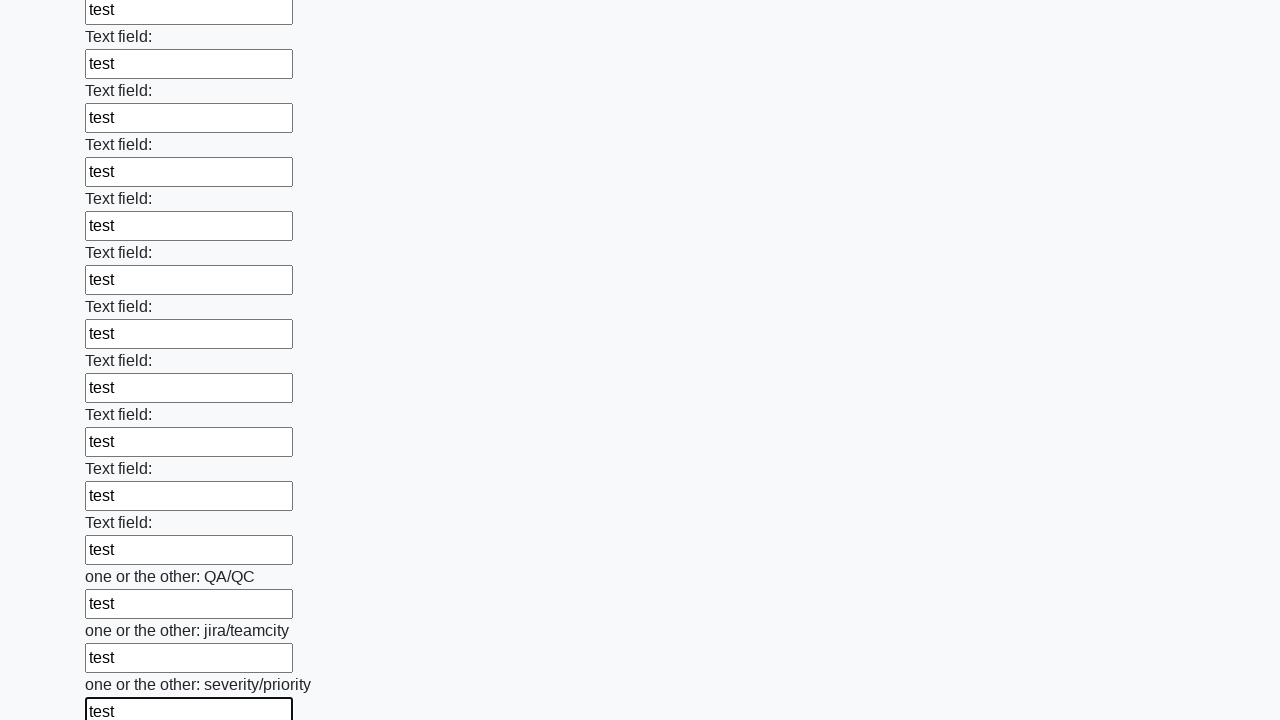

Filled an input field with test data on input >> nth=90
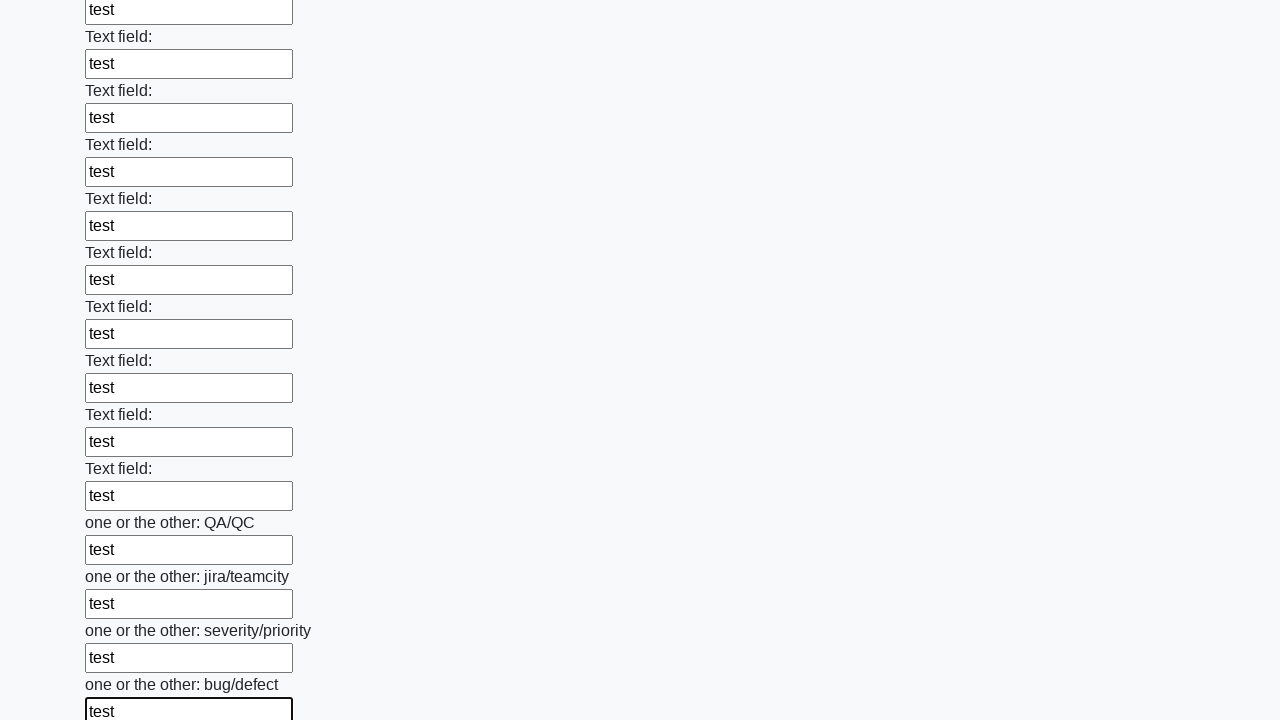

Filled an input field with test data on input >> nth=91
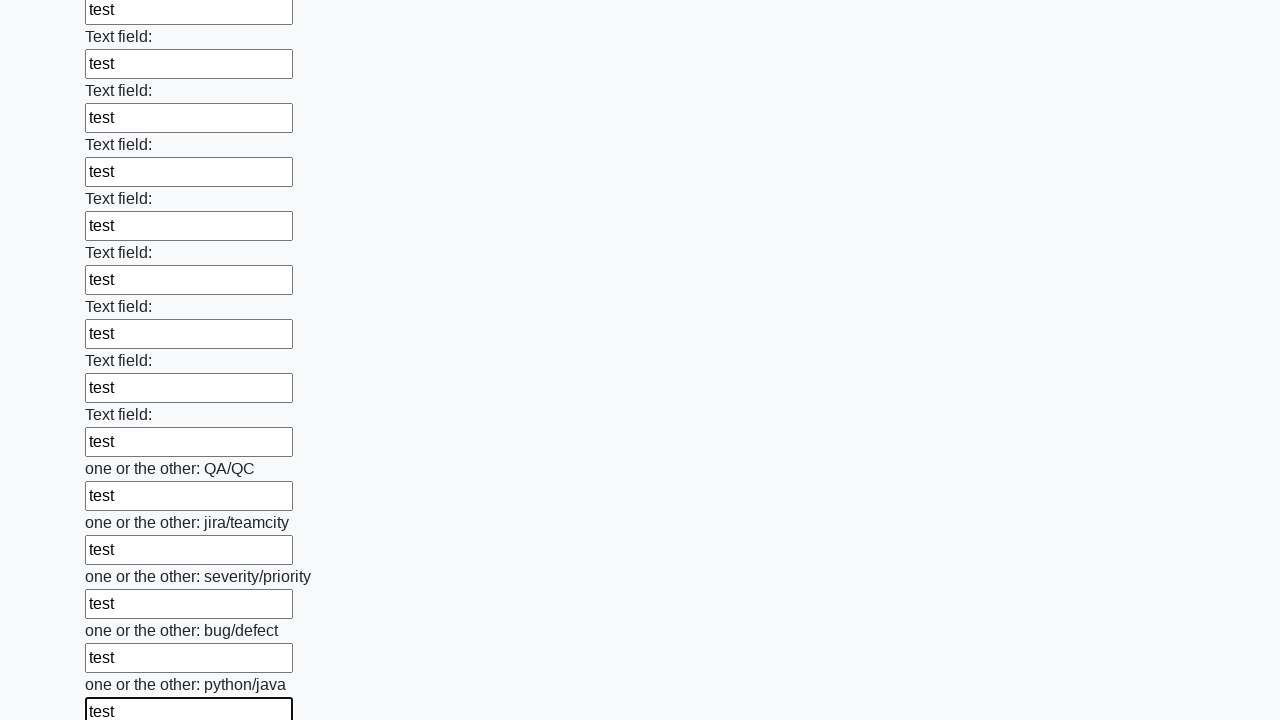

Filled an input field with test data on input >> nth=92
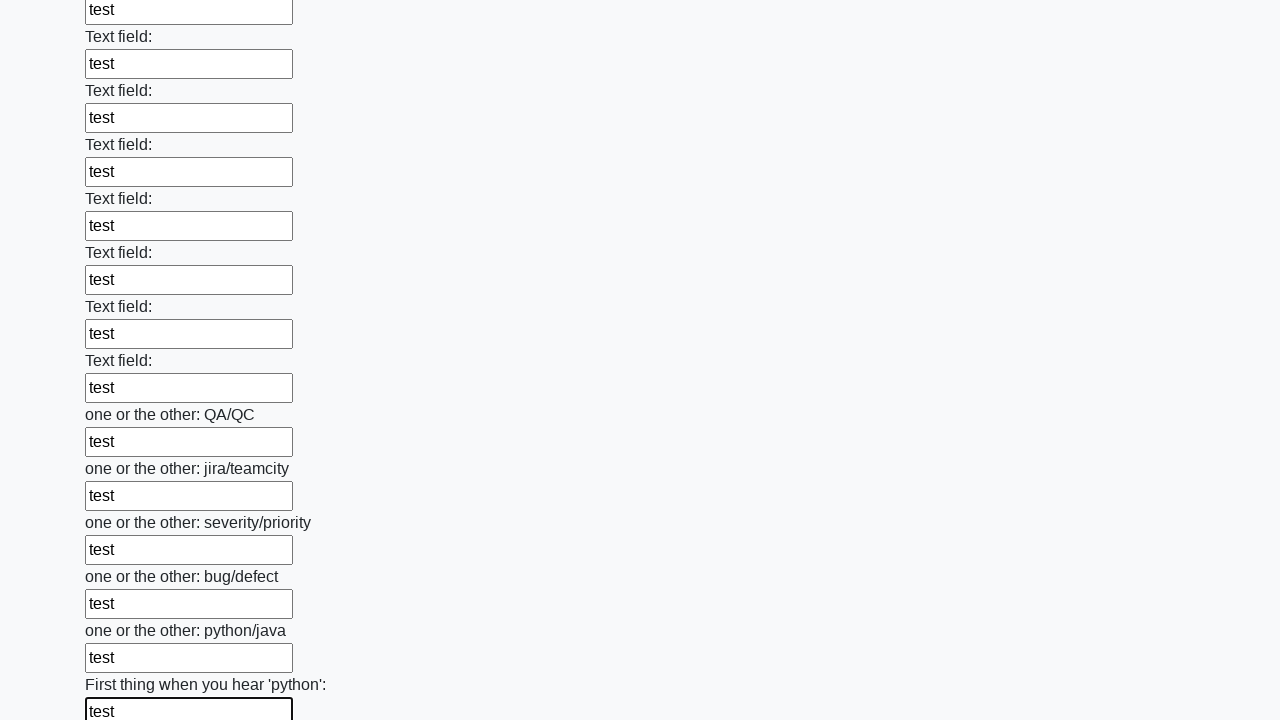

Filled an input field with test data on input >> nth=93
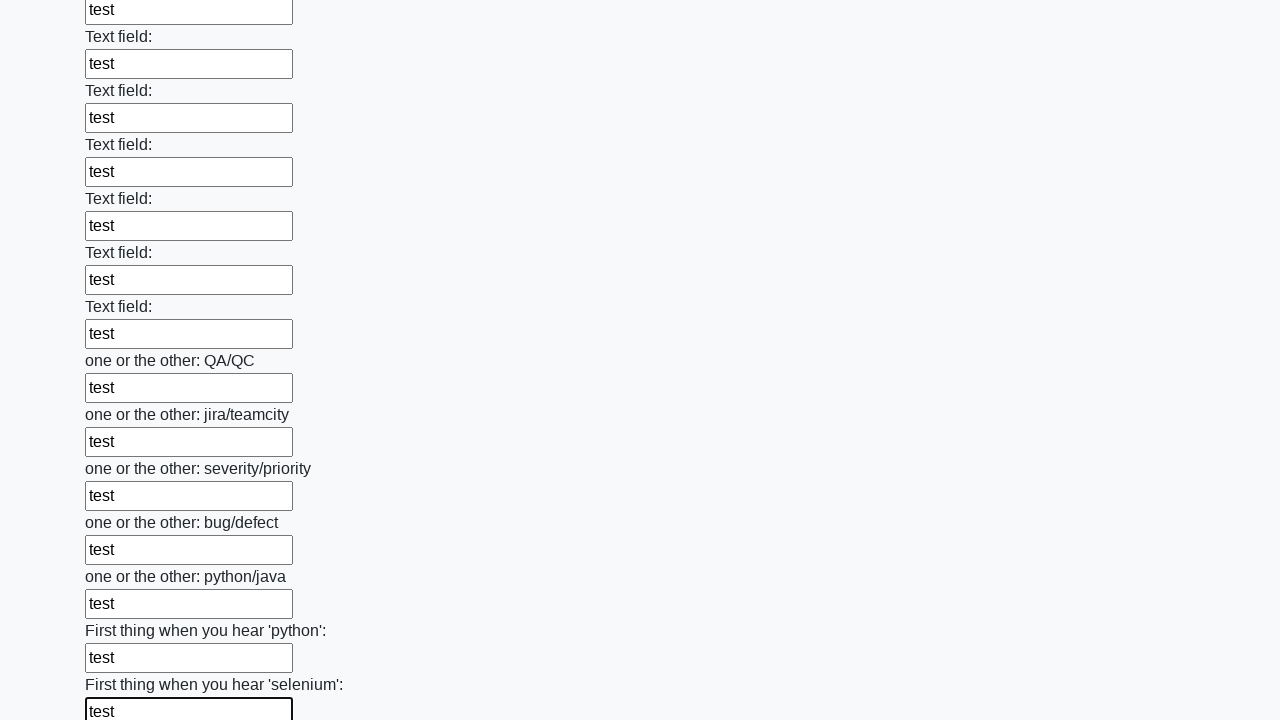

Filled an input field with test data on input >> nth=94
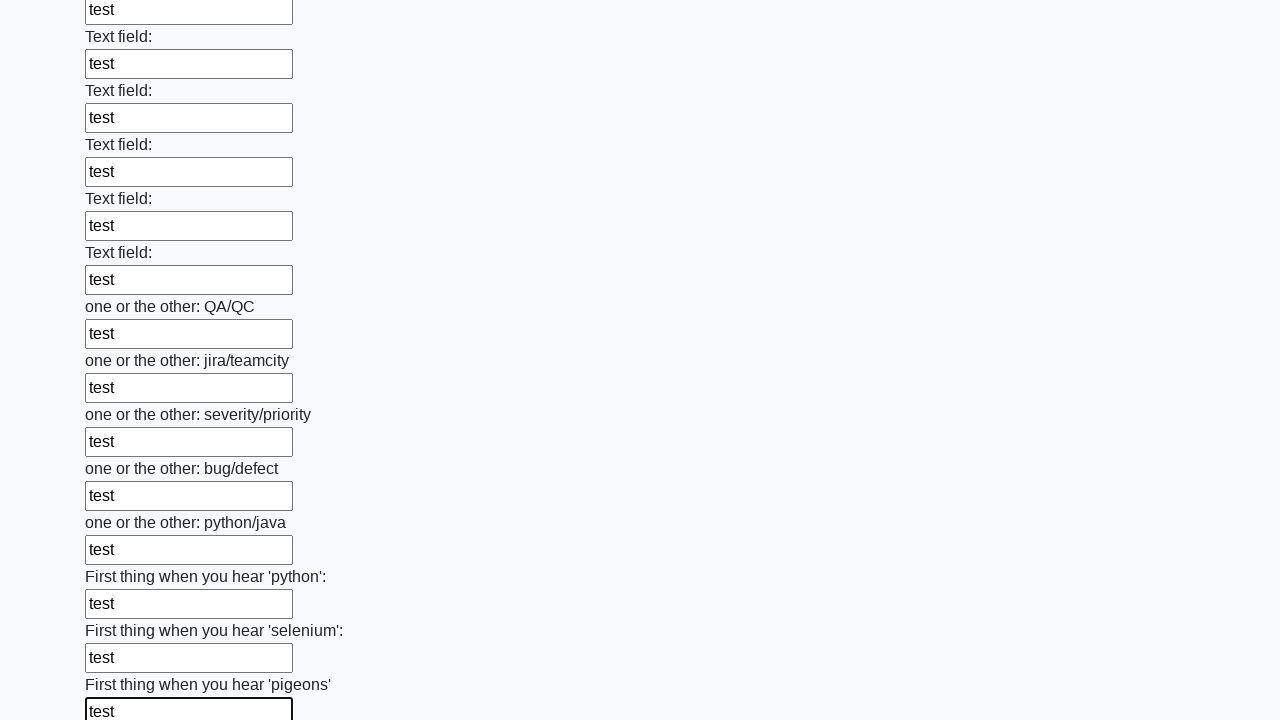

Filled an input field with test data on input >> nth=95
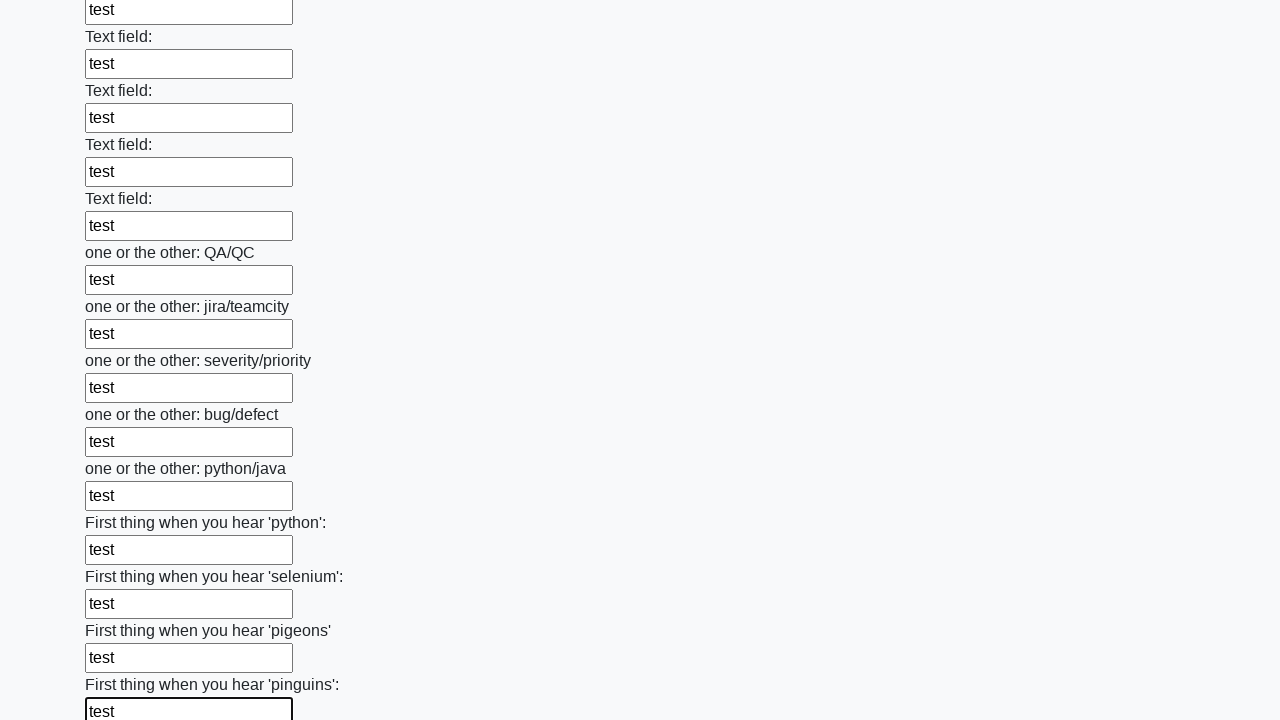

Filled an input field with test data on input >> nth=96
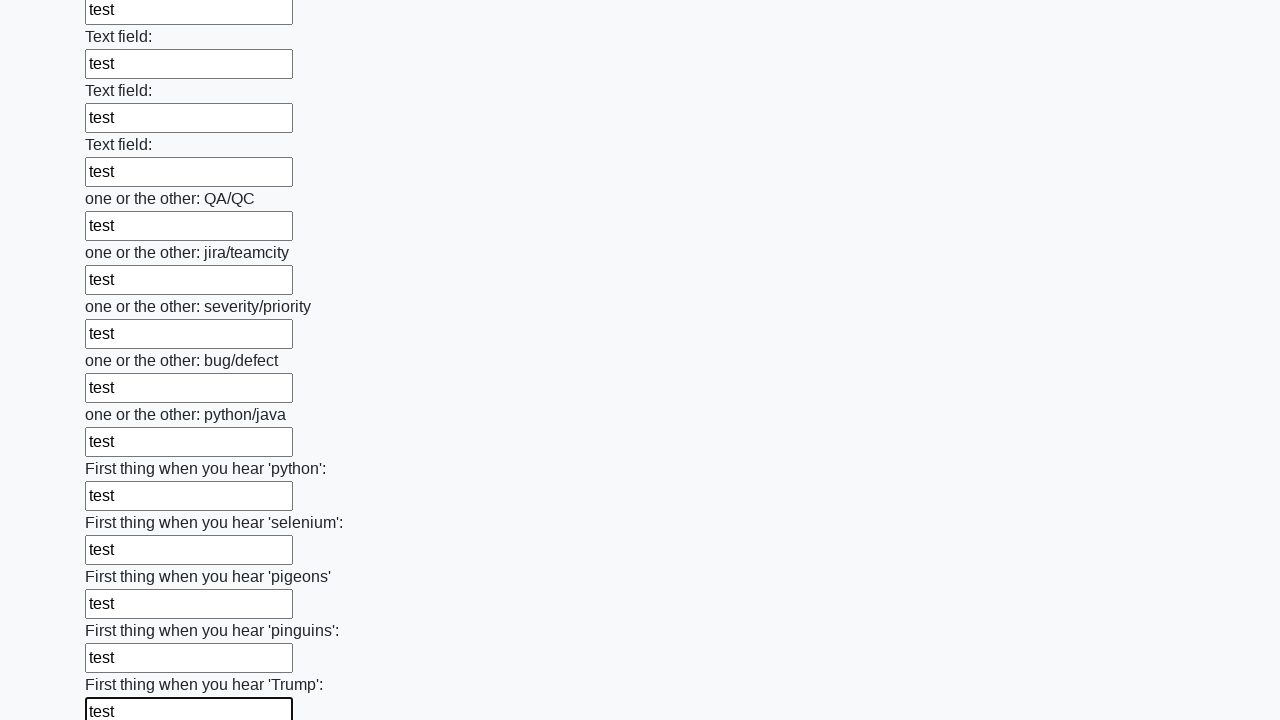

Filled an input field with test data on input >> nth=97
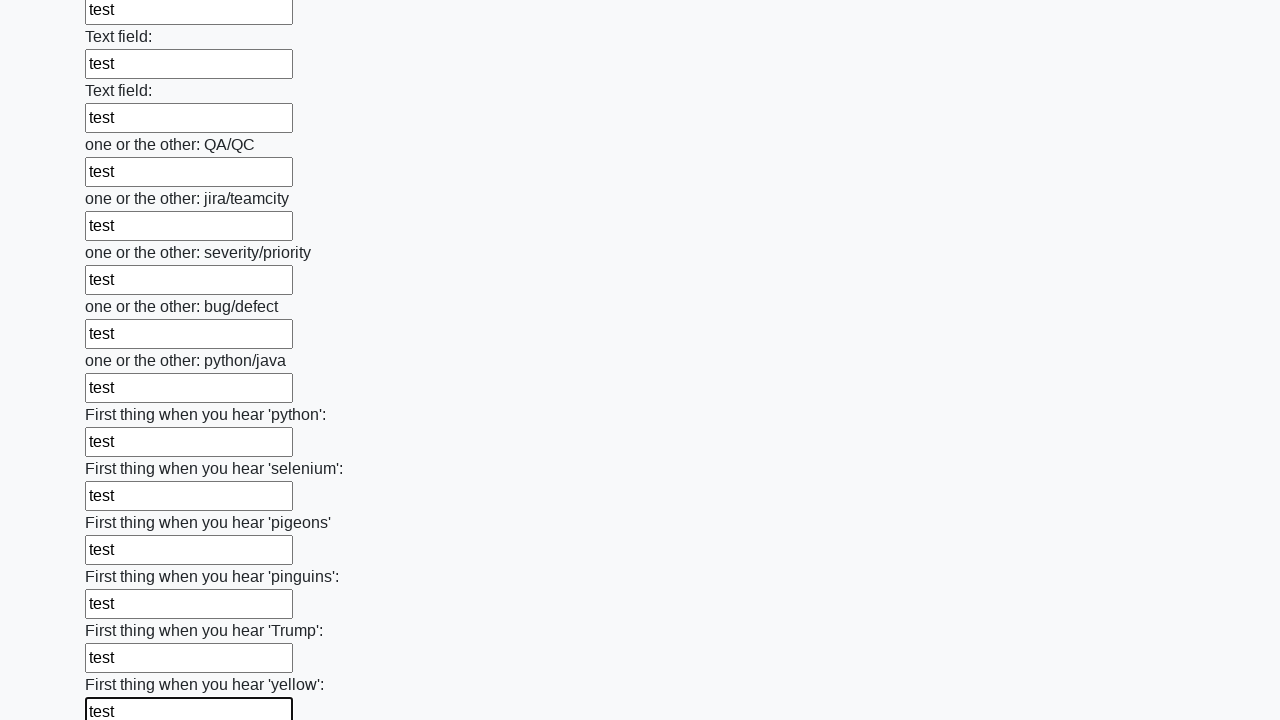

Filled an input field with test data on input >> nth=98
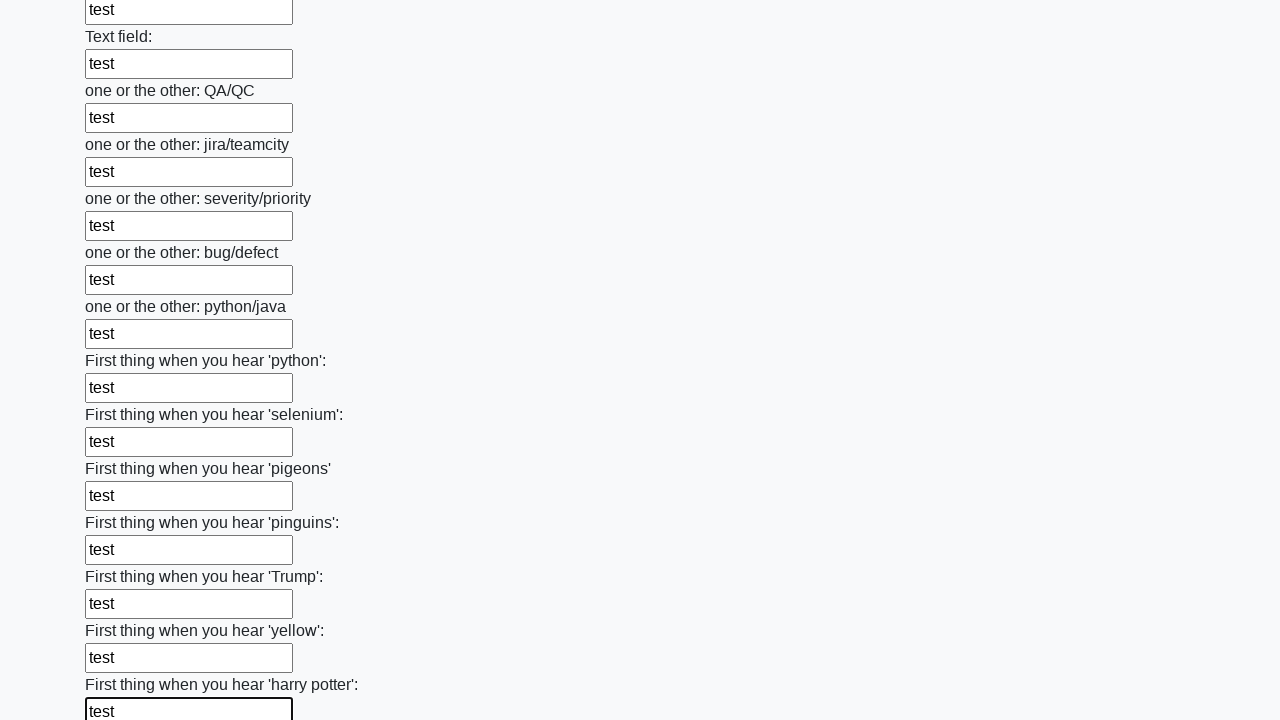

Filled an input field with test data on input >> nth=99
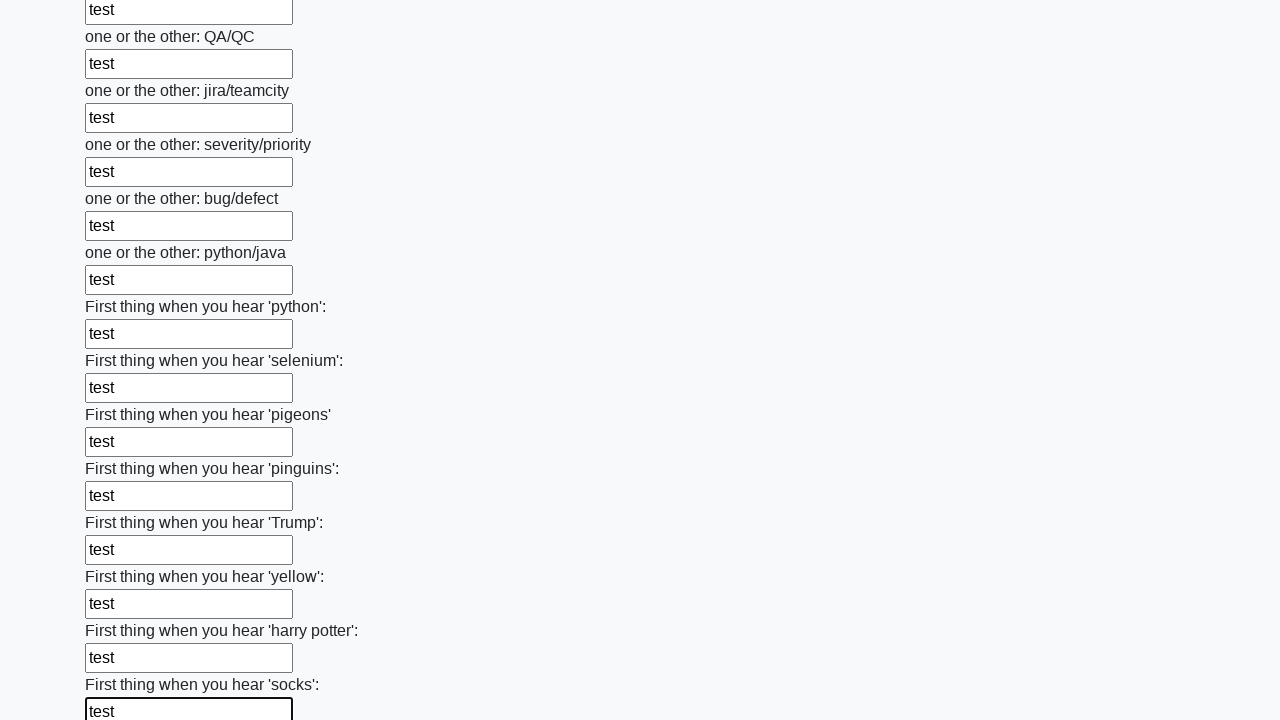

Clicked the submit button to submit the form at (123, 611) on button.btn
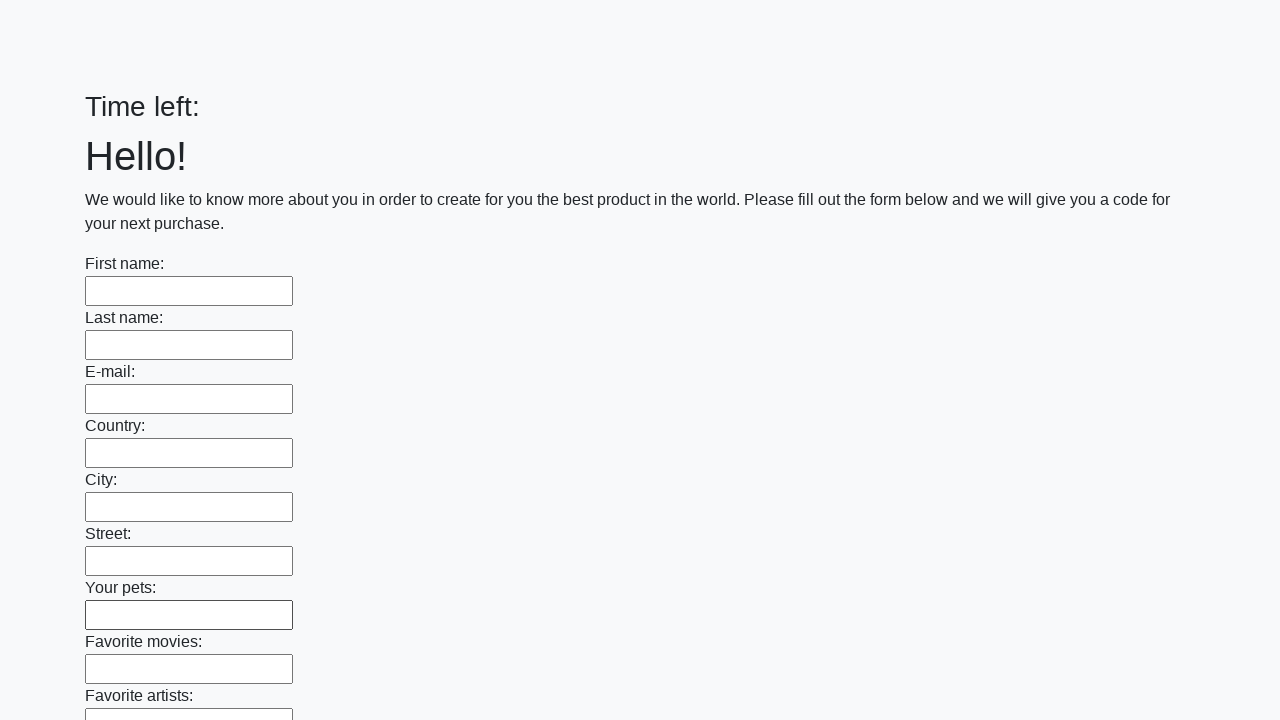

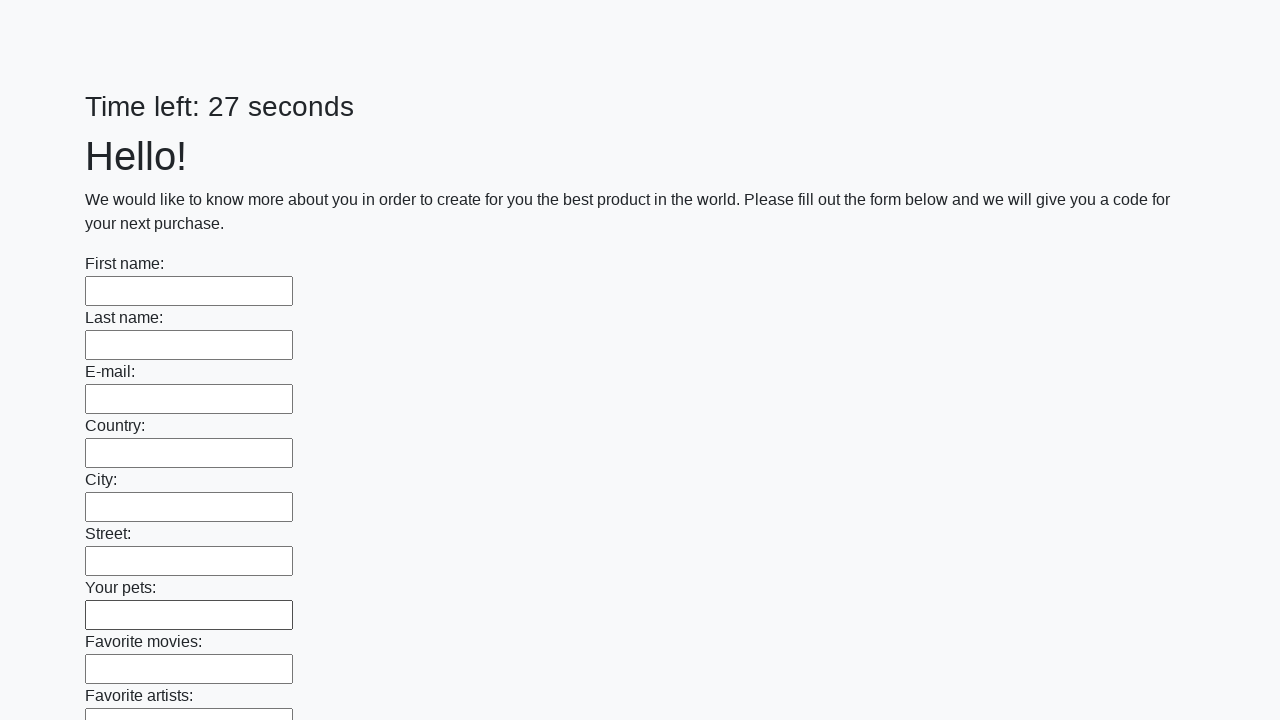